Fills a large form by automatically generating random text for all text input fields and then submitting the form

Starting URL: http://suninjuly.github.io/huge_form.html

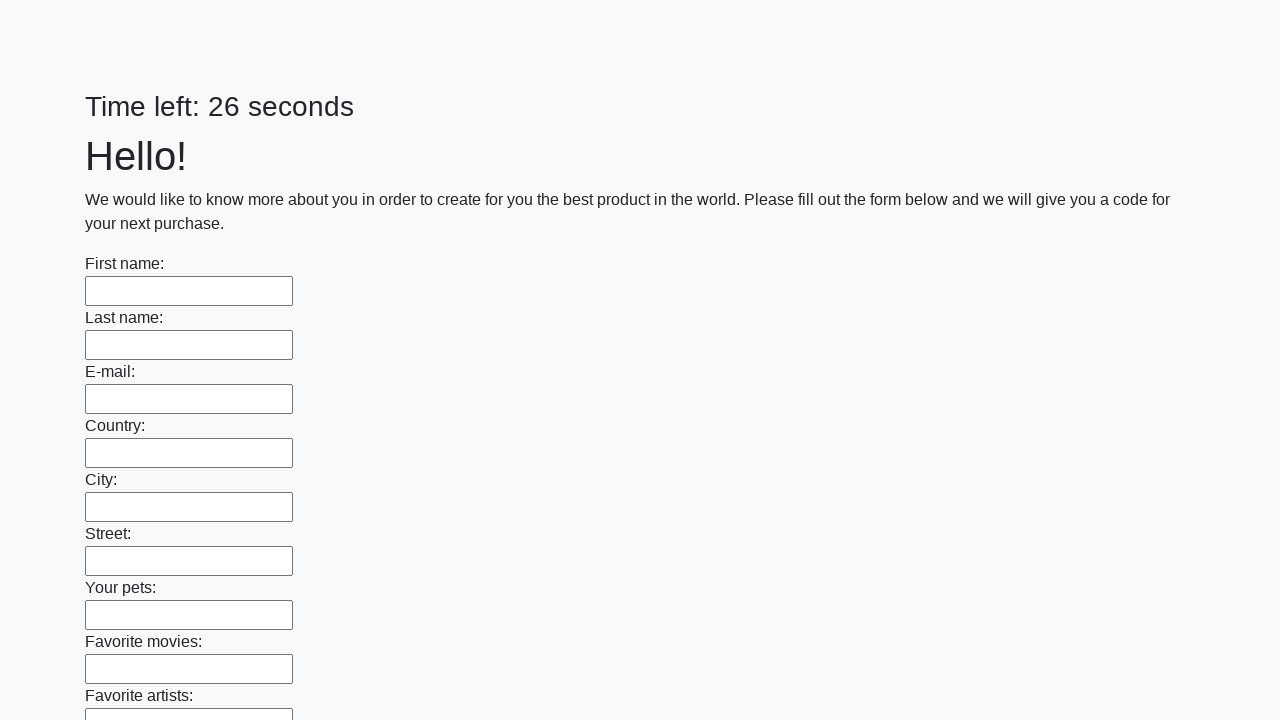

Navigated to huge form page
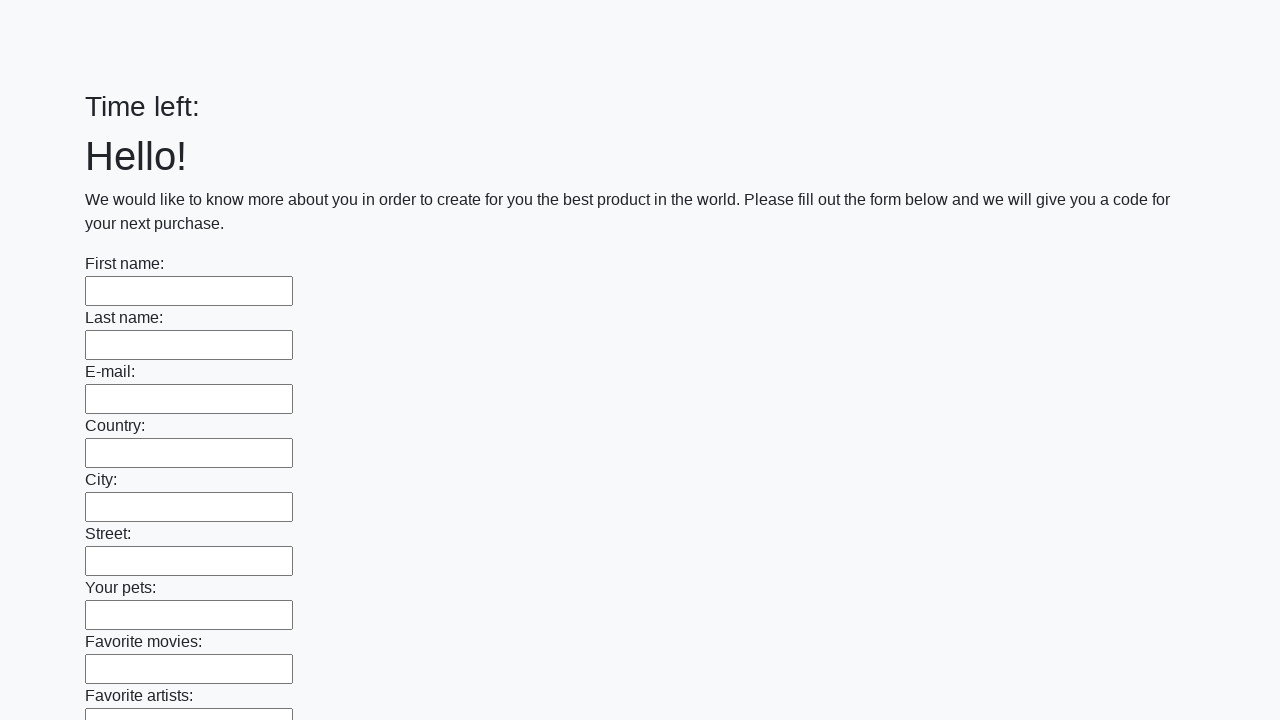

Located all text input fields on the form
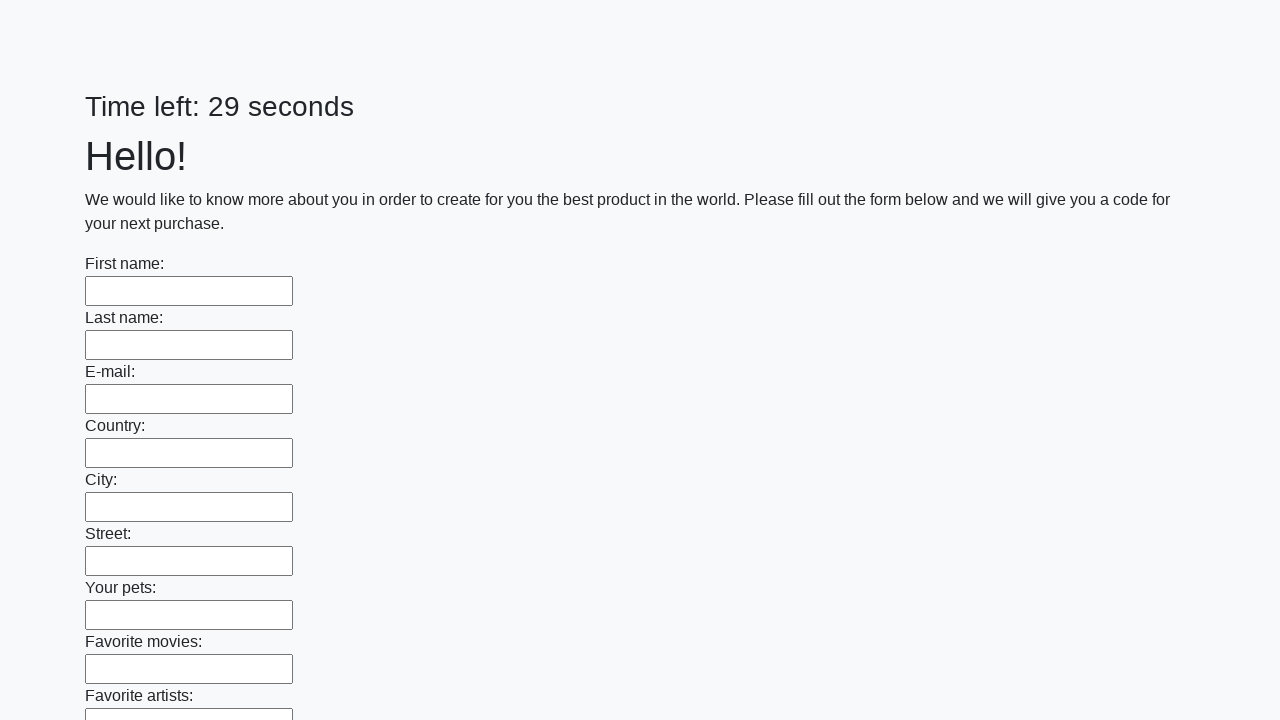

Filled text input field with random text: 'mtptzvqw' on [type='text'] >> nth=0
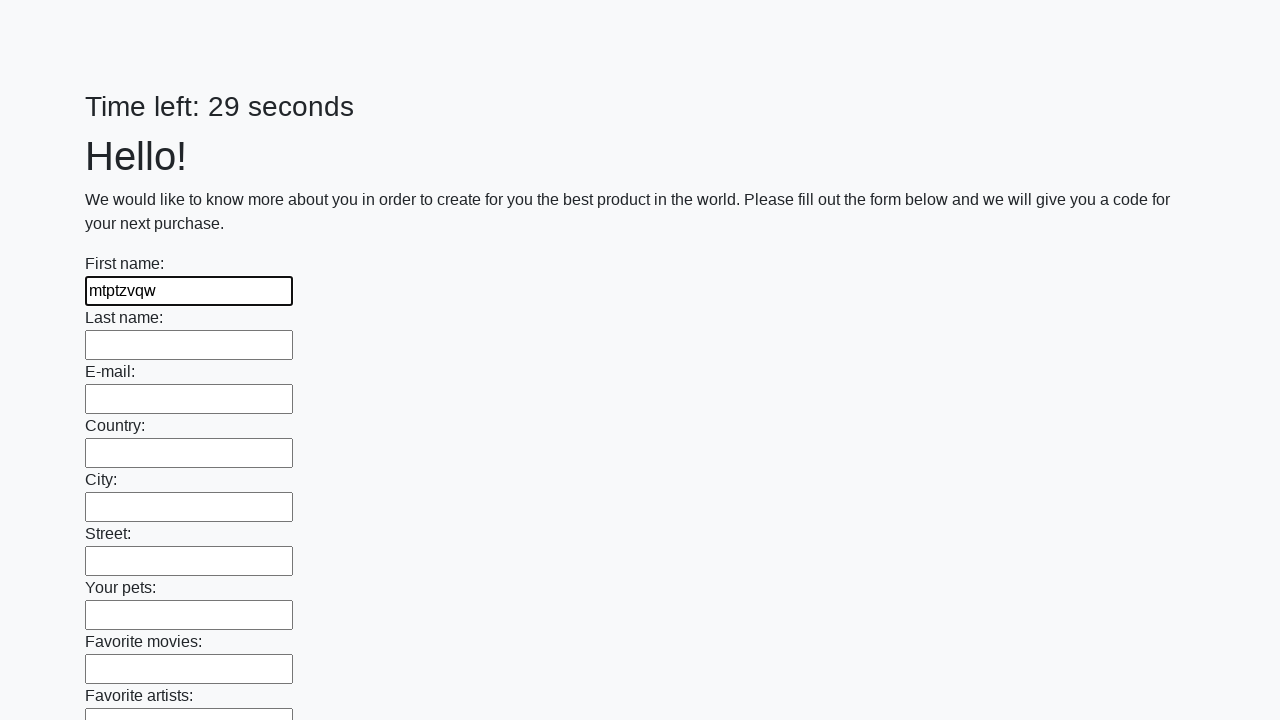

Filled text input field with random text: 'zxidfljn' on [type='text'] >> nth=1
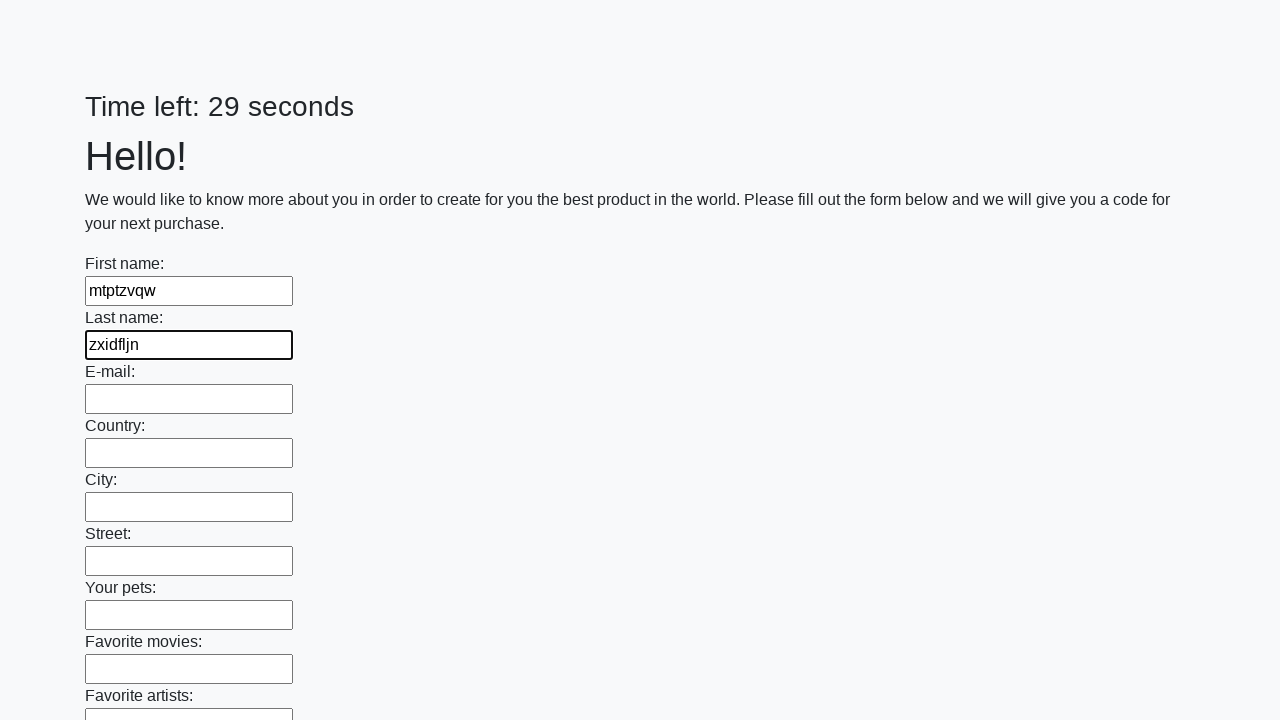

Filled text input field with random text: 'kcjnrlih' on [type='text'] >> nth=2
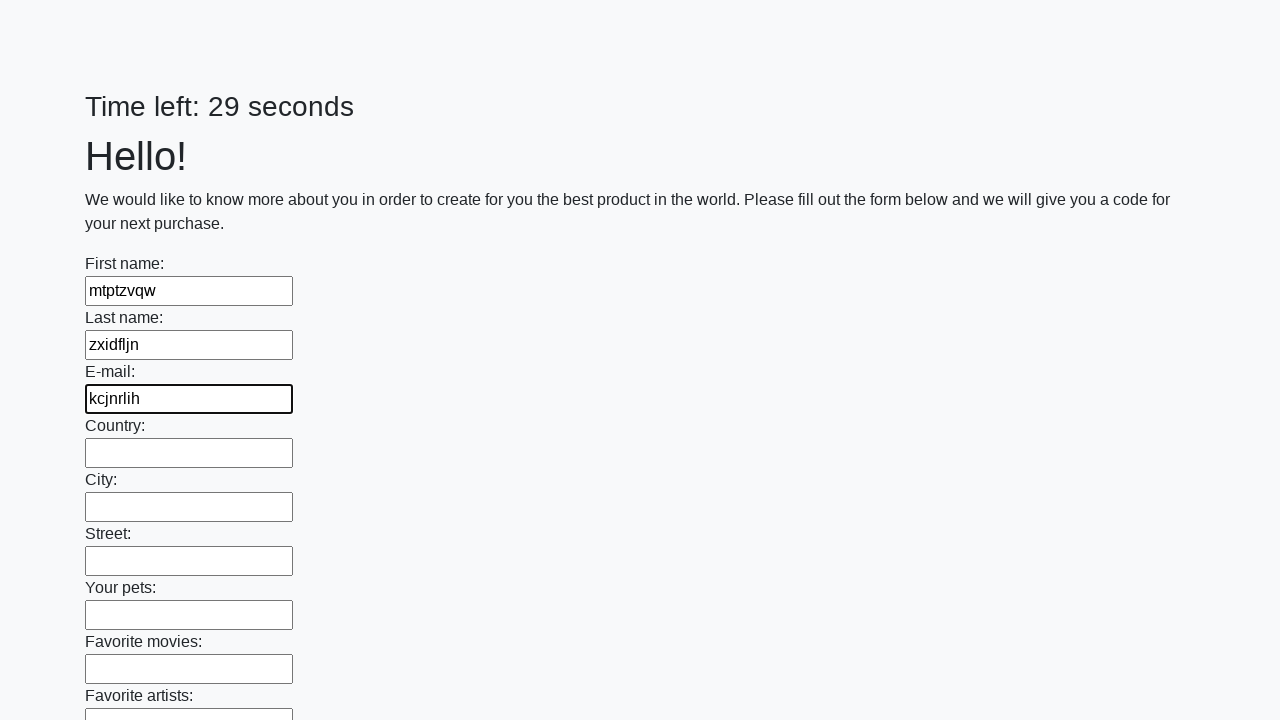

Filled text input field with random text: 'pxthtywy' on [type='text'] >> nth=3
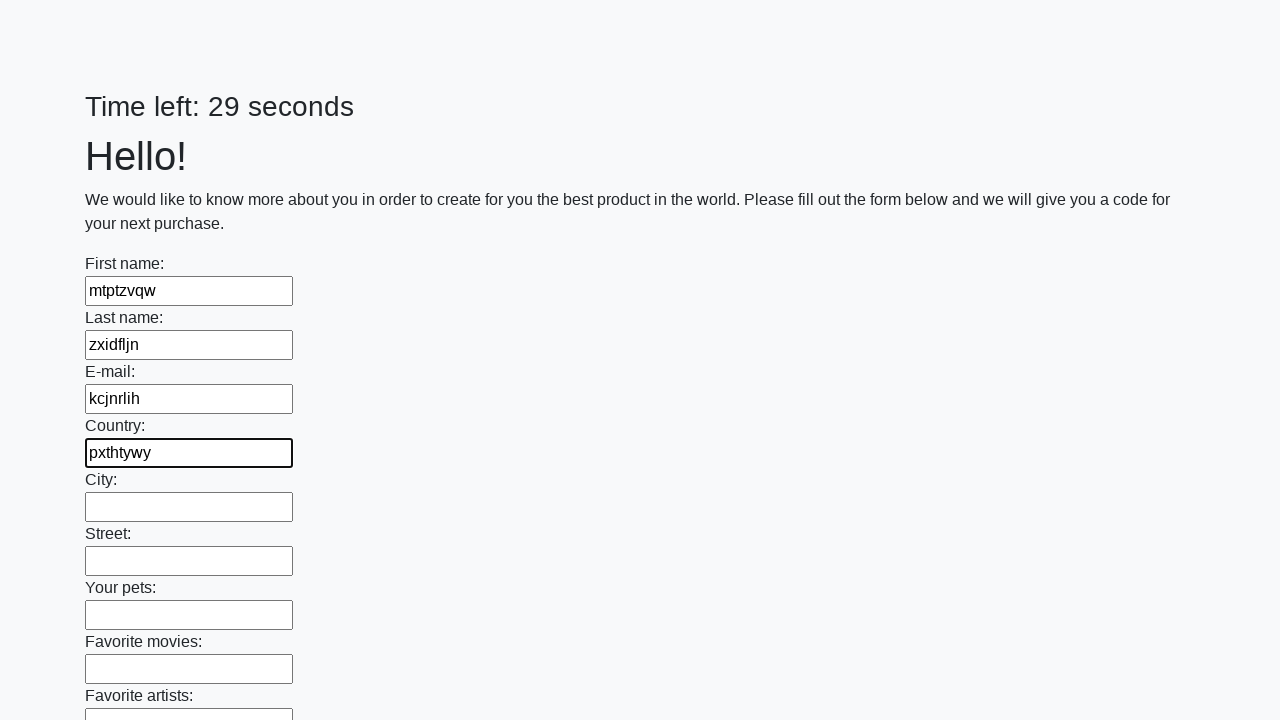

Filled text input field with random text: 'jkgjcnar' on [type='text'] >> nth=4
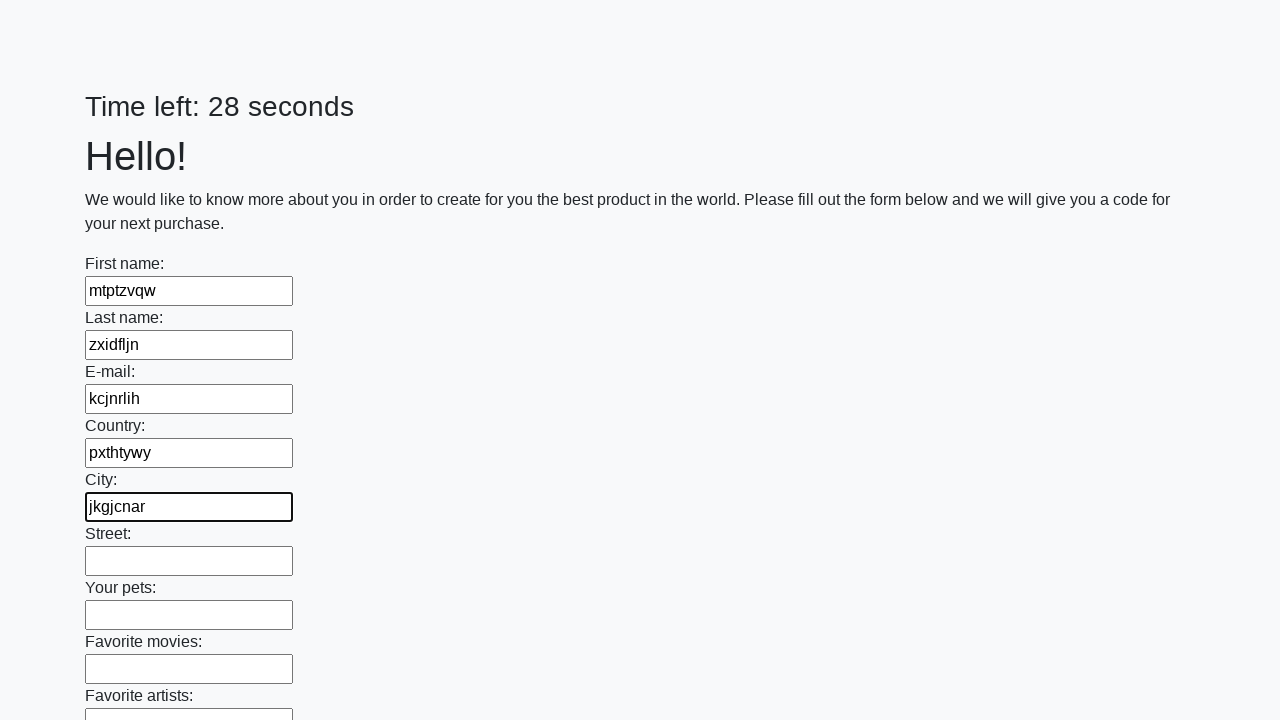

Filled text input field with random text: 'rcehwjfd' on [type='text'] >> nth=5
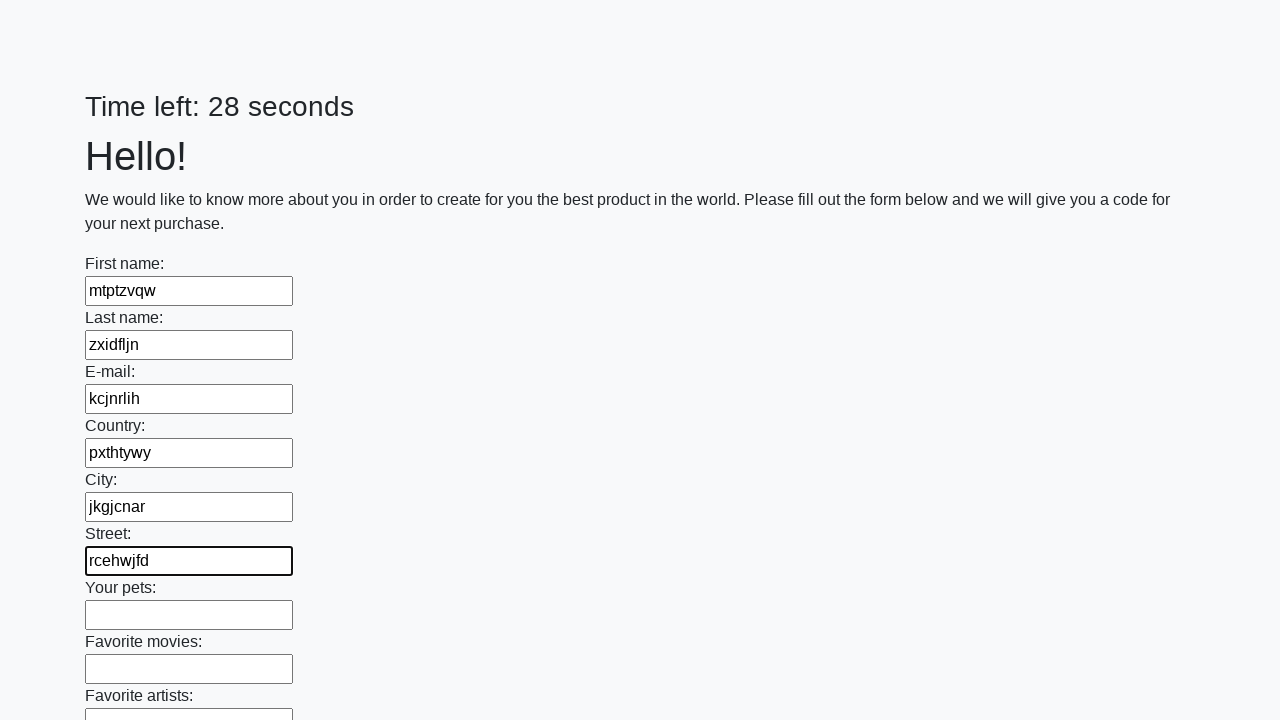

Filled text input field with random text: 'fzojkzbz' on [type='text'] >> nth=6
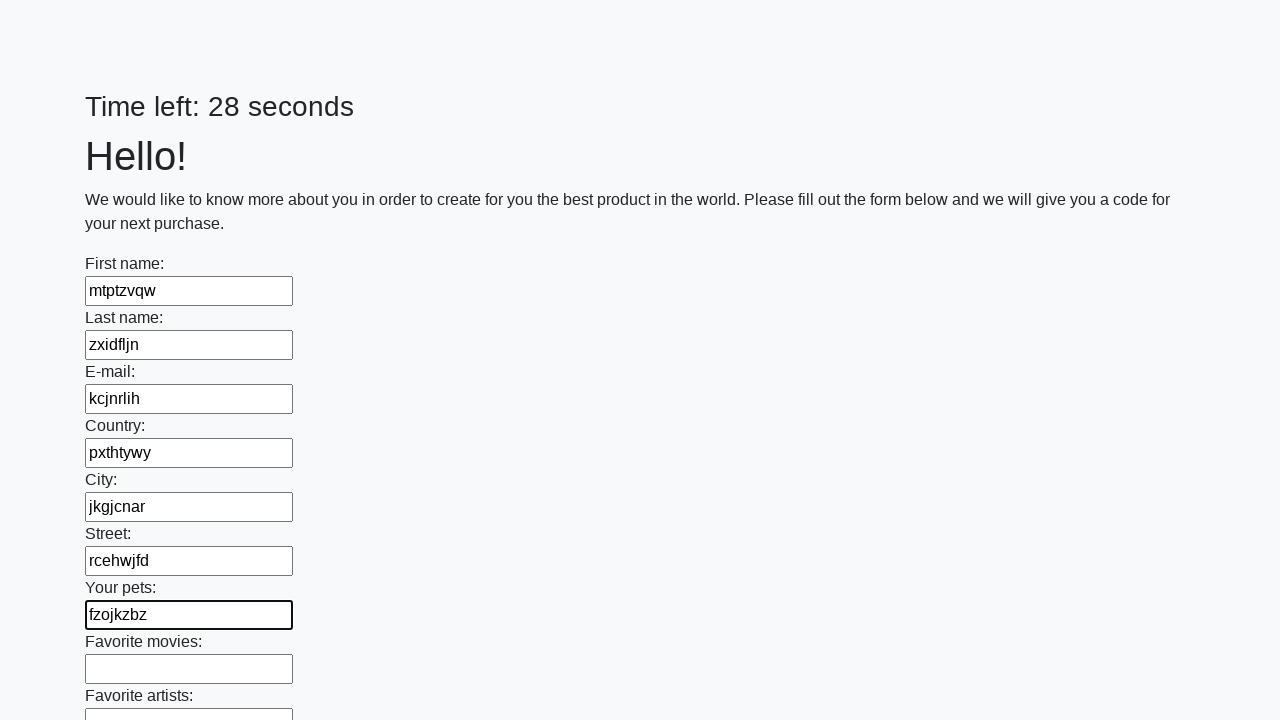

Filled text input field with random text: 'frsgaswy' on [type='text'] >> nth=7
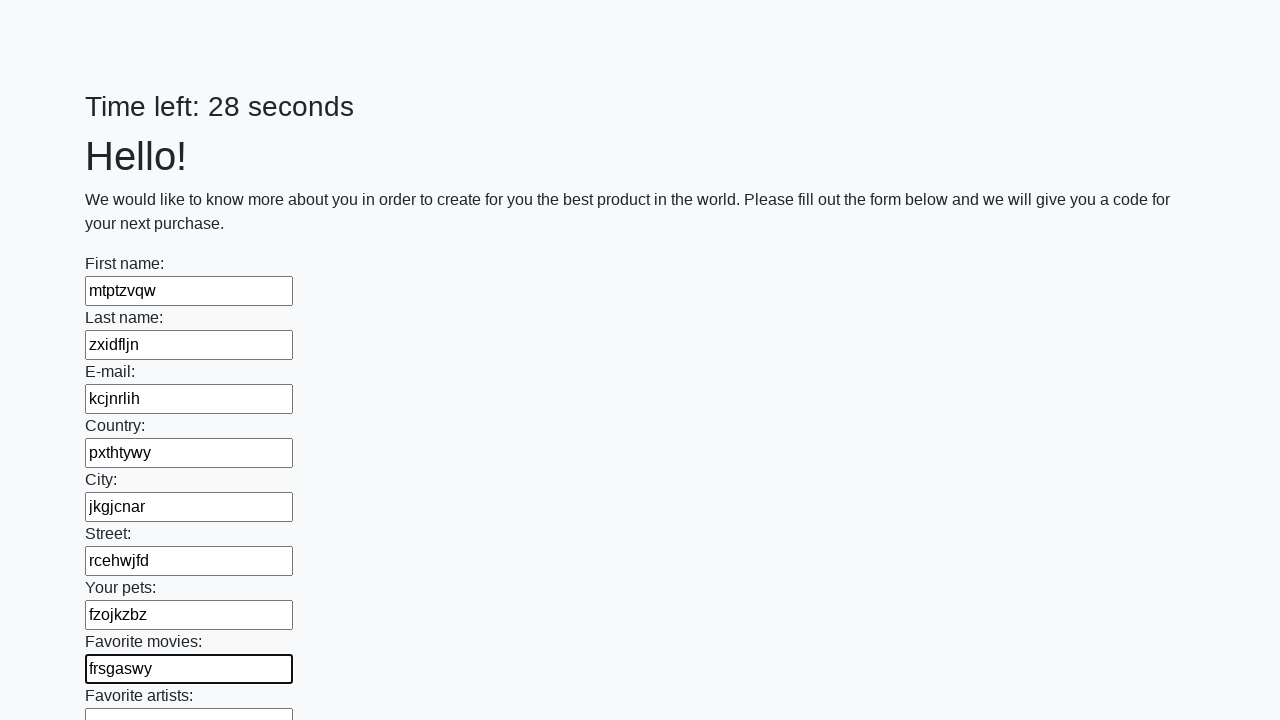

Filled text input field with random text: 'pzfsjnmc' on [type='text'] >> nth=8
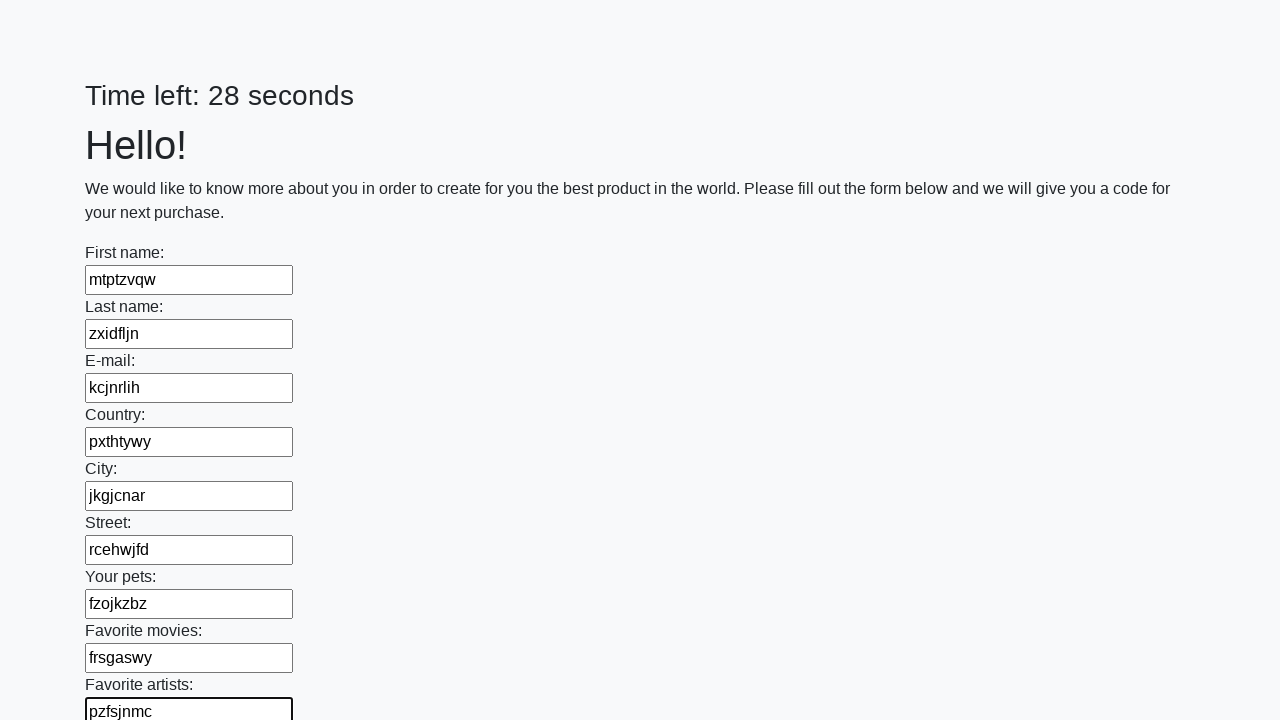

Filled text input field with random text: 'ekjgolfr' on [type='text'] >> nth=9
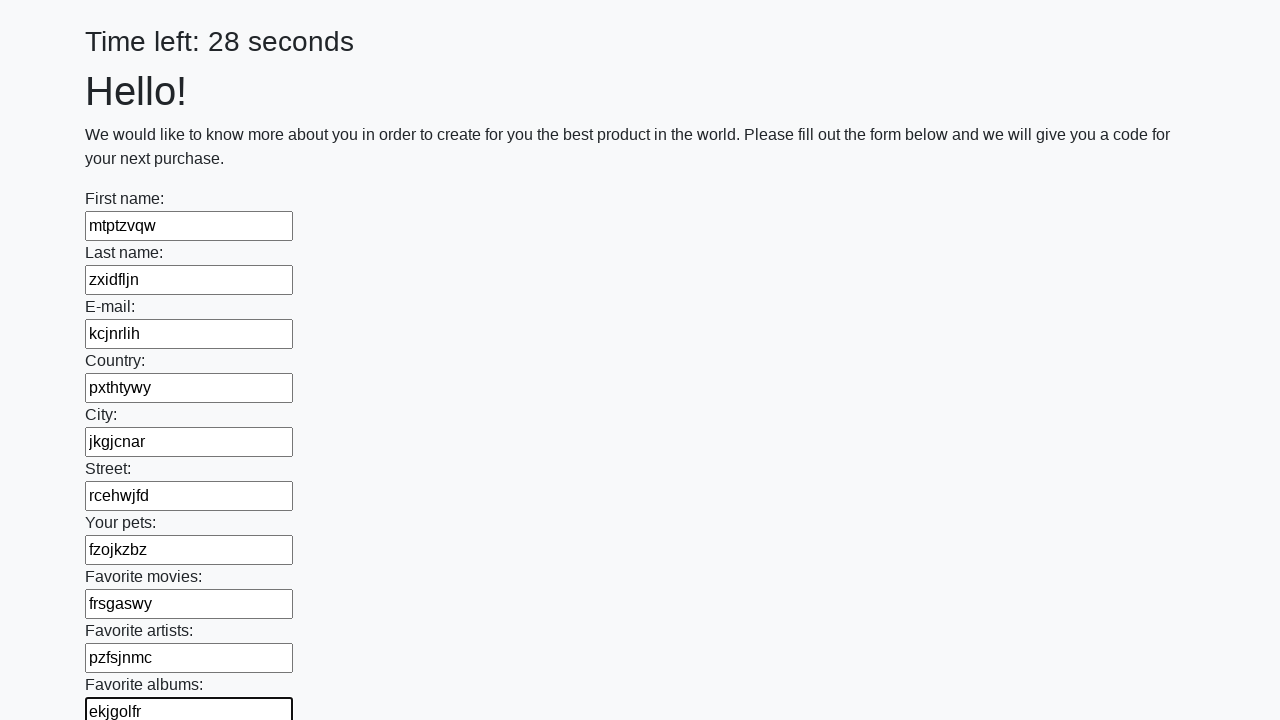

Filled text input field with random text: 'kpkjcxfz' on [type='text'] >> nth=10
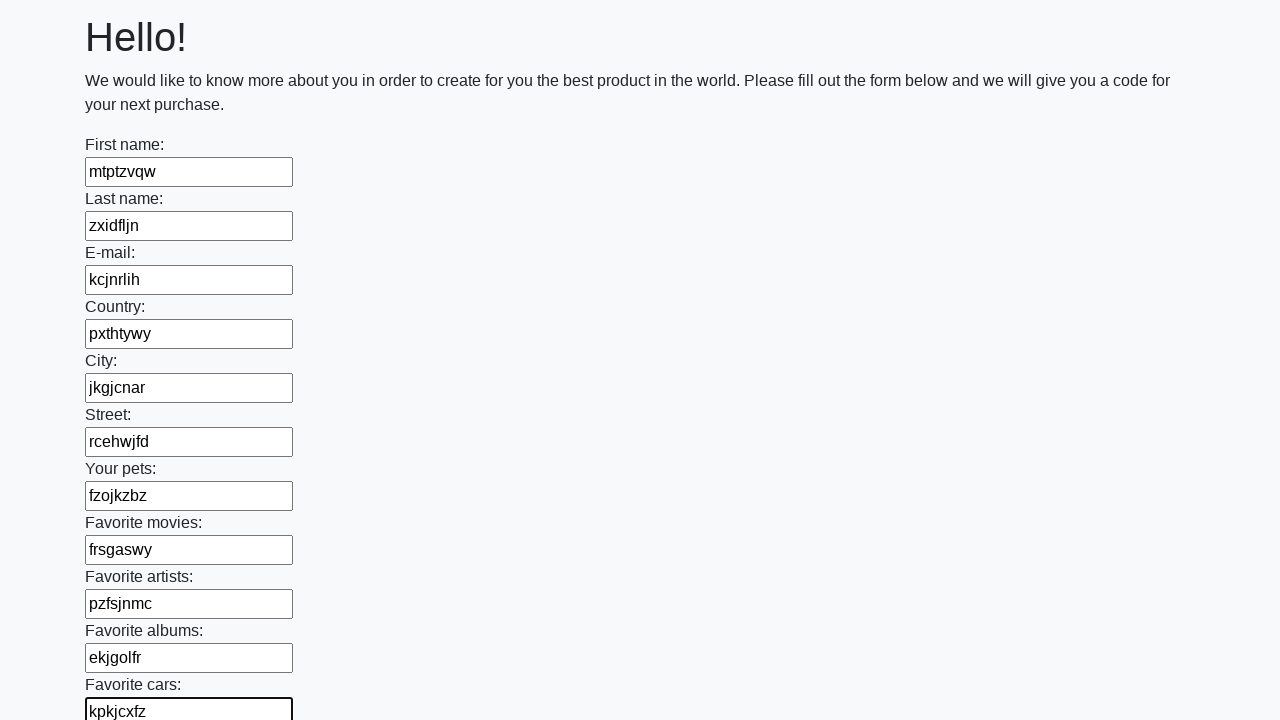

Filled text input field with random text: 'tukesnrr' on [type='text'] >> nth=11
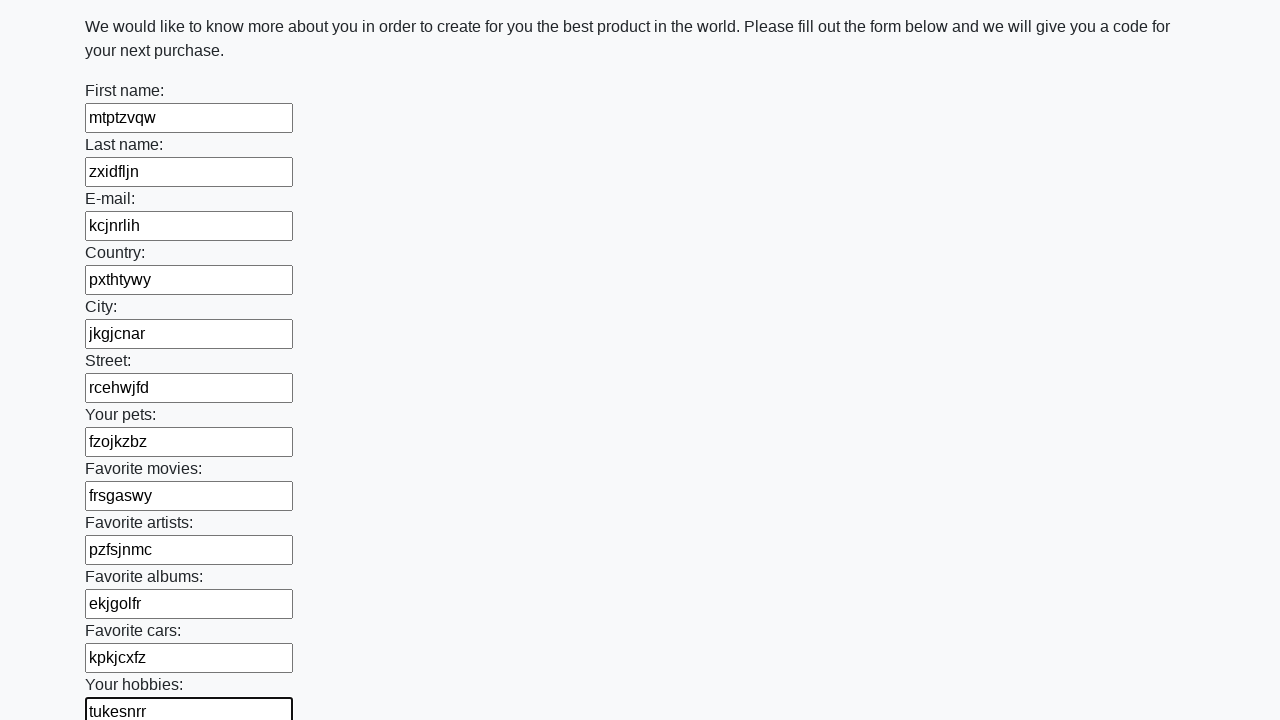

Filled text input field with random text: 'qotoocju' on [type='text'] >> nth=12
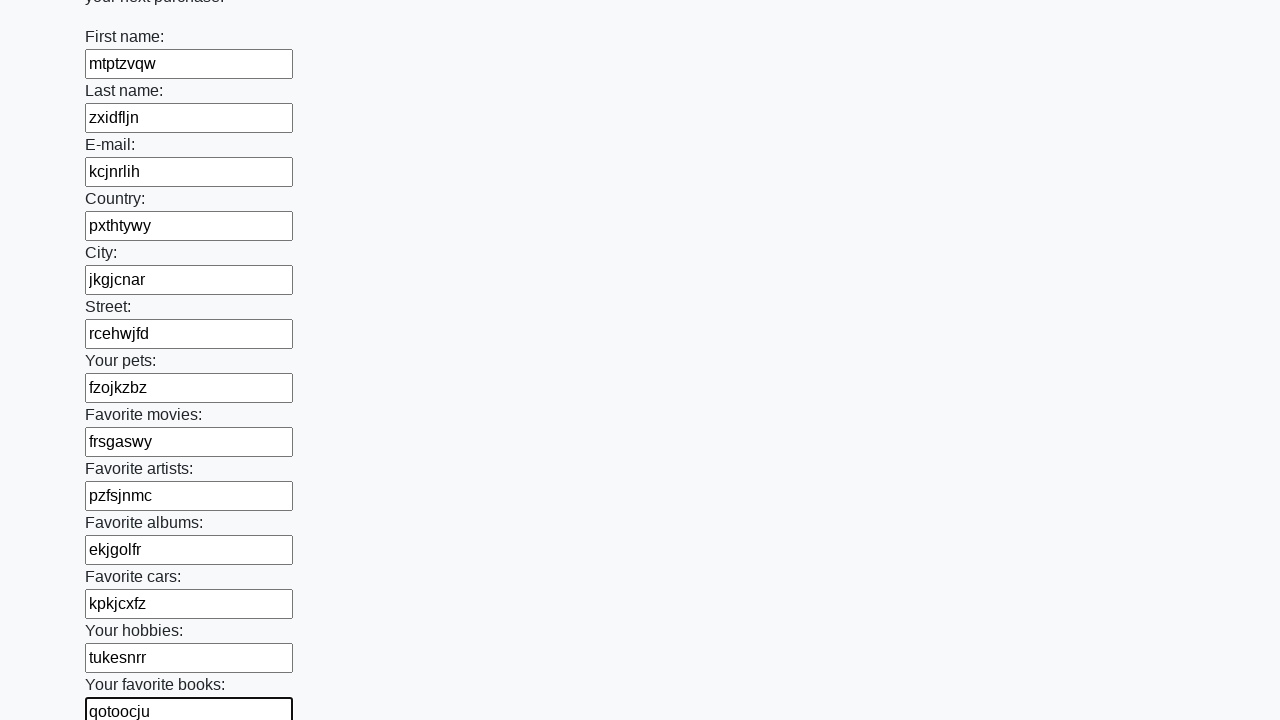

Filled text input field with random text: 'tjepltpc' on [type='text'] >> nth=13
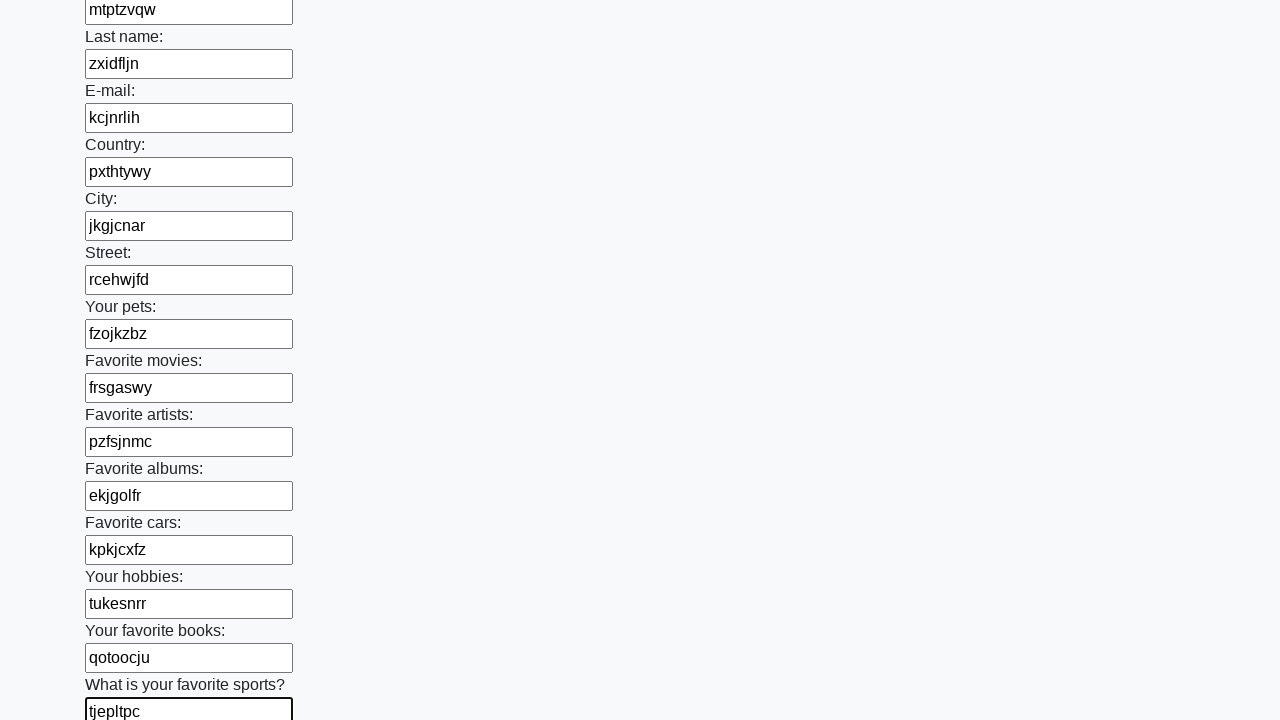

Filled text input field with random text: 'ysharlrt' on [type='text'] >> nth=14
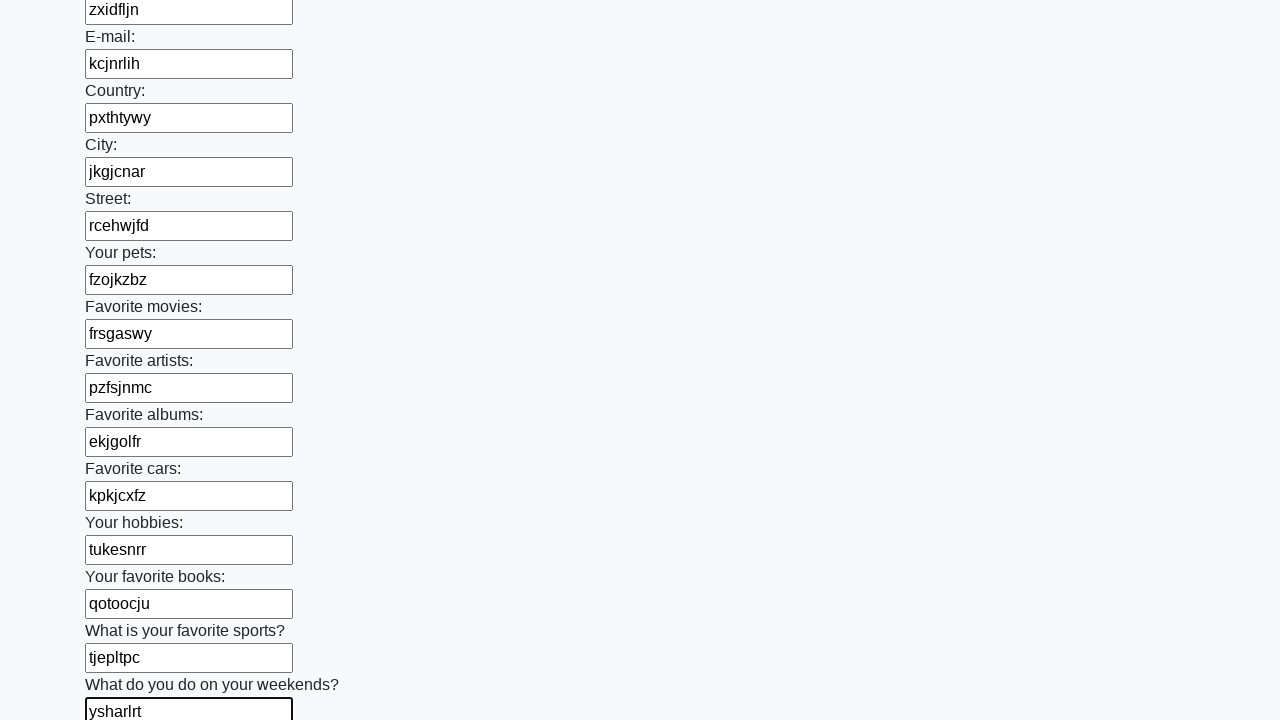

Filled text input field with random text: 'mumbjarh' on [type='text'] >> nth=15
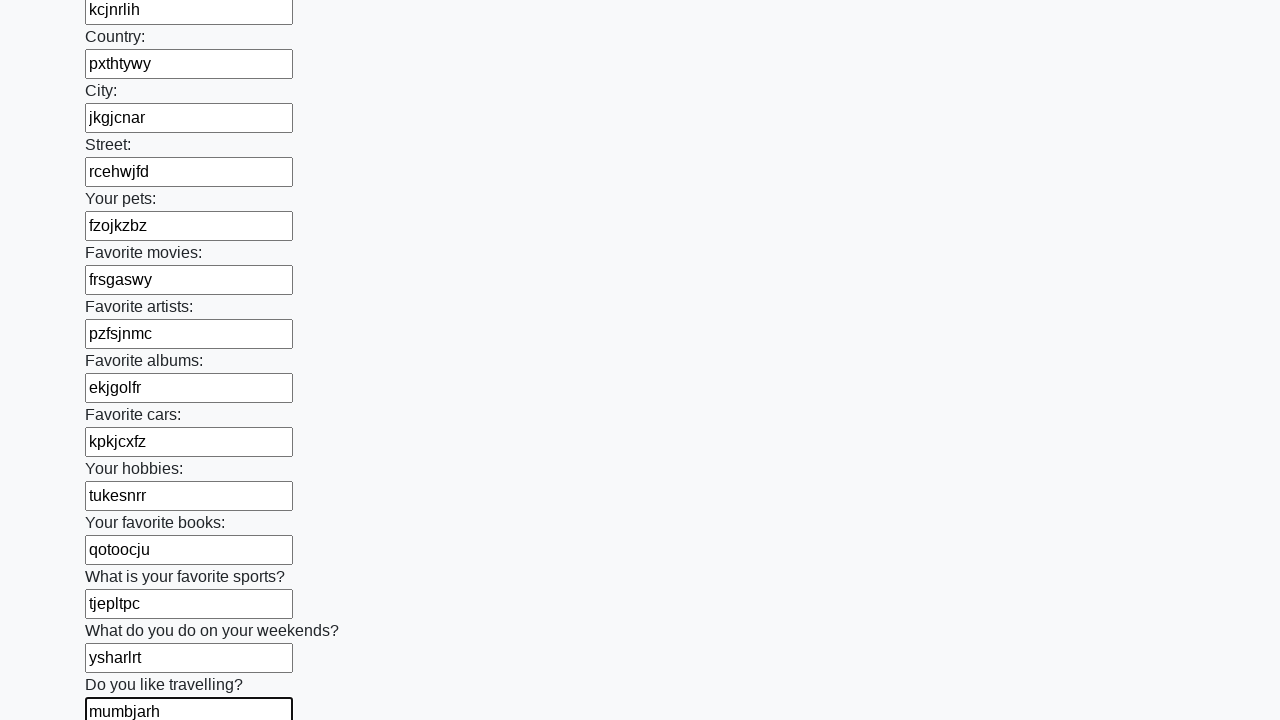

Filled text input field with random text: 'hlceczps' on [type='text'] >> nth=16
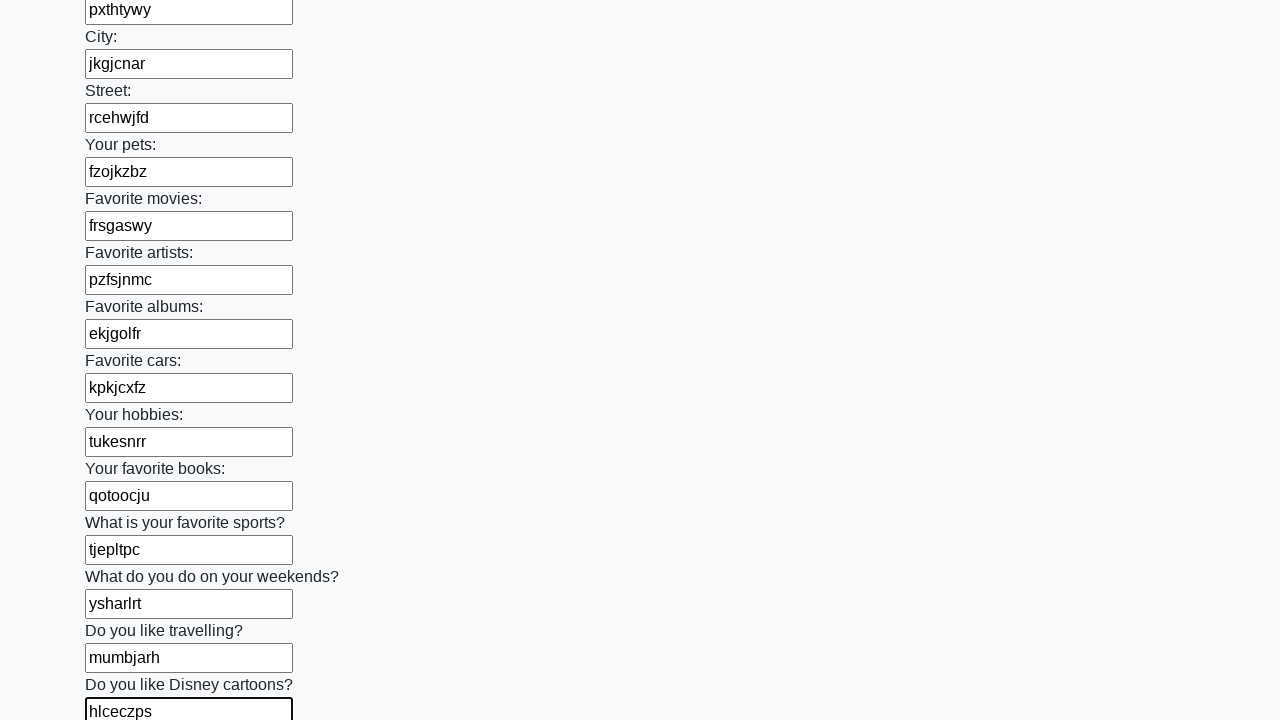

Filled text input field with random text: 'lerycdrz' on [type='text'] >> nth=17
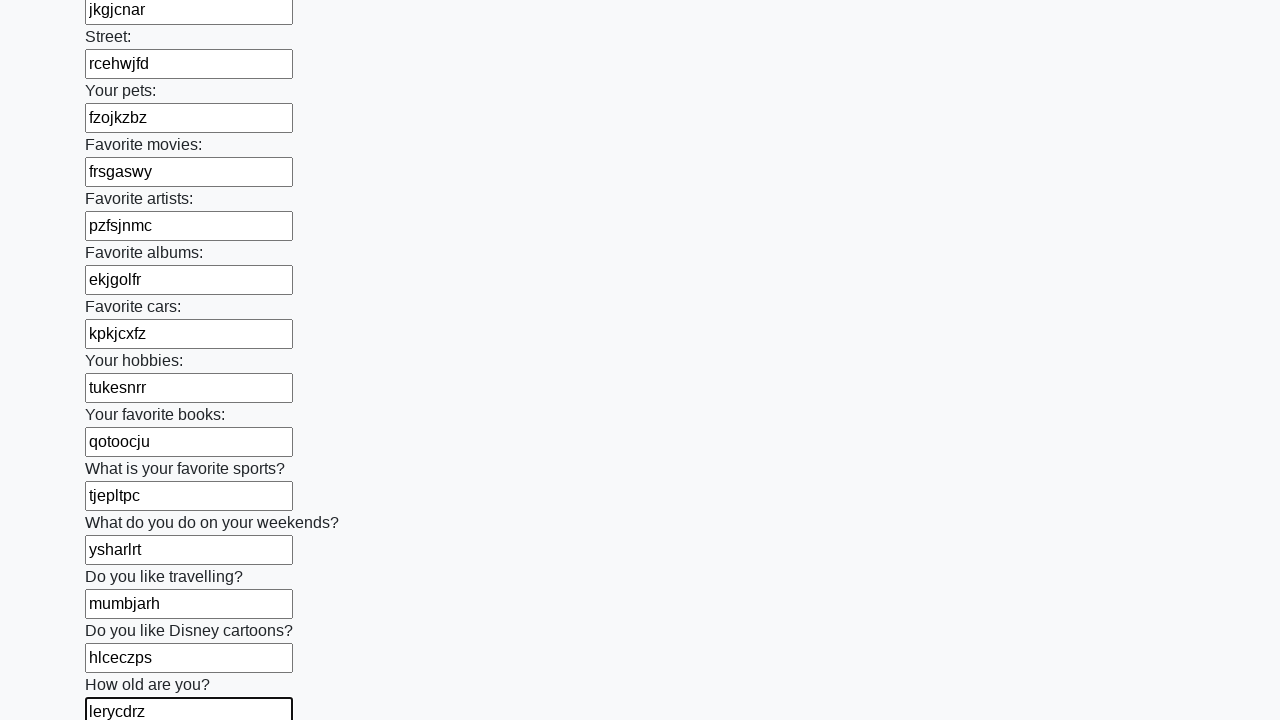

Filled text input field with random text: 'crztznyi' on [type='text'] >> nth=18
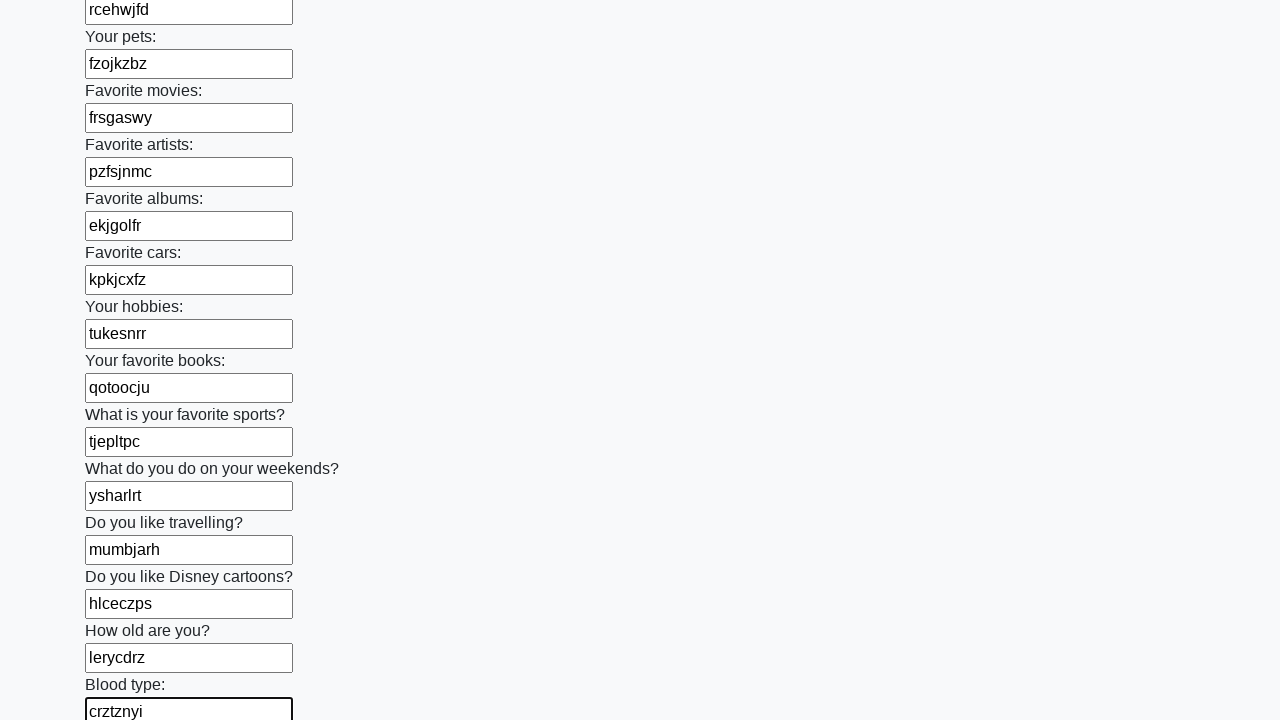

Filled text input field with random text: 'dgcankou' on [type='text'] >> nth=19
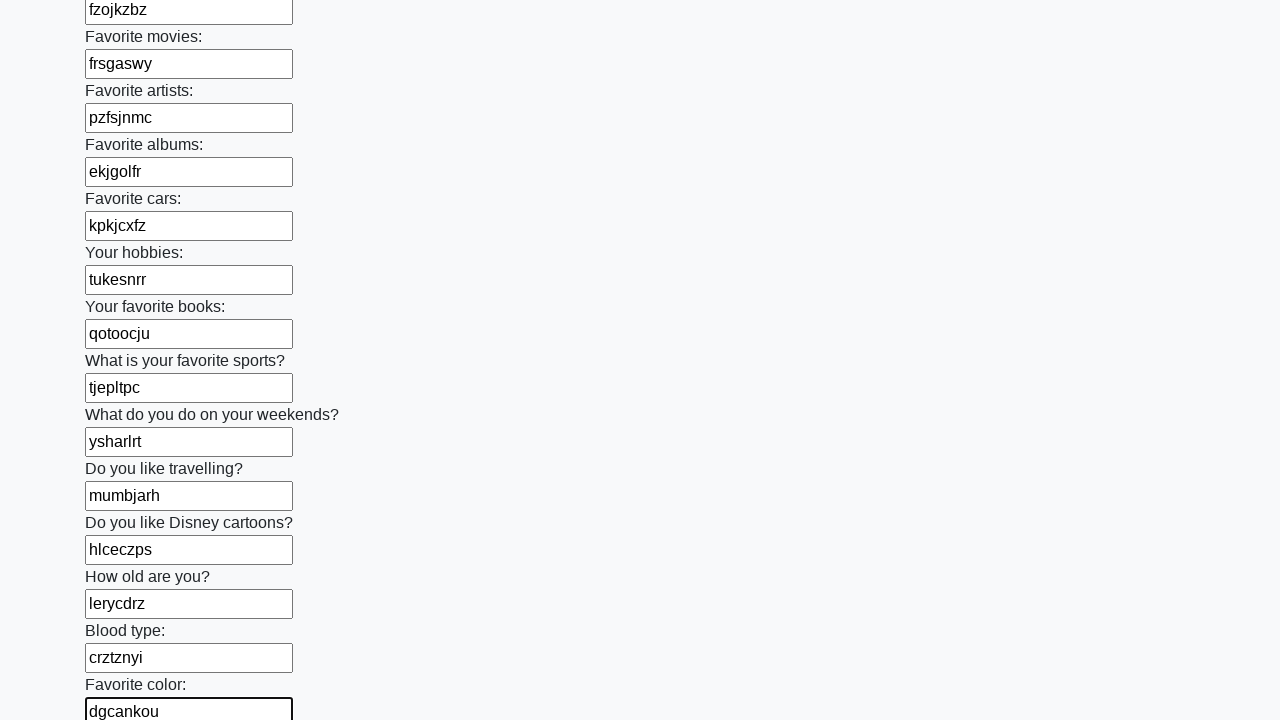

Filled text input field with random text: 'zbybqssk' on [type='text'] >> nth=20
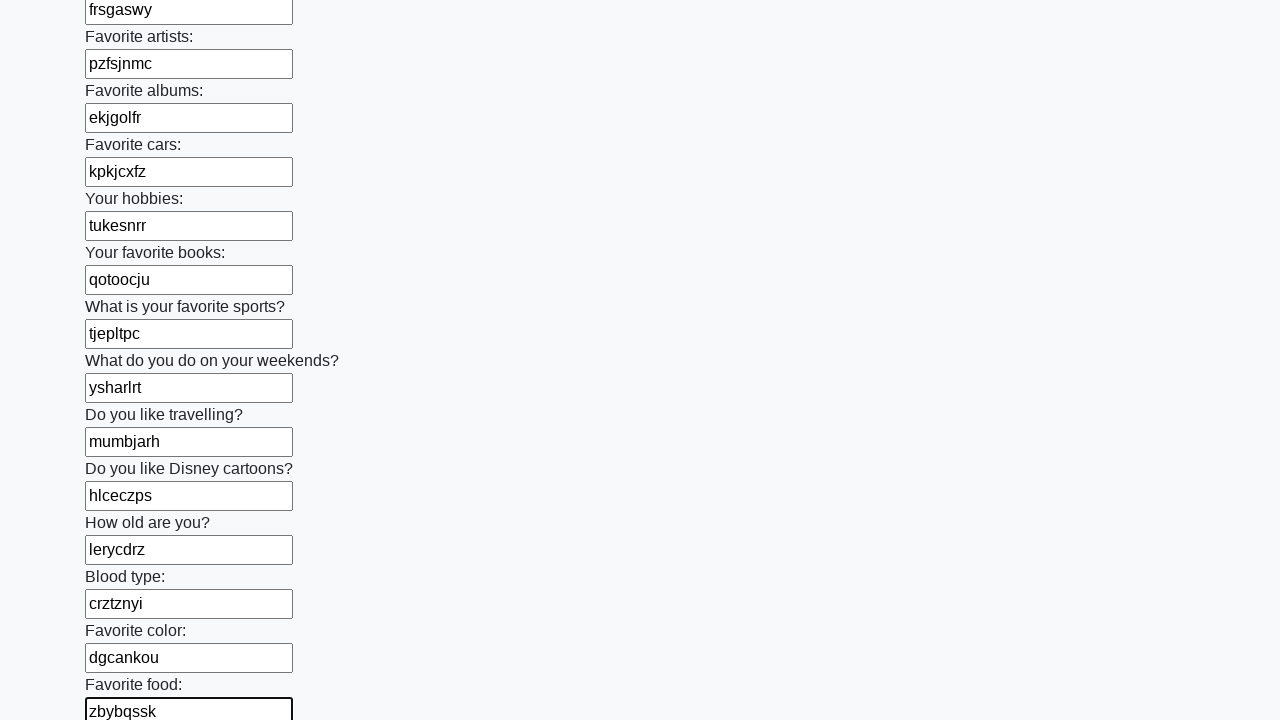

Filled text input field with random text: 'fpkwyylc' on [type='text'] >> nth=21
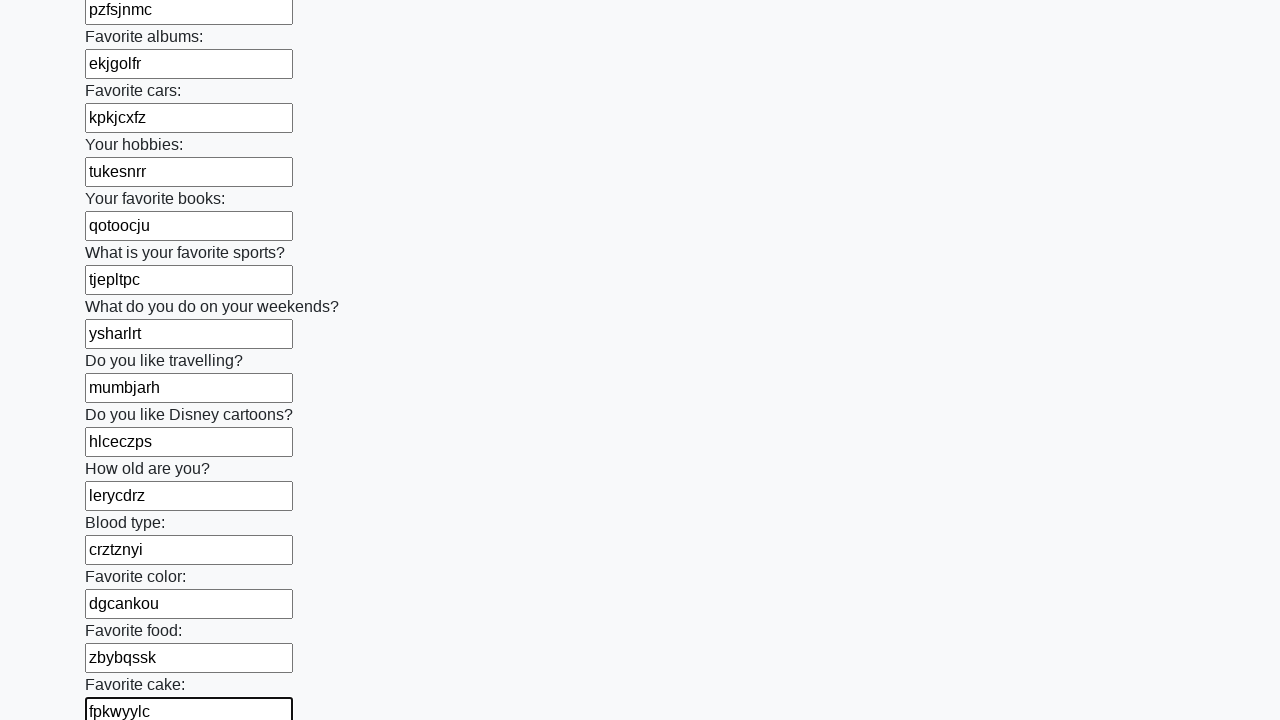

Filled text input field with random text: 'rtwxmnij' on [type='text'] >> nth=22
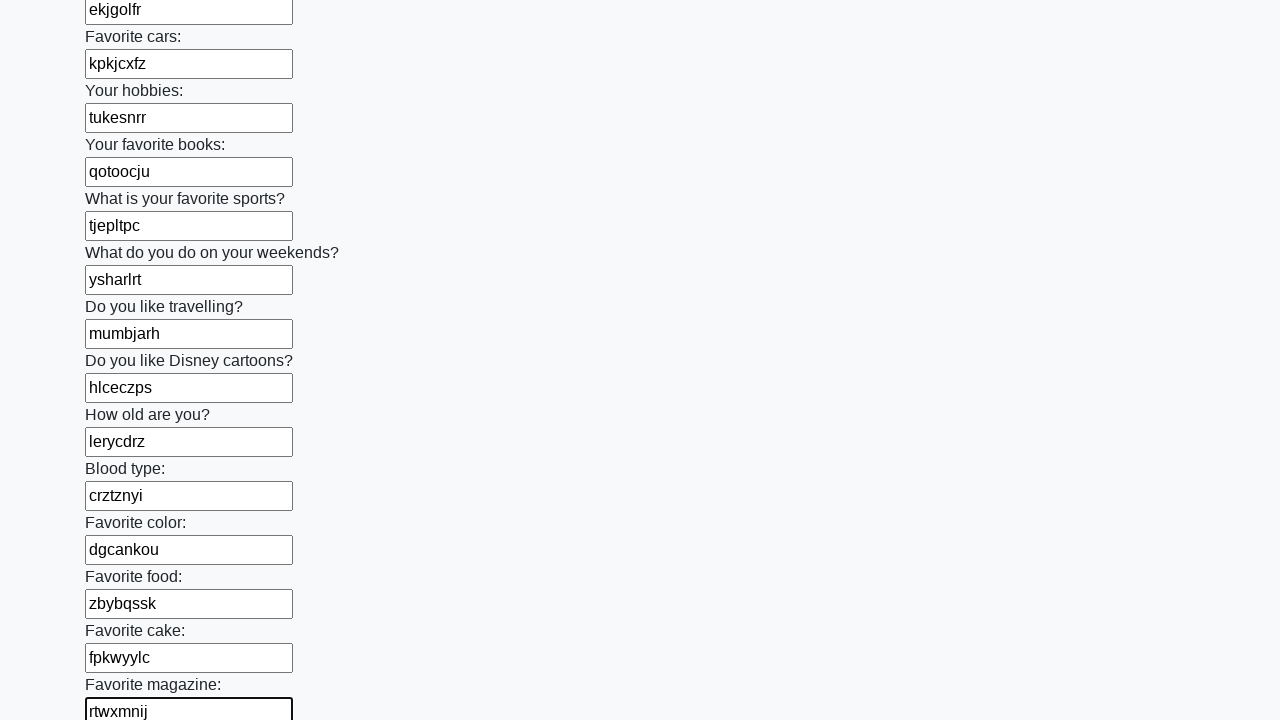

Filled text input field with random text: 'ntqbnjsk' on [type='text'] >> nth=23
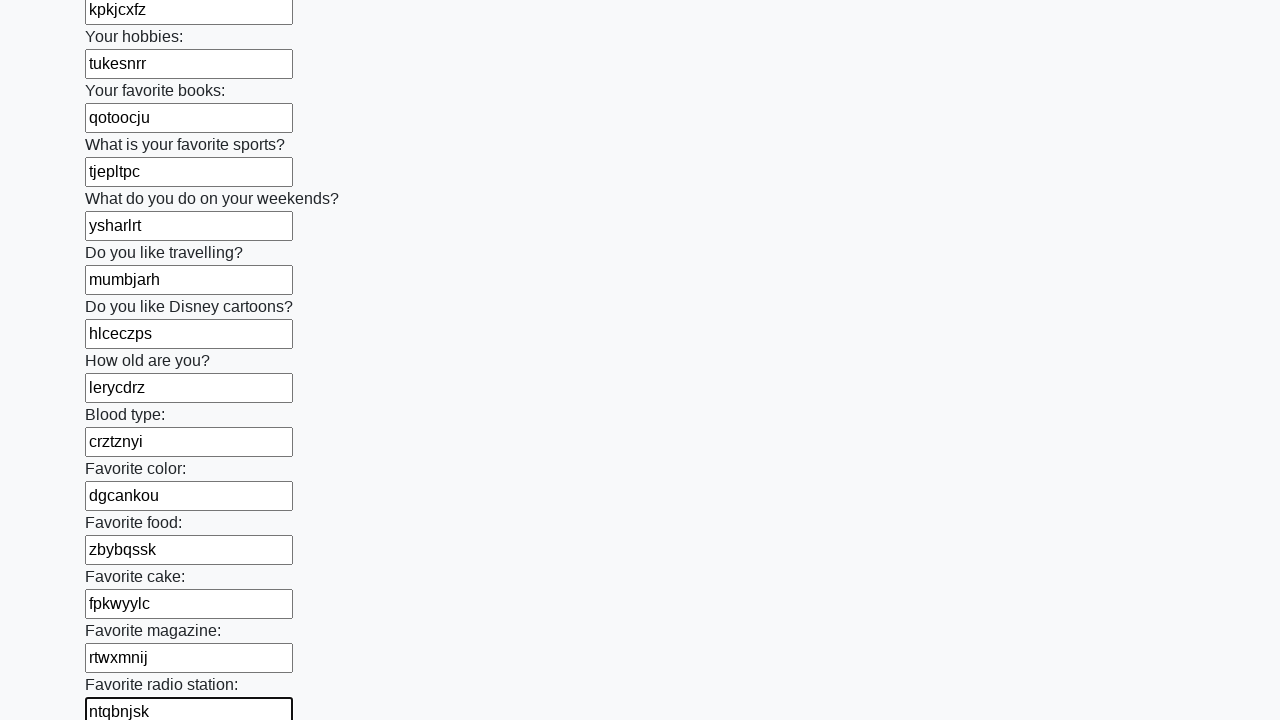

Filled text input field with random text: 'kveuhwvl' on [type='text'] >> nth=24
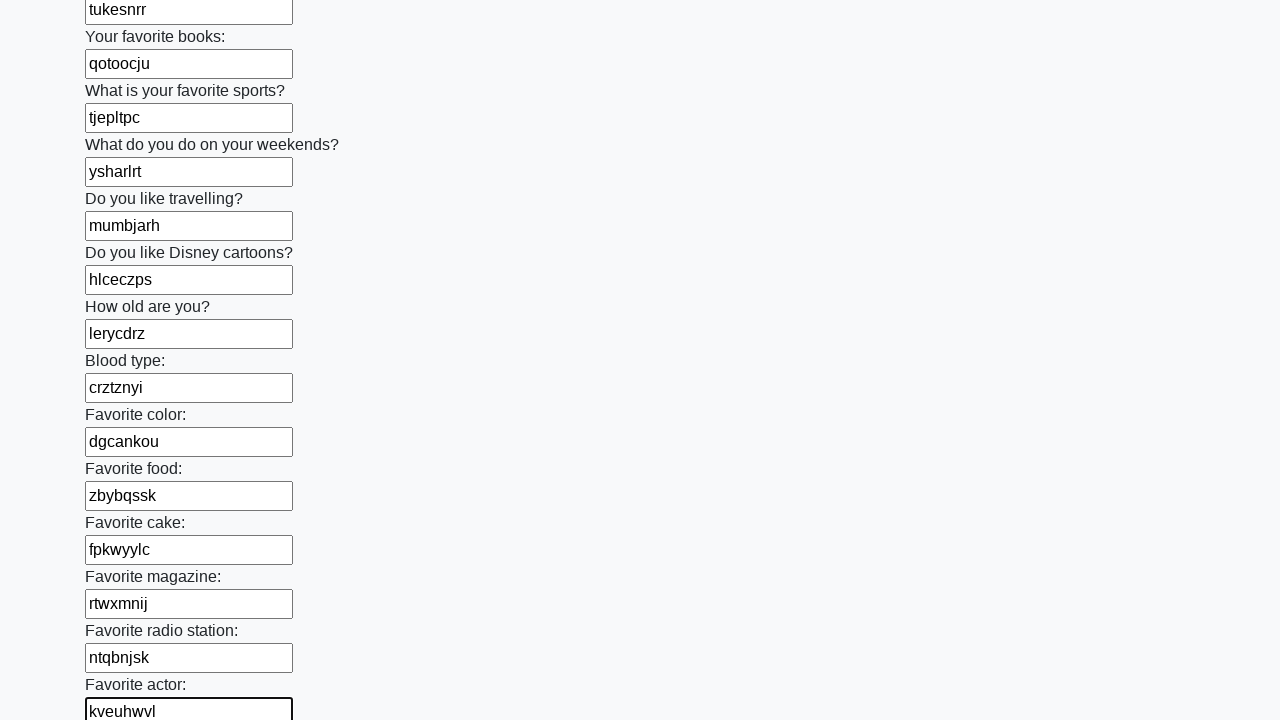

Filled text input field with random text: 'yurykaox' on [type='text'] >> nth=25
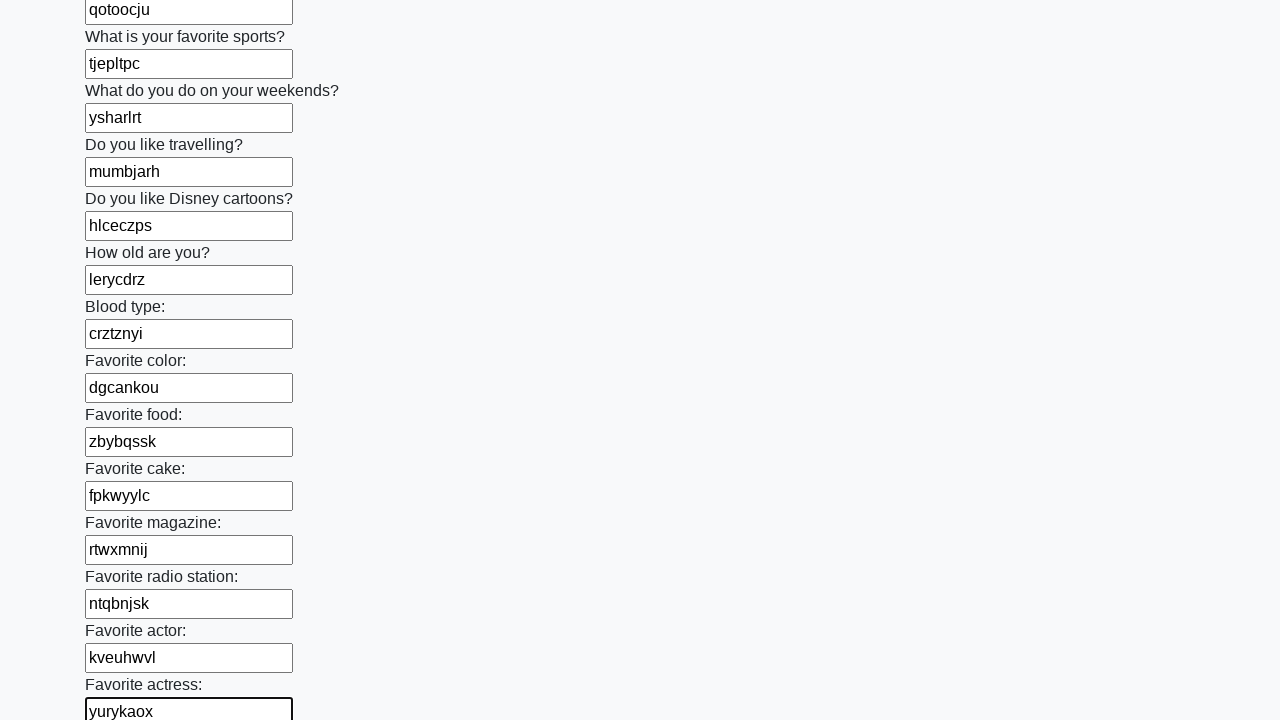

Filled text input field with random text: 'xufucexd' on [type='text'] >> nth=26
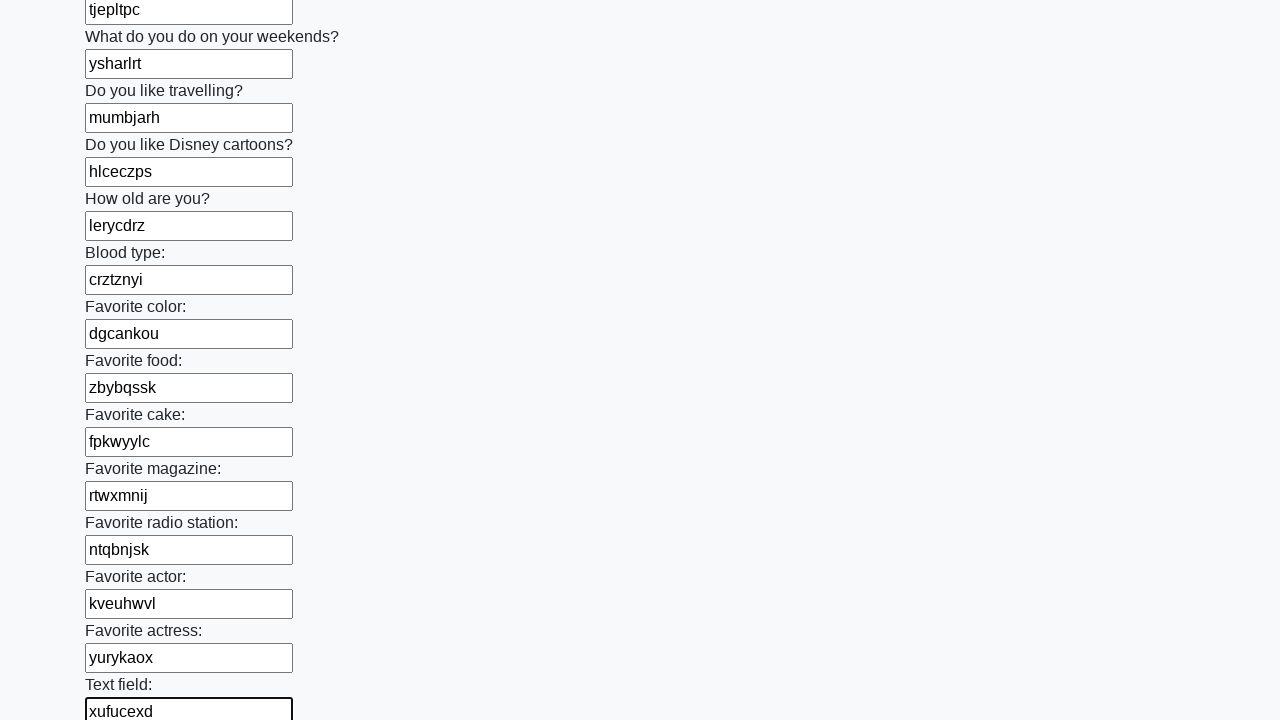

Filled text input field with random text: 'pooynste' on [type='text'] >> nth=27
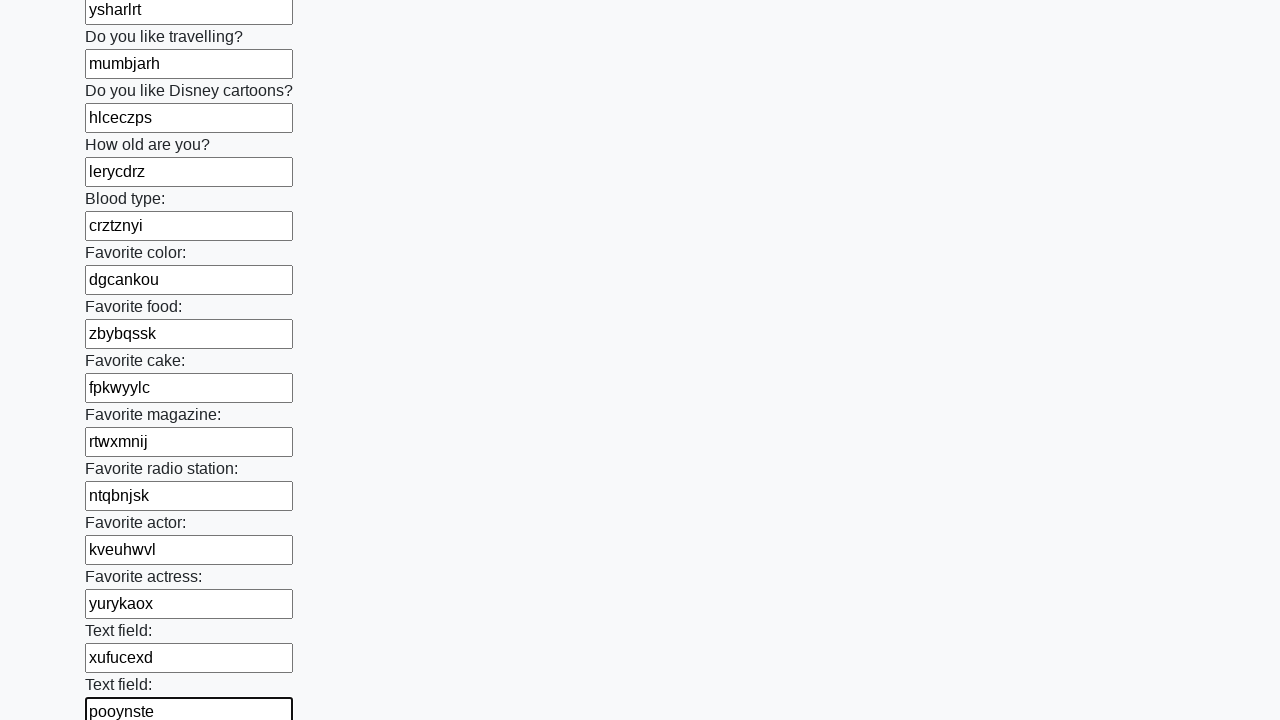

Filled text input field with random text: 'bqnmypqo' on [type='text'] >> nth=28
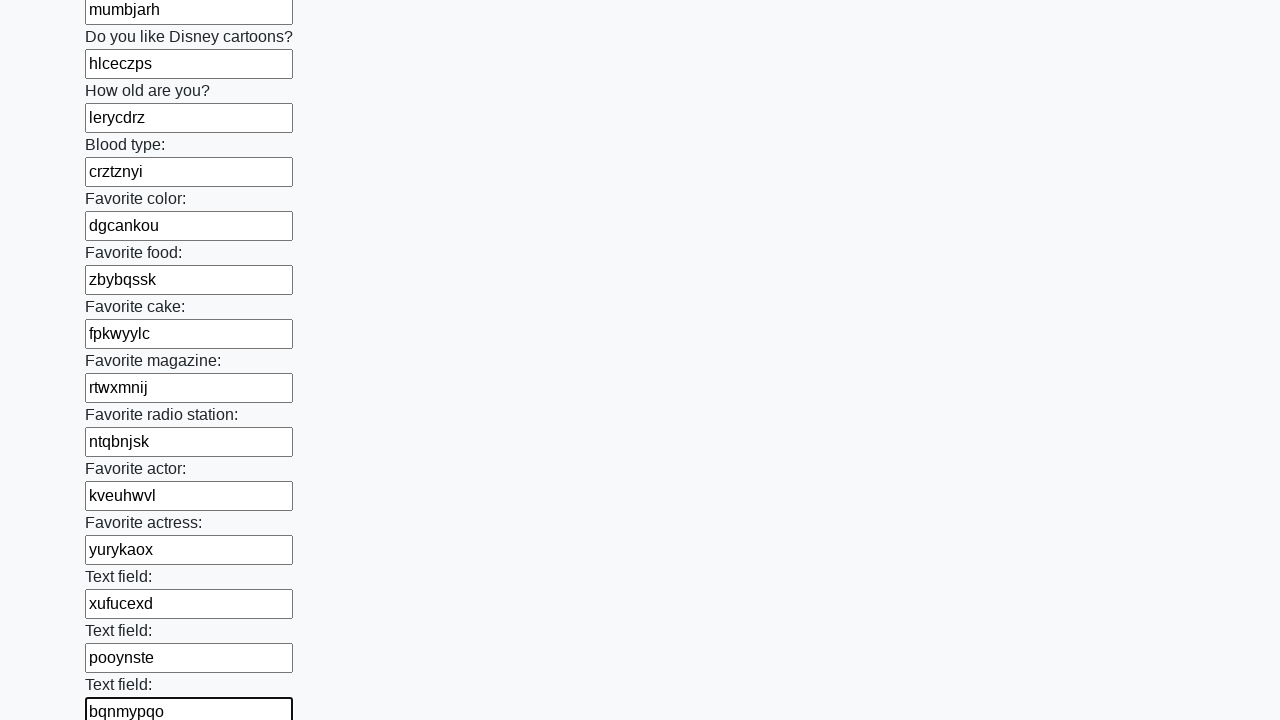

Filled text input field with random text: 'kxrtzwpt' on [type='text'] >> nth=29
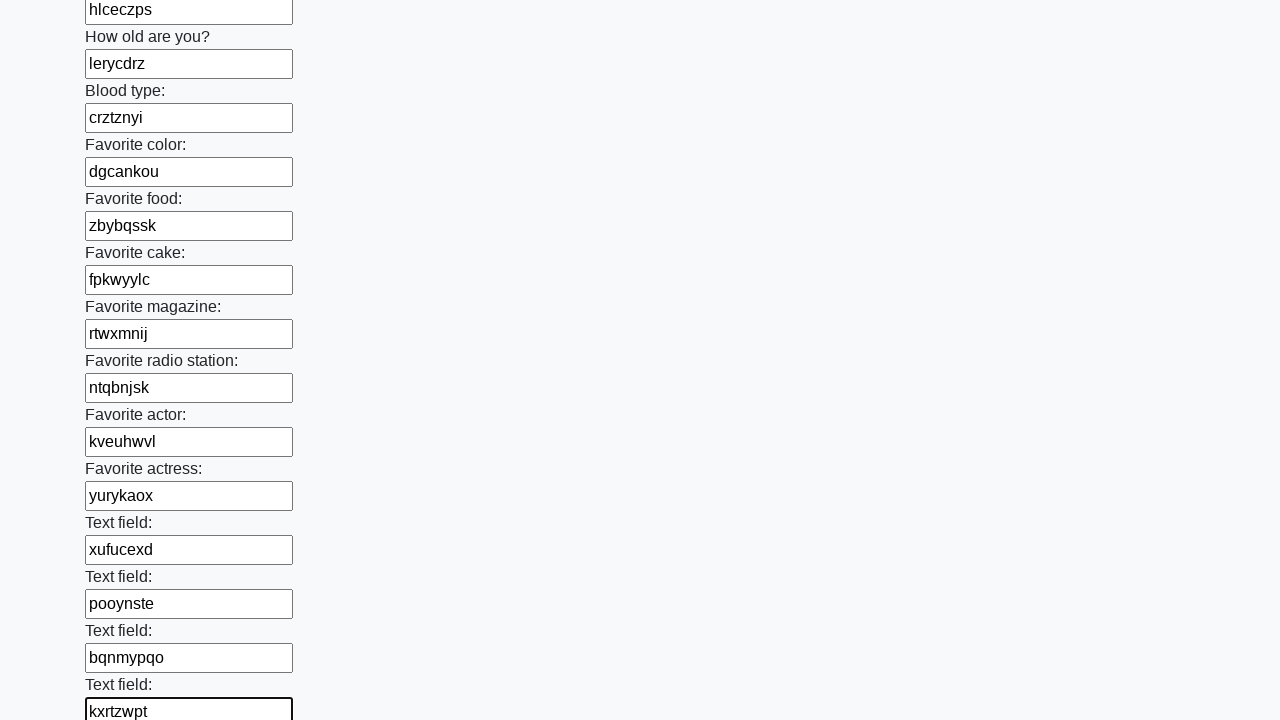

Filled text input field with random text: 'matmzjfi' on [type='text'] >> nth=30
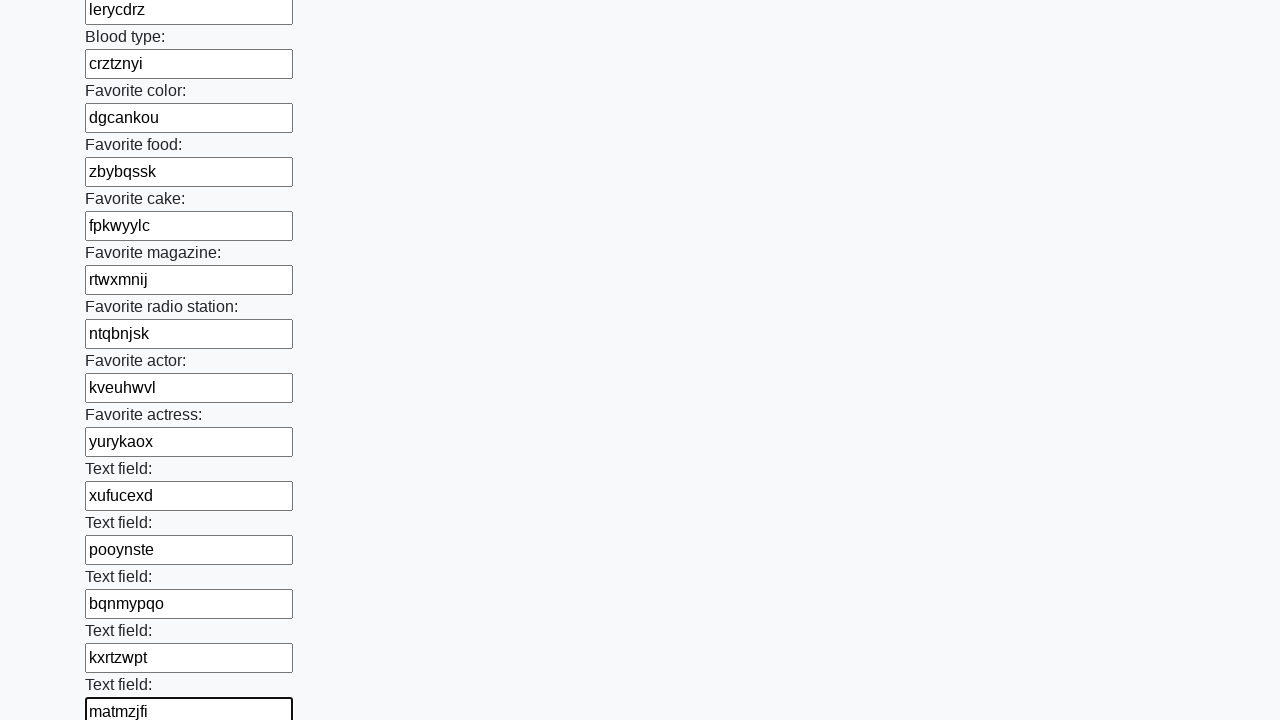

Filled text input field with random text: 'seoleqdj' on [type='text'] >> nth=31
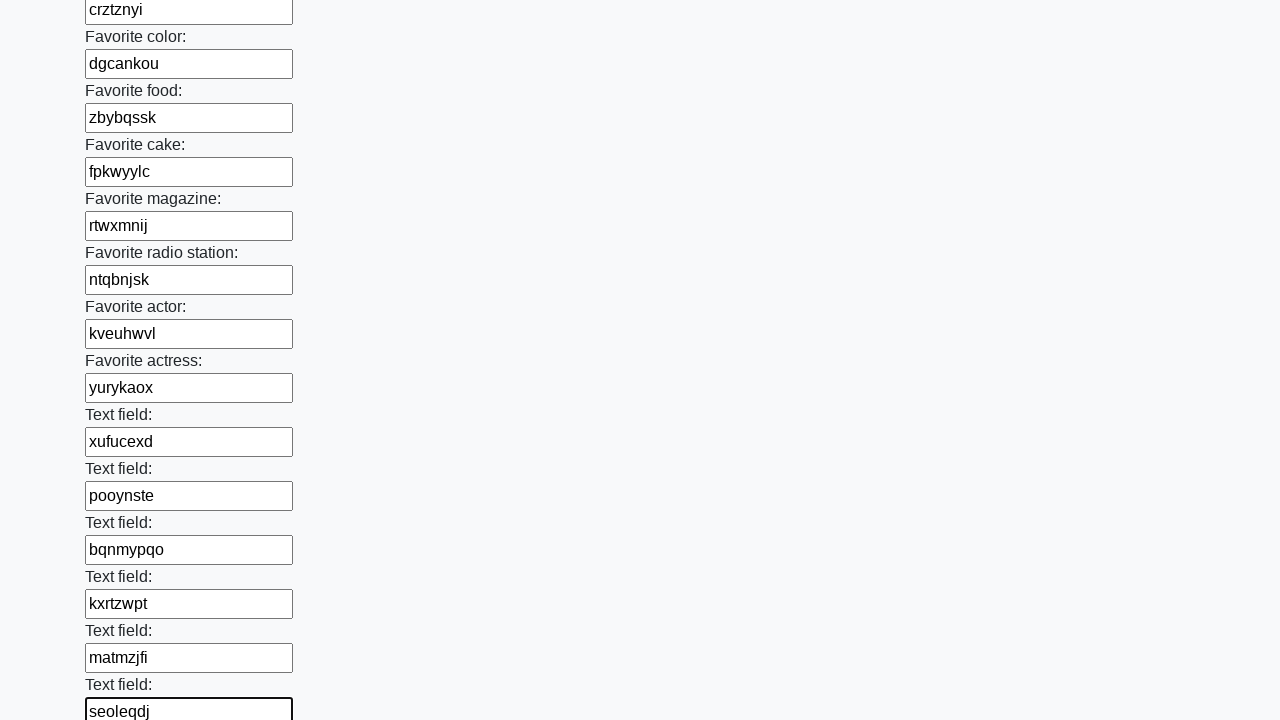

Filled text input field with random text: 'hijmnjvv' on [type='text'] >> nth=32
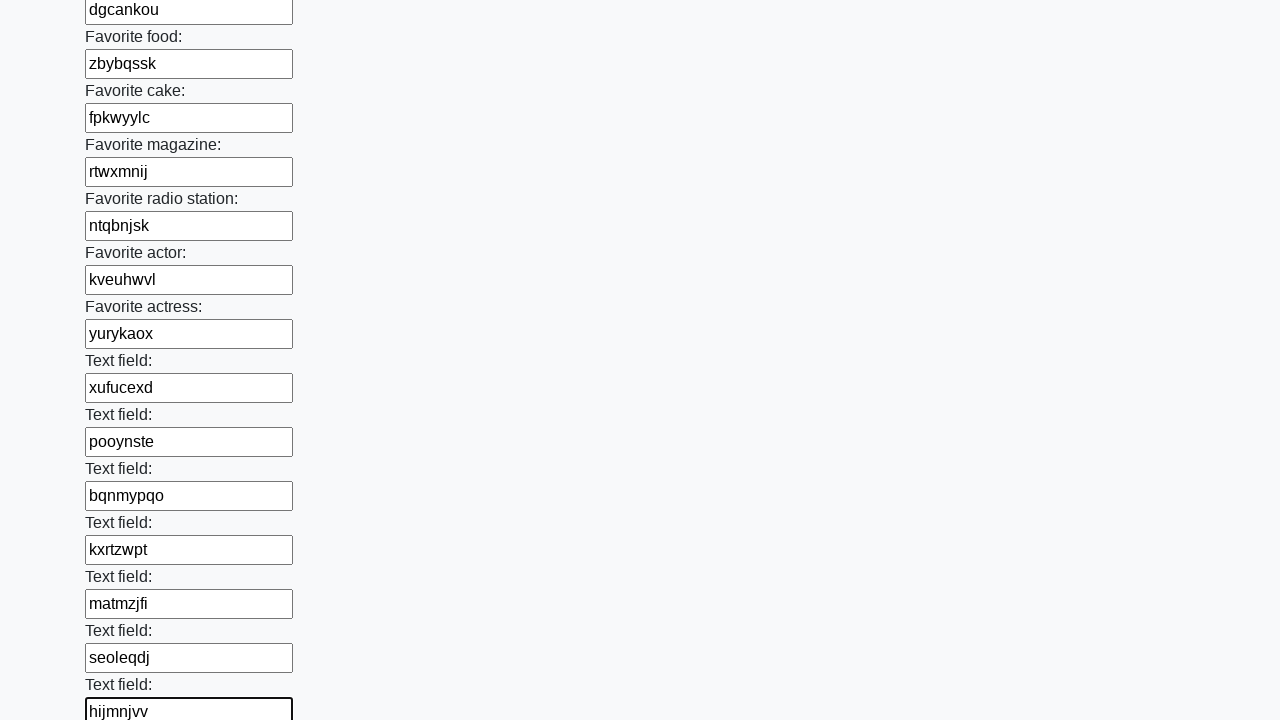

Filled text input field with random text: 'aeymcaqi' on [type='text'] >> nth=33
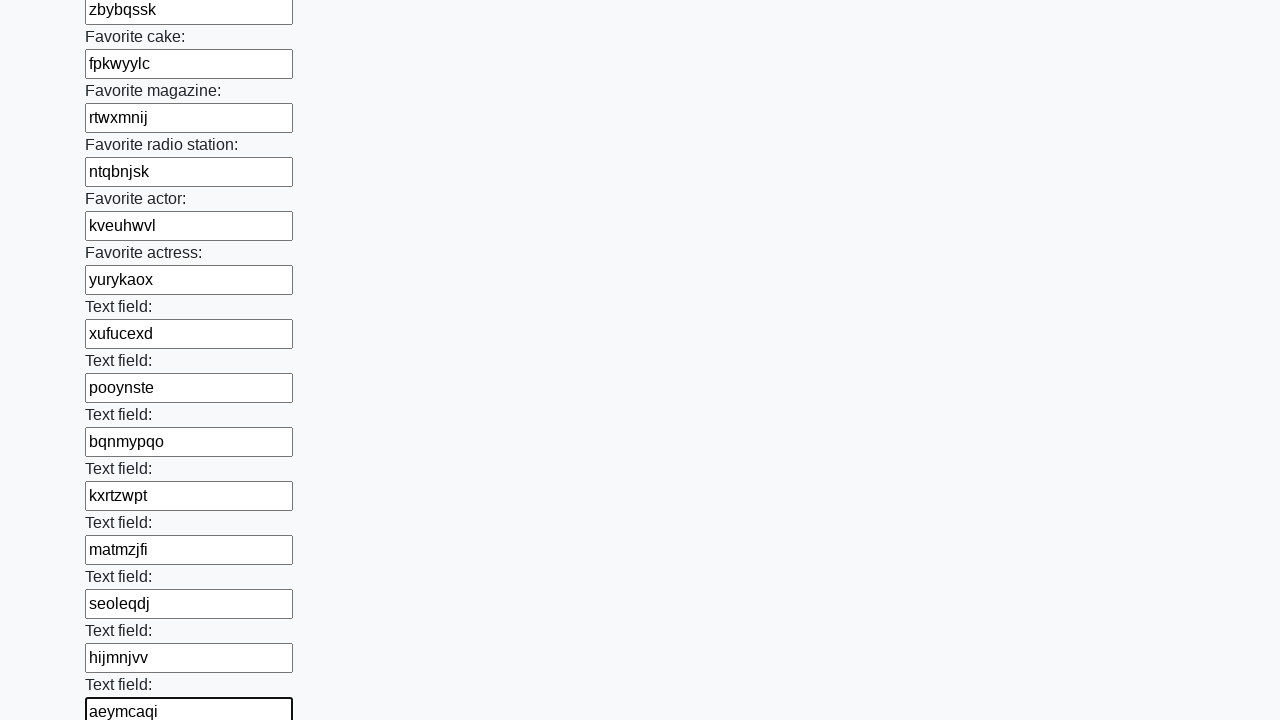

Filled text input field with random text: 'iulwzdna' on [type='text'] >> nth=34
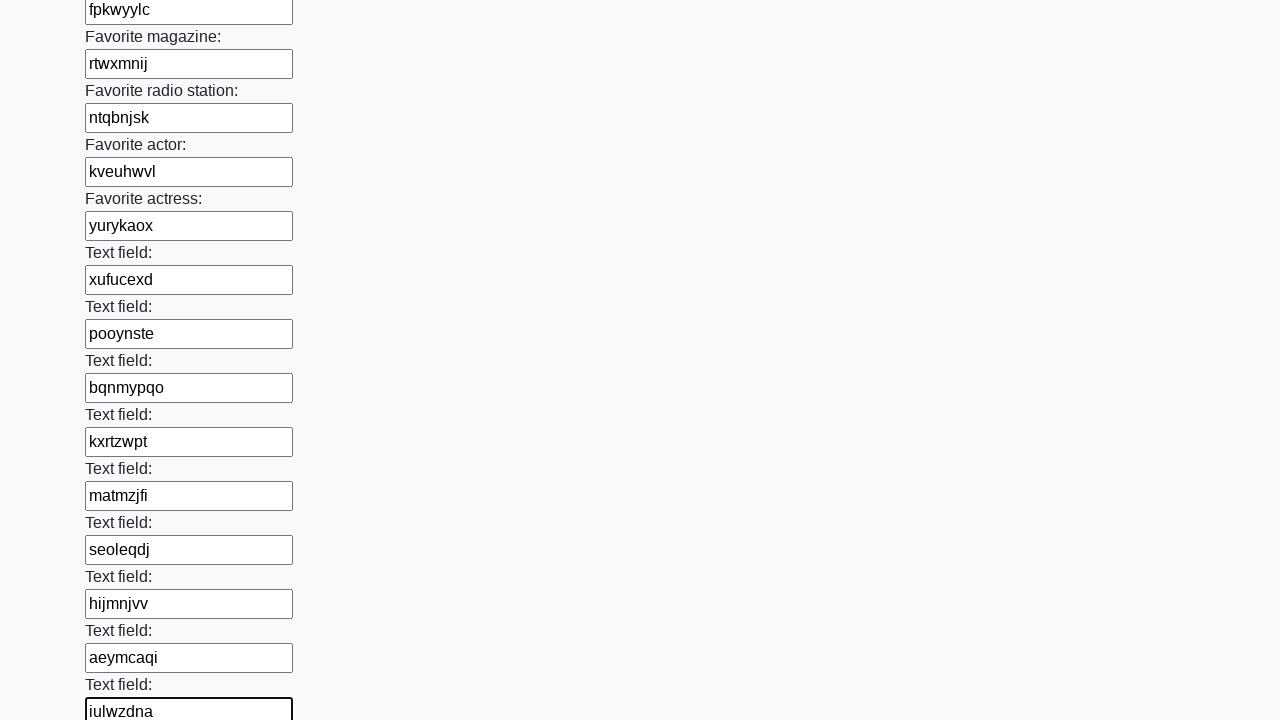

Filled text input field with random text: 'dyttqmod' on [type='text'] >> nth=35
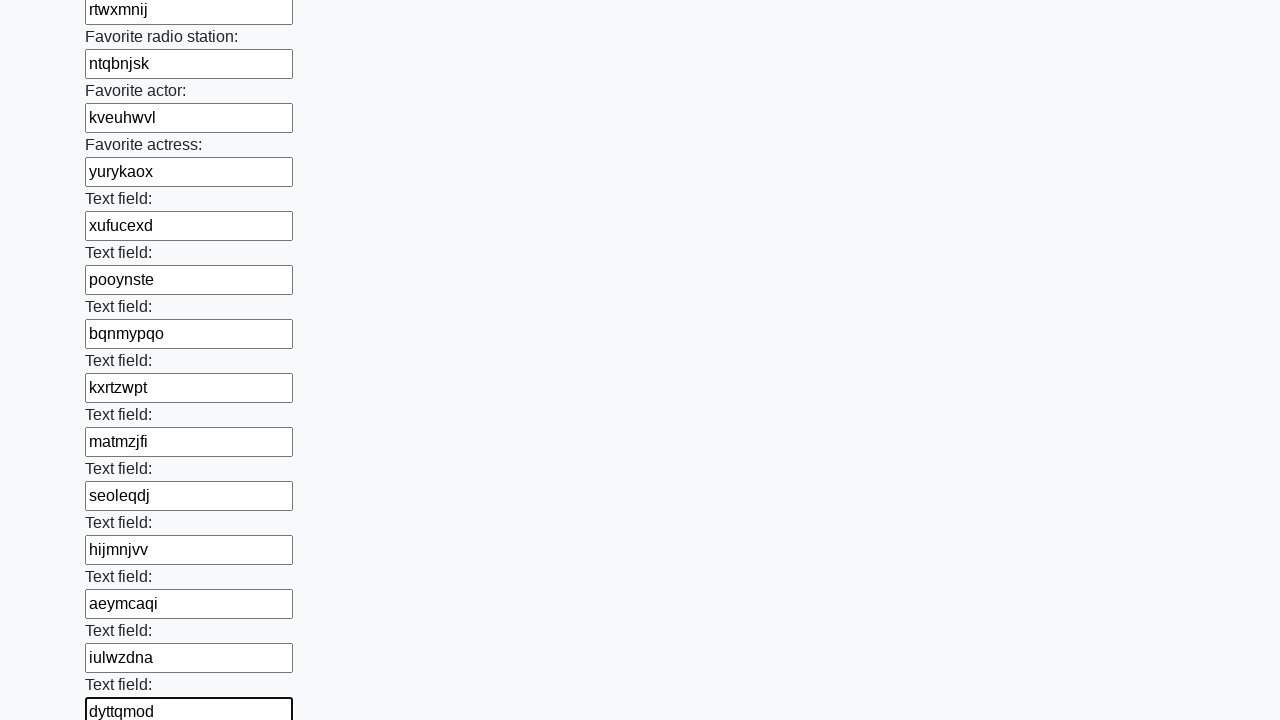

Filled text input field with random text: 'omuurorl' on [type='text'] >> nth=36
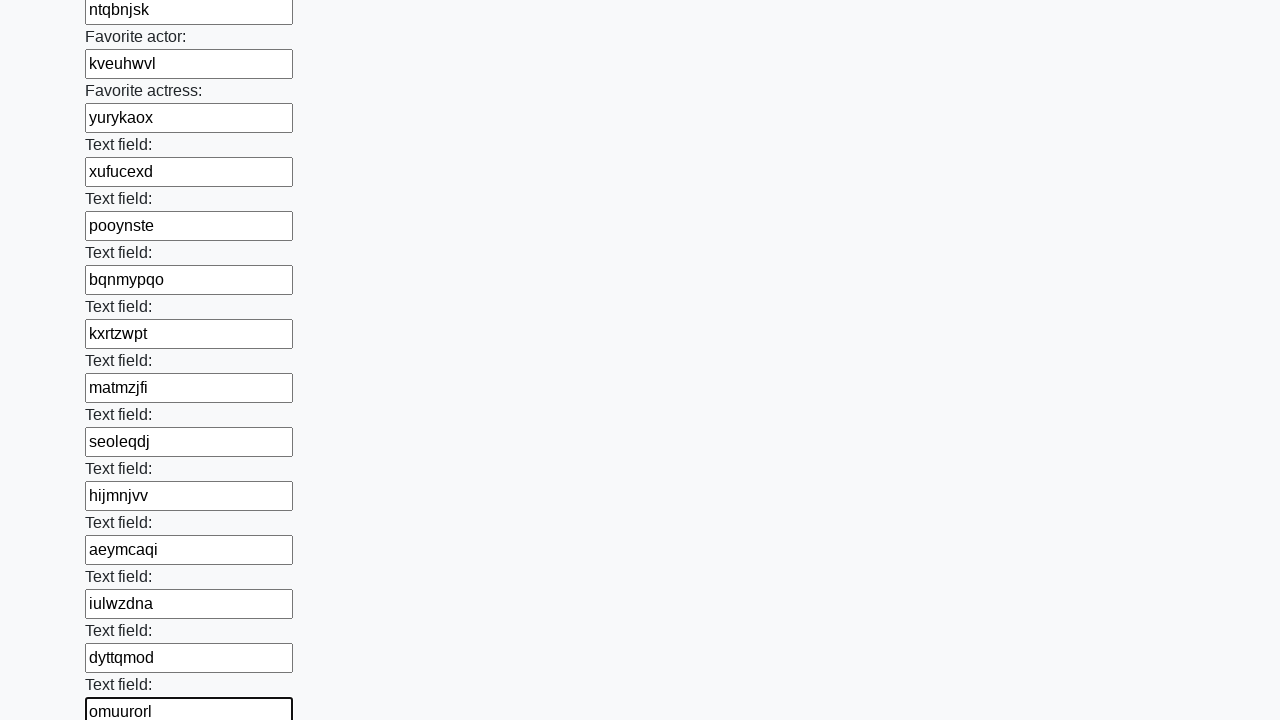

Filled text input field with random text: 'wjtlsxlz' on [type='text'] >> nth=37
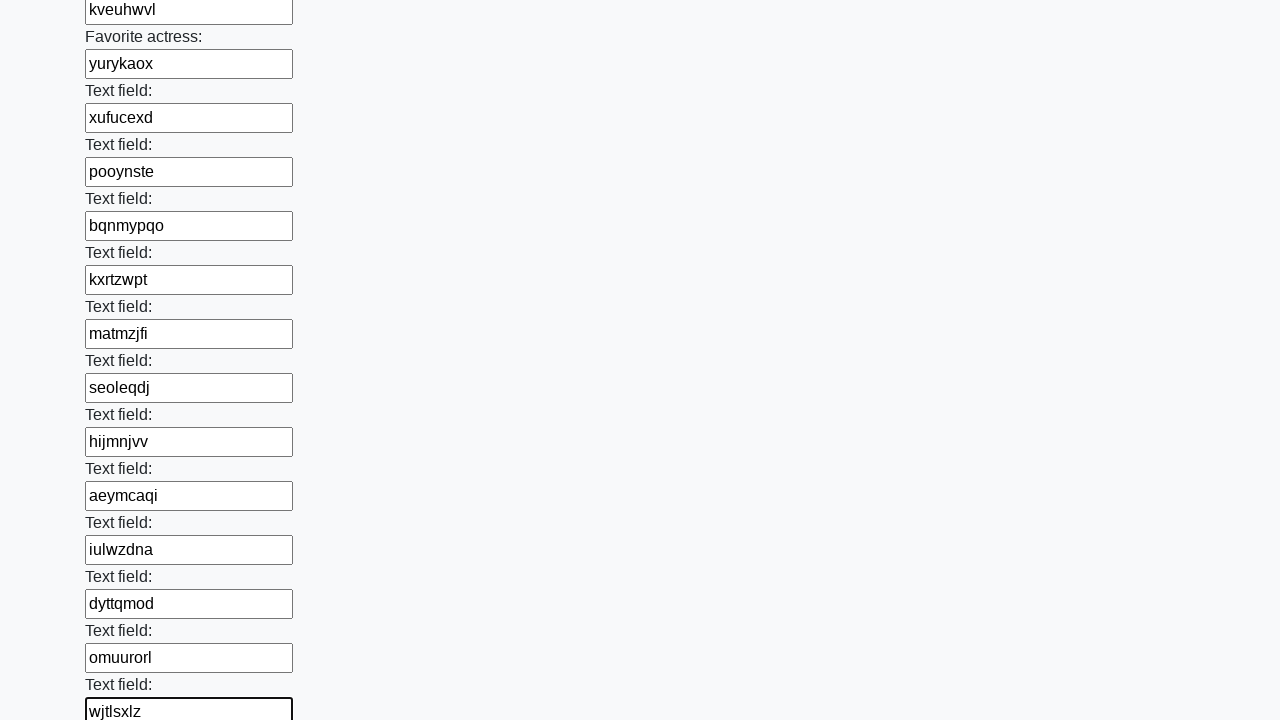

Filled text input field with random text: 'pnxzxsfk' on [type='text'] >> nth=38
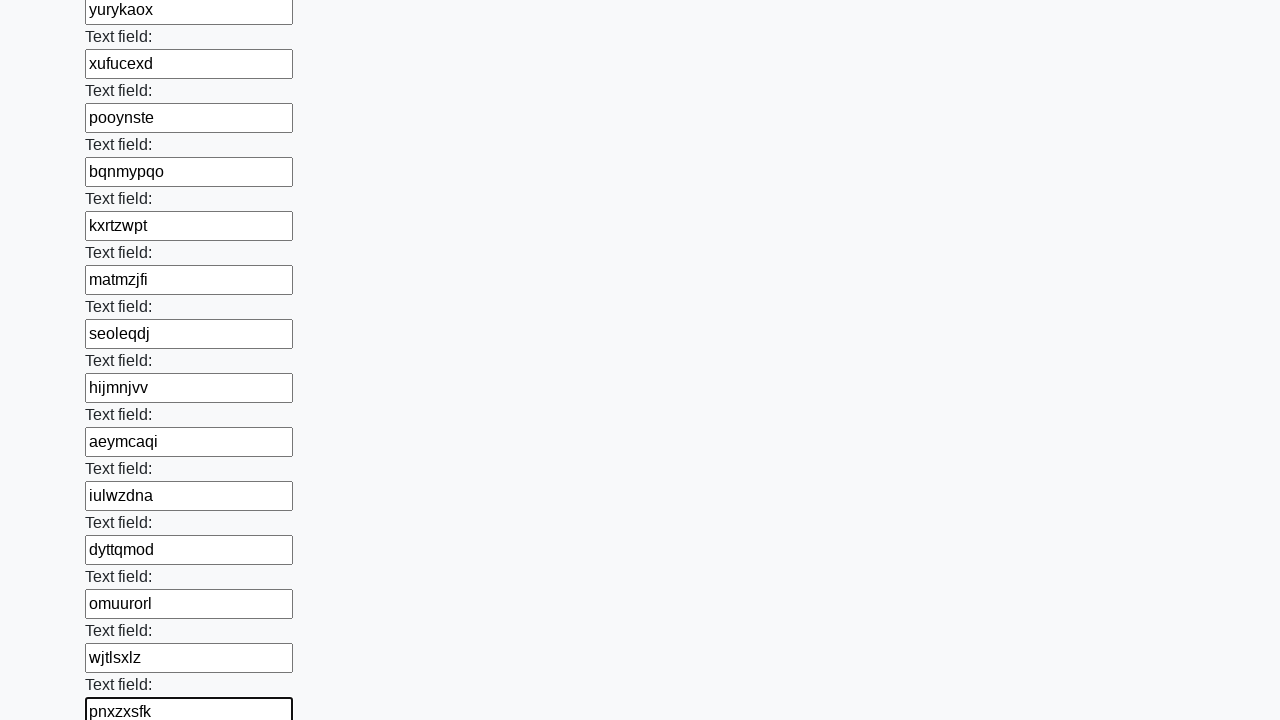

Filled text input field with random text: 'dvubwsnz' on [type='text'] >> nth=39
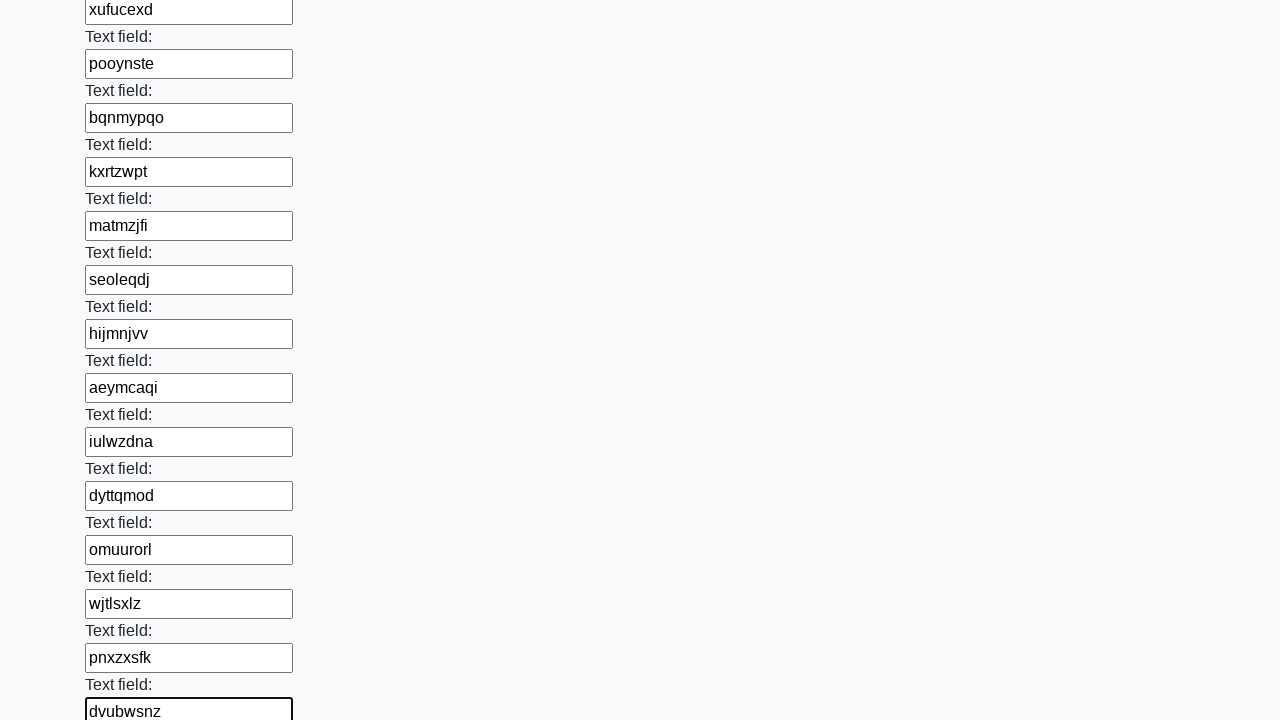

Filled text input field with random text: 'nojrczkk' on [type='text'] >> nth=40
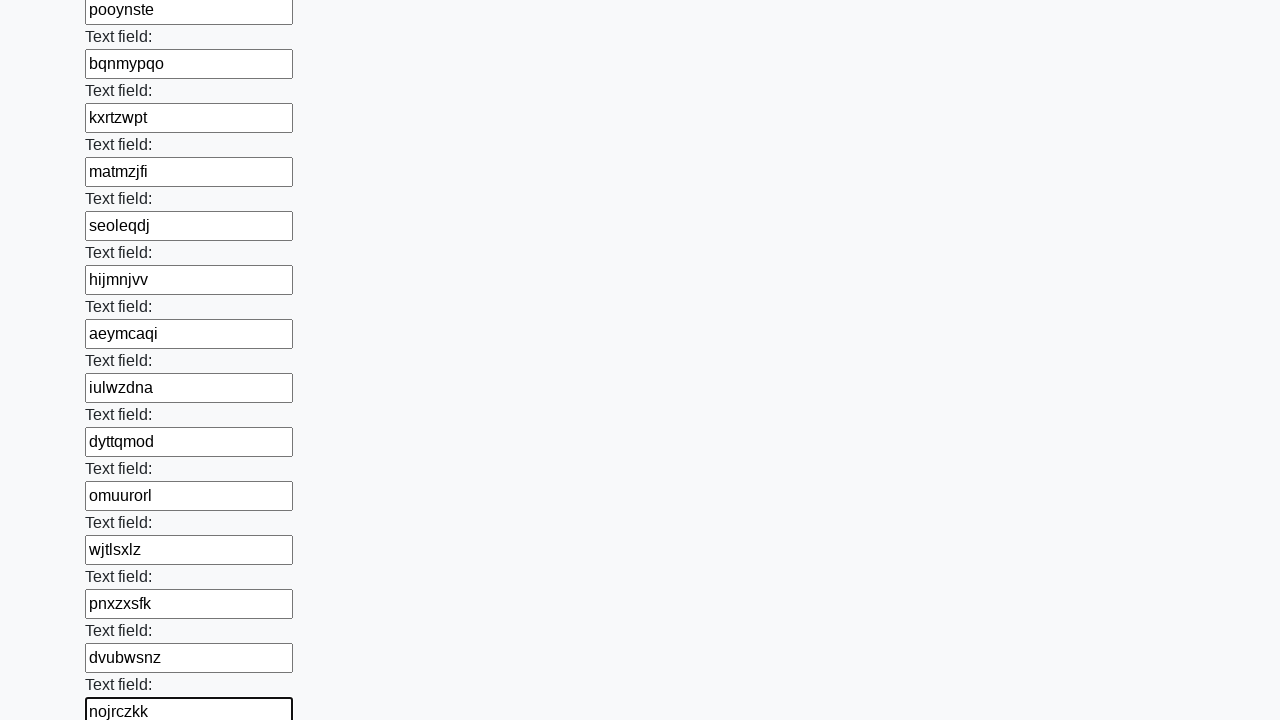

Filled text input field with random text: 'tarrqlcp' on [type='text'] >> nth=41
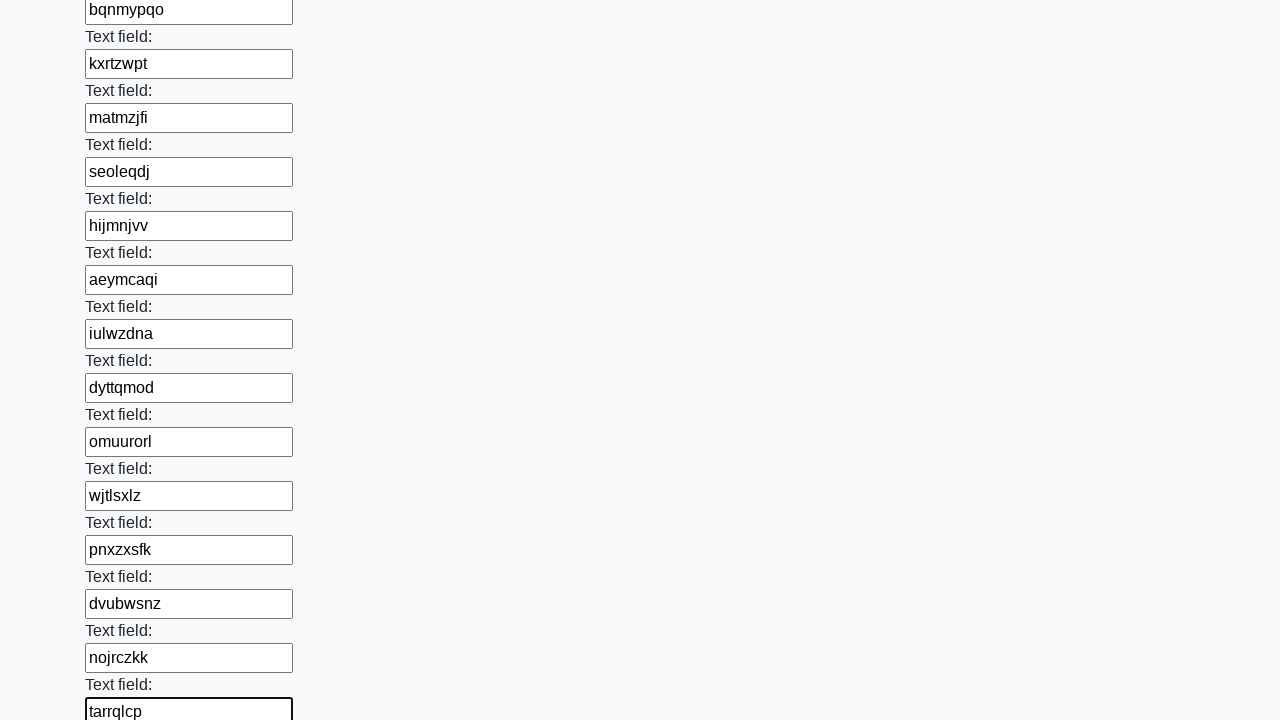

Filled text input field with random text: 'logyjqgh' on [type='text'] >> nth=42
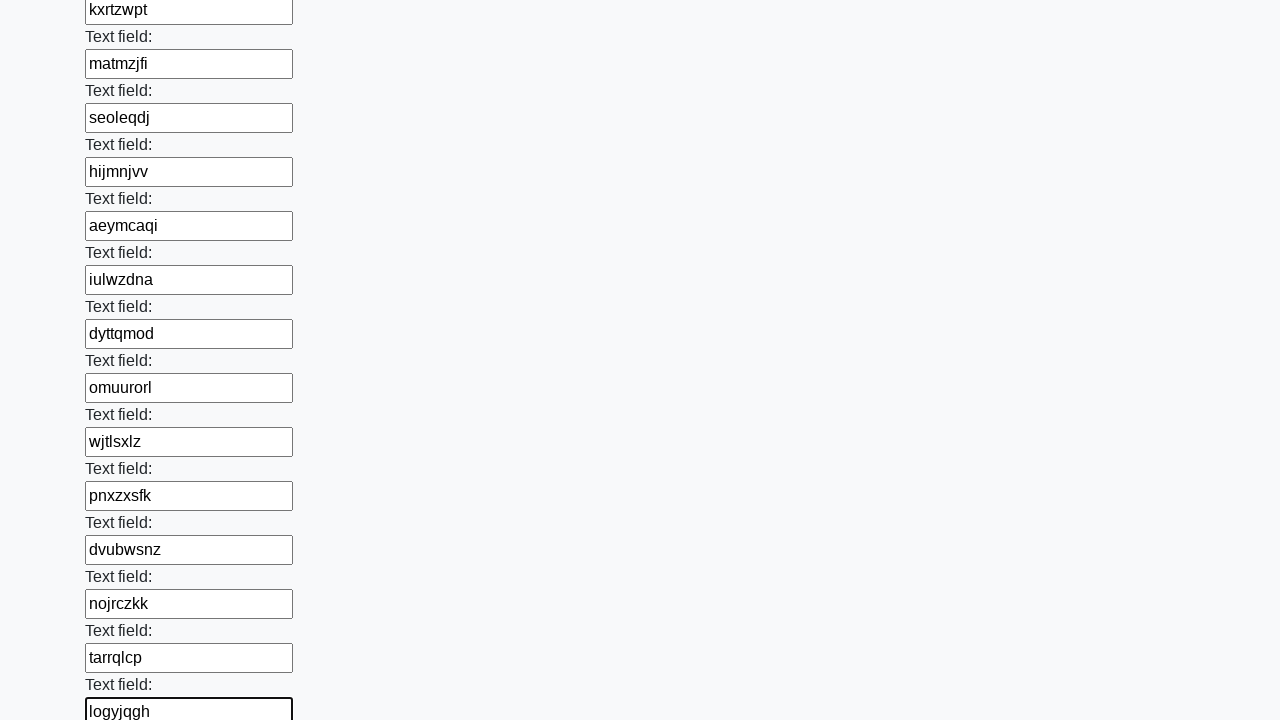

Filled text input field with random text: 'wvtgrwza' on [type='text'] >> nth=43
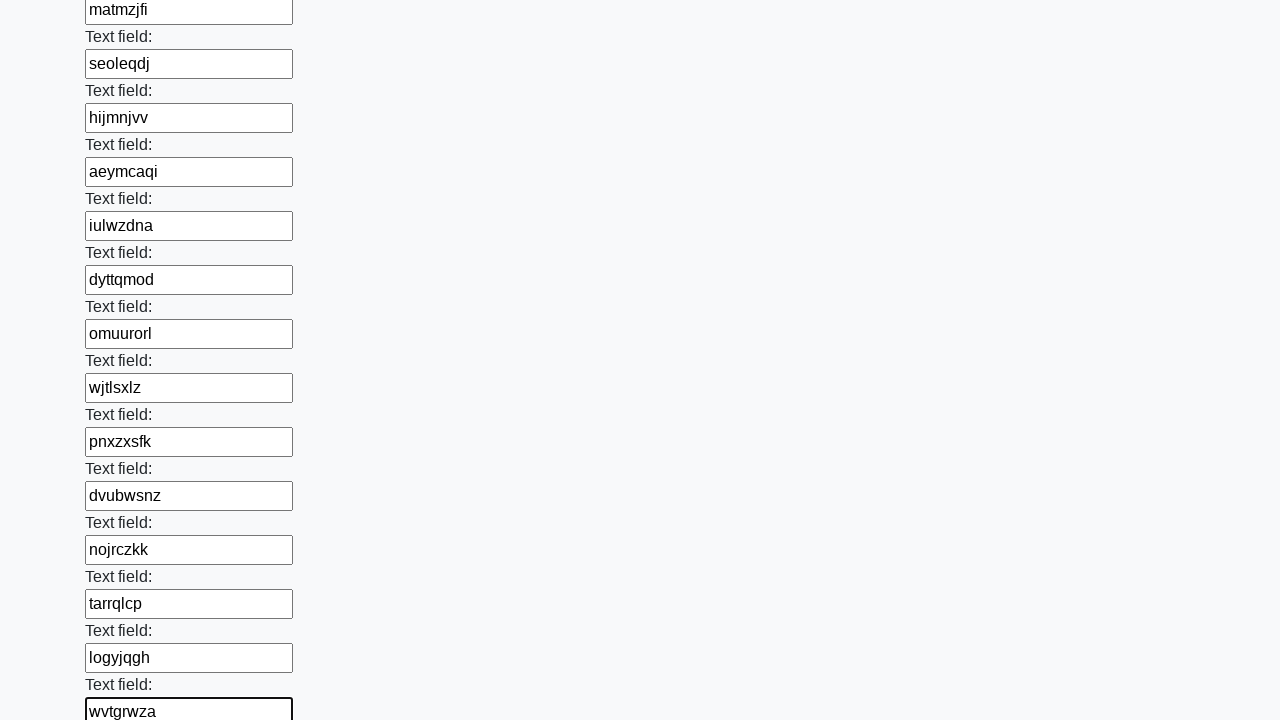

Filled text input field with random text: 'ihxuhknv' on [type='text'] >> nth=44
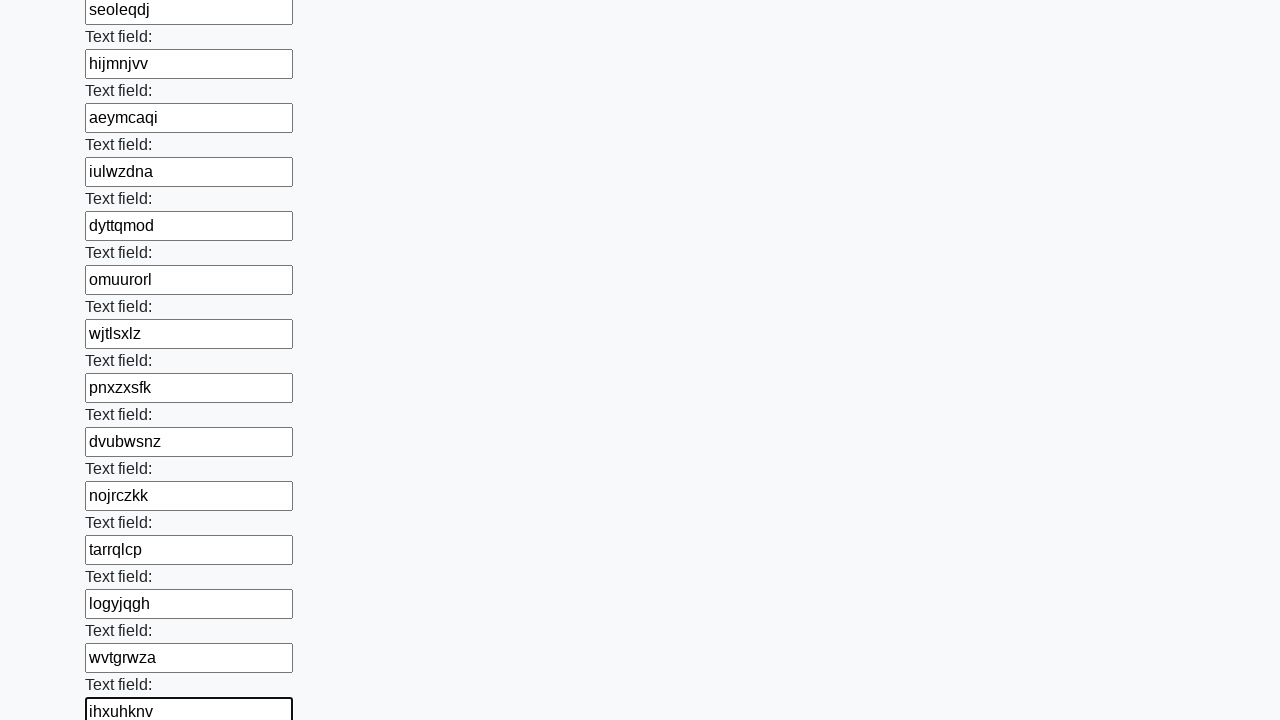

Filled text input field with random text: 'dwtdgrxb' on [type='text'] >> nth=45
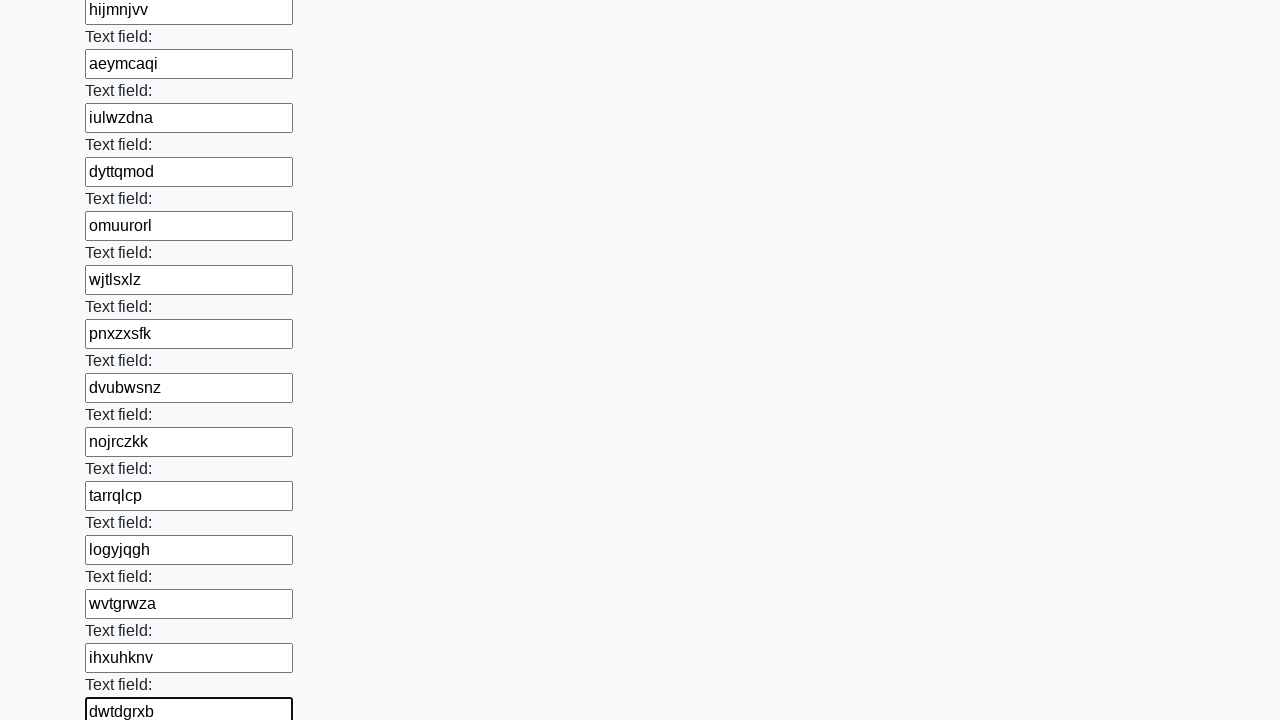

Filled text input field with random text: 'psynoffs' on [type='text'] >> nth=46
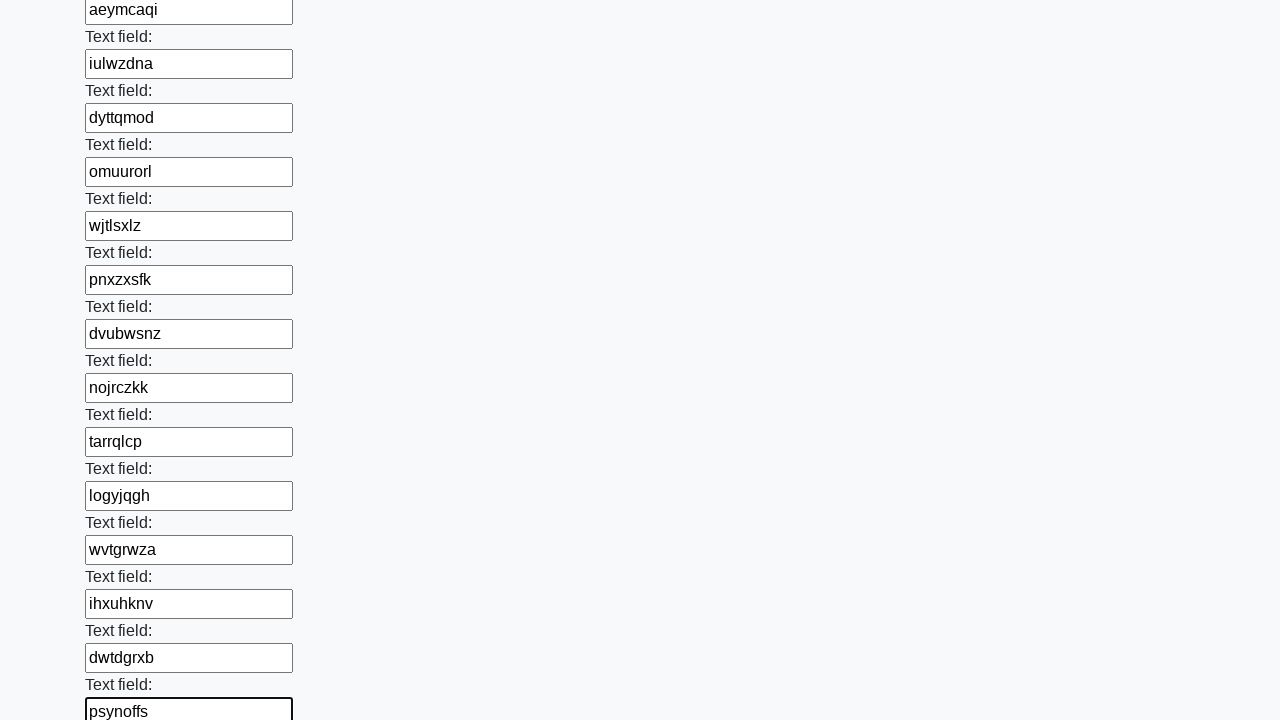

Filled text input field with random text: 'yjczmrrd' on [type='text'] >> nth=47
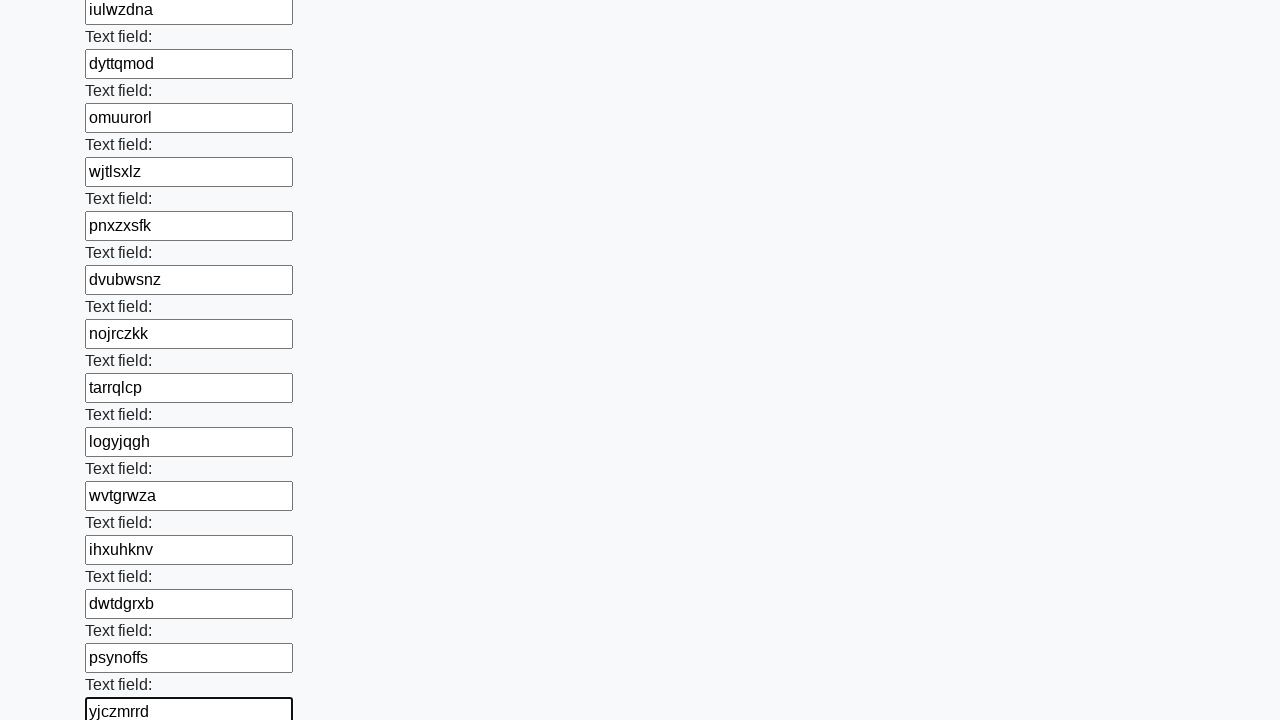

Filled text input field with random text: 'vbtxoktw' on [type='text'] >> nth=48
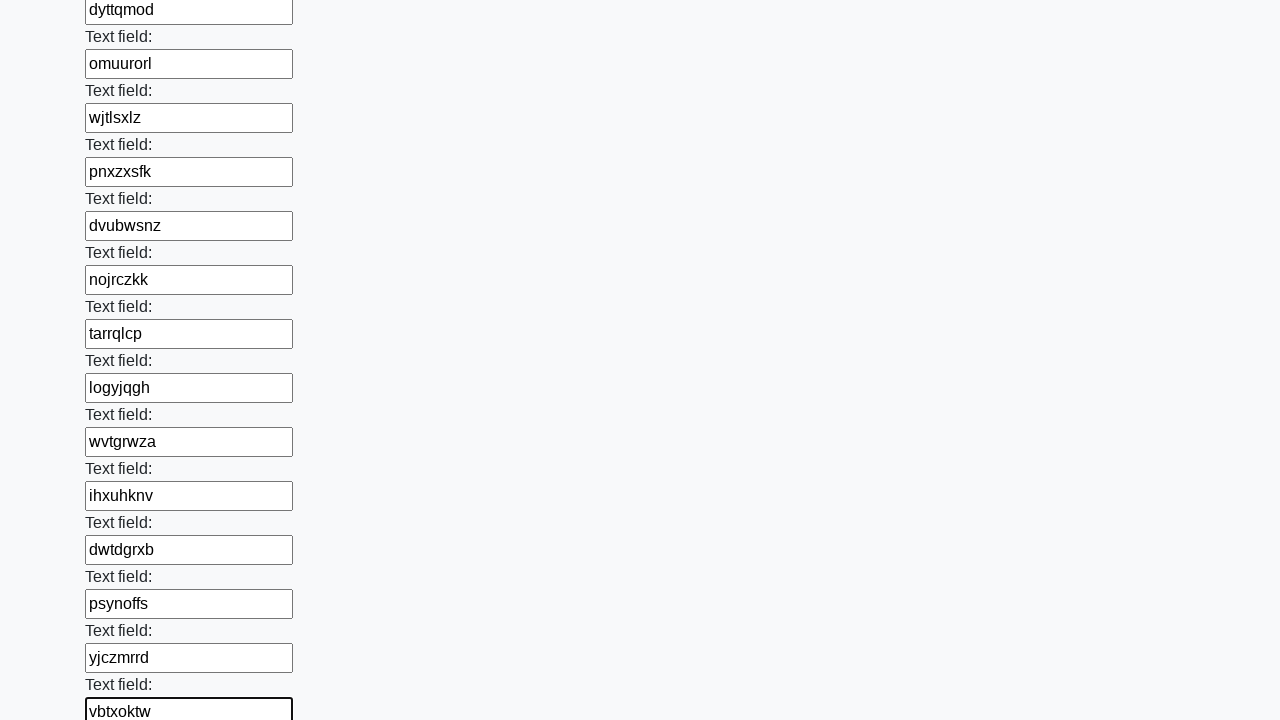

Filled text input field with random text: 'qaxgbxrf' on [type='text'] >> nth=49
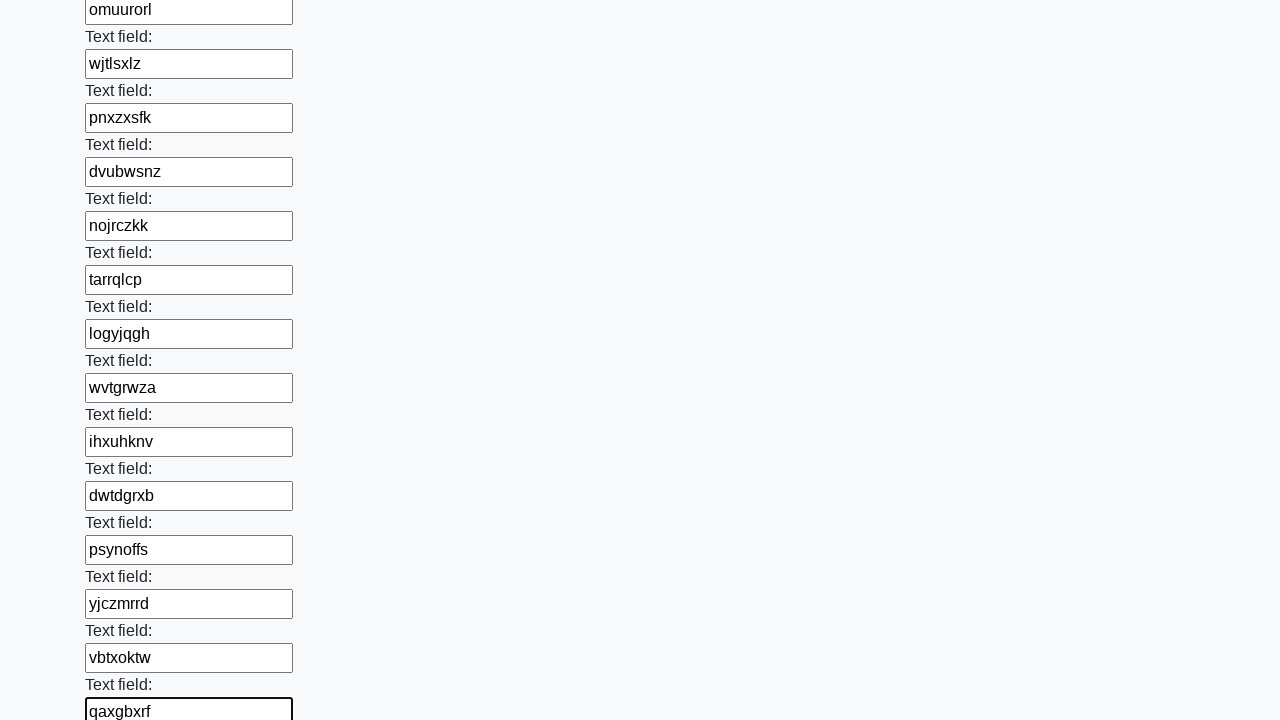

Filled text input field with random text: 'avwuuqsc' on [type='text'] >> nth=50
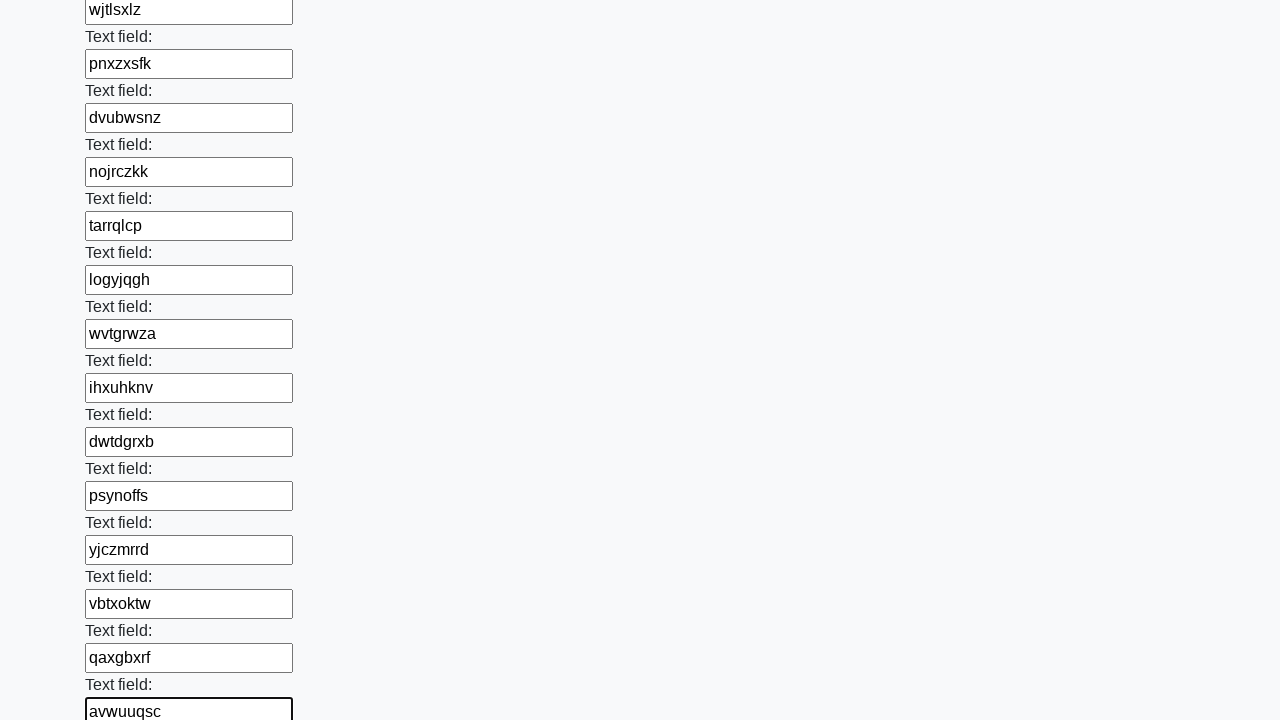

Filled text input field with random text: 'cecxmbom' on [type='text'] >> nth=51
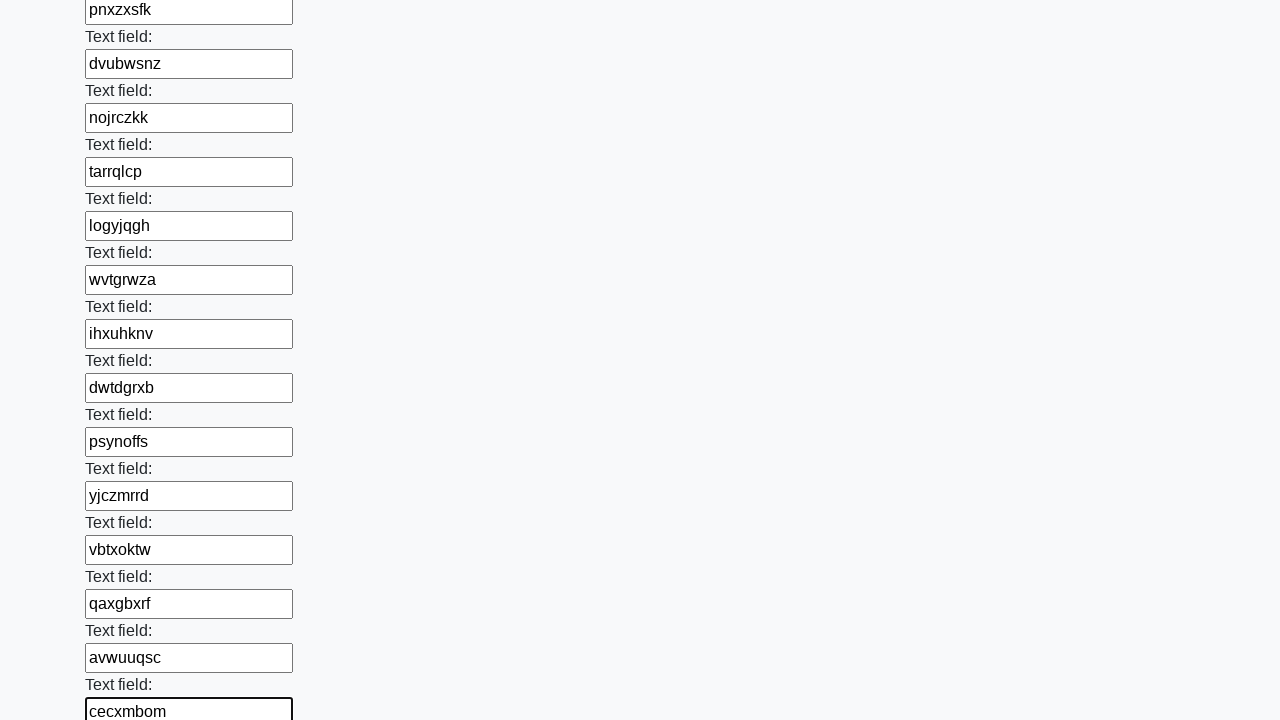

Filled text input field with random text: 'useiuhqr' on [type='text'] >> nth=52
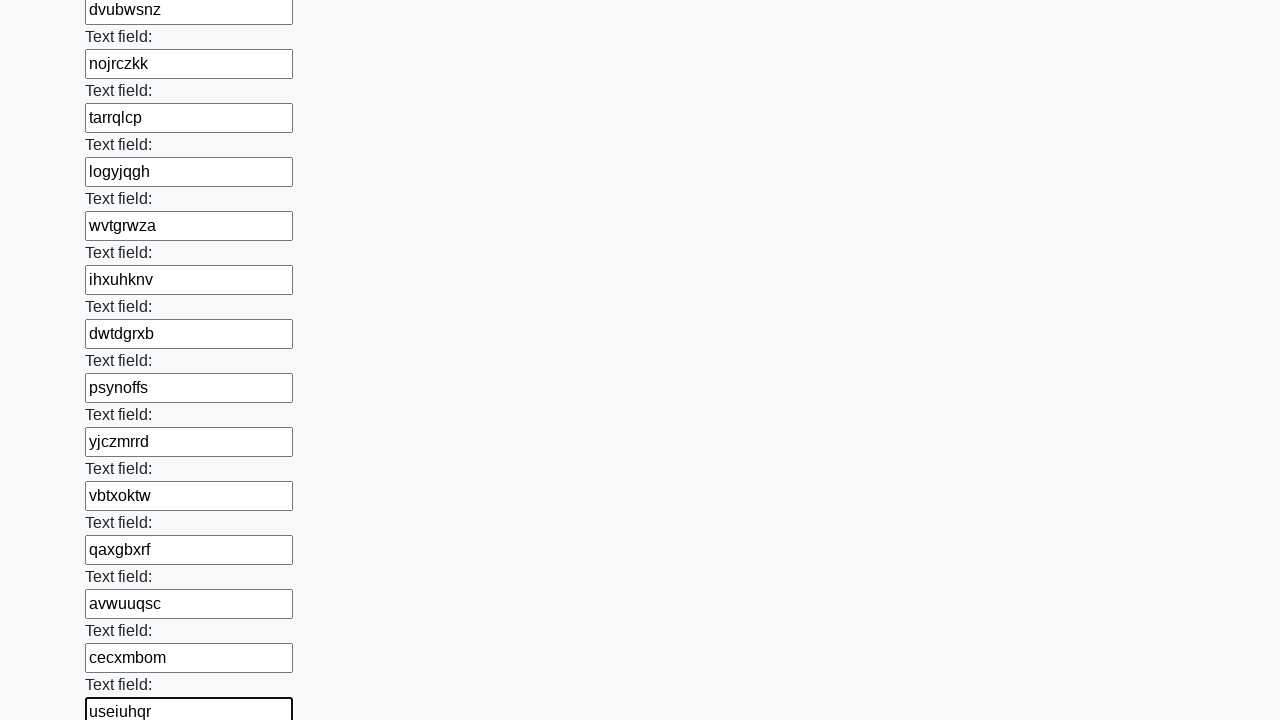

Filled text input field with random text: 'rjhqilwx' on [type='text'] >> nth=53
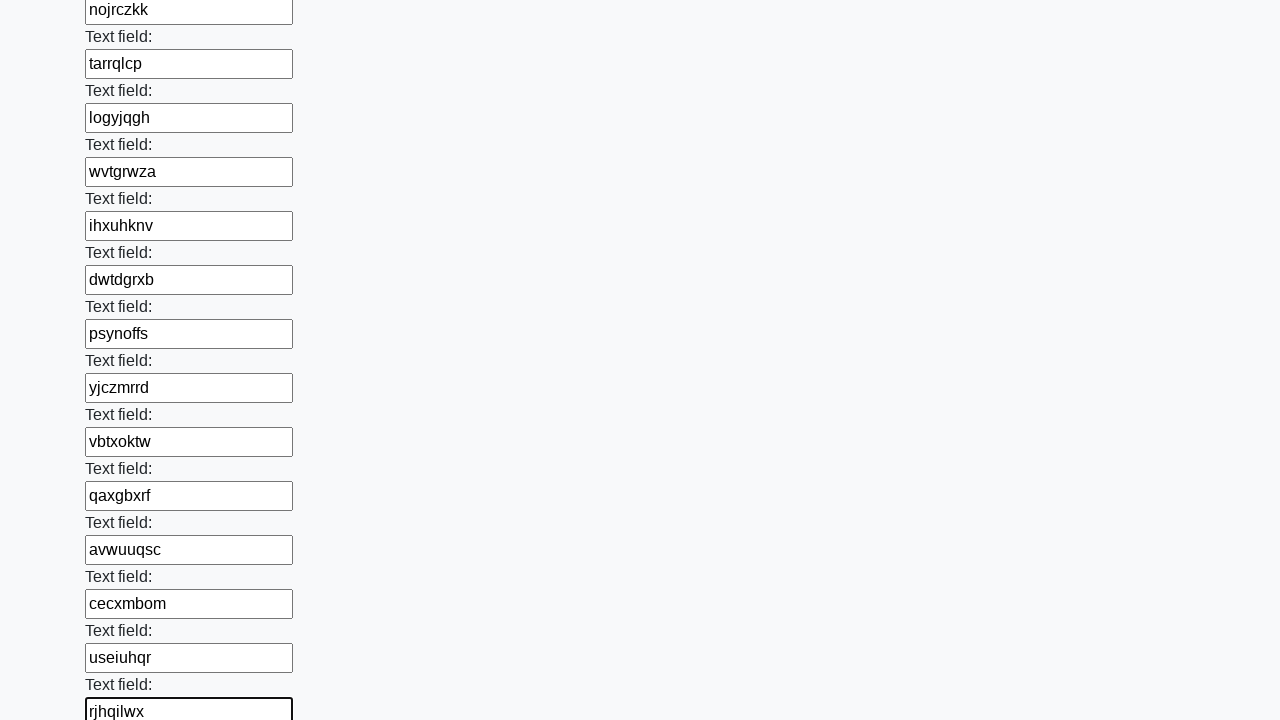

Filled text input field with random text: 'gifpqlkz' on [type='text'] >> nth=54
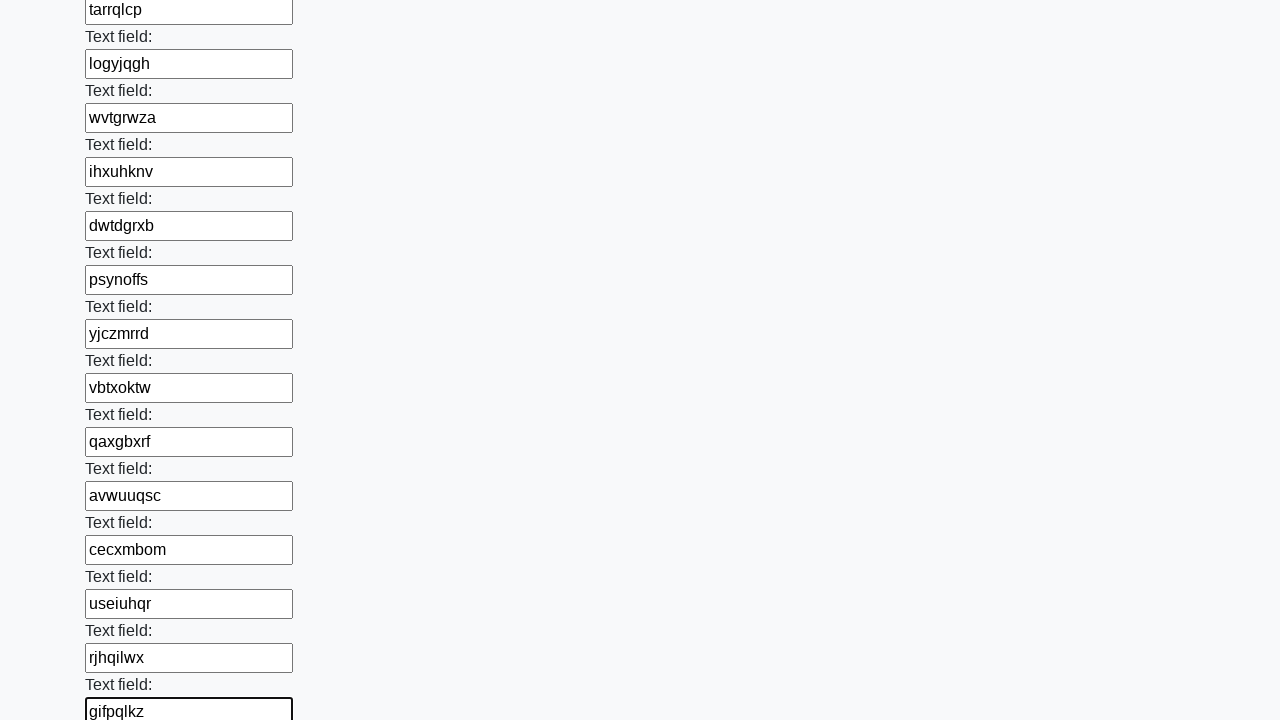

Filled text input field with random text: 'soozwcbq' on [type='text'] >> nth=55
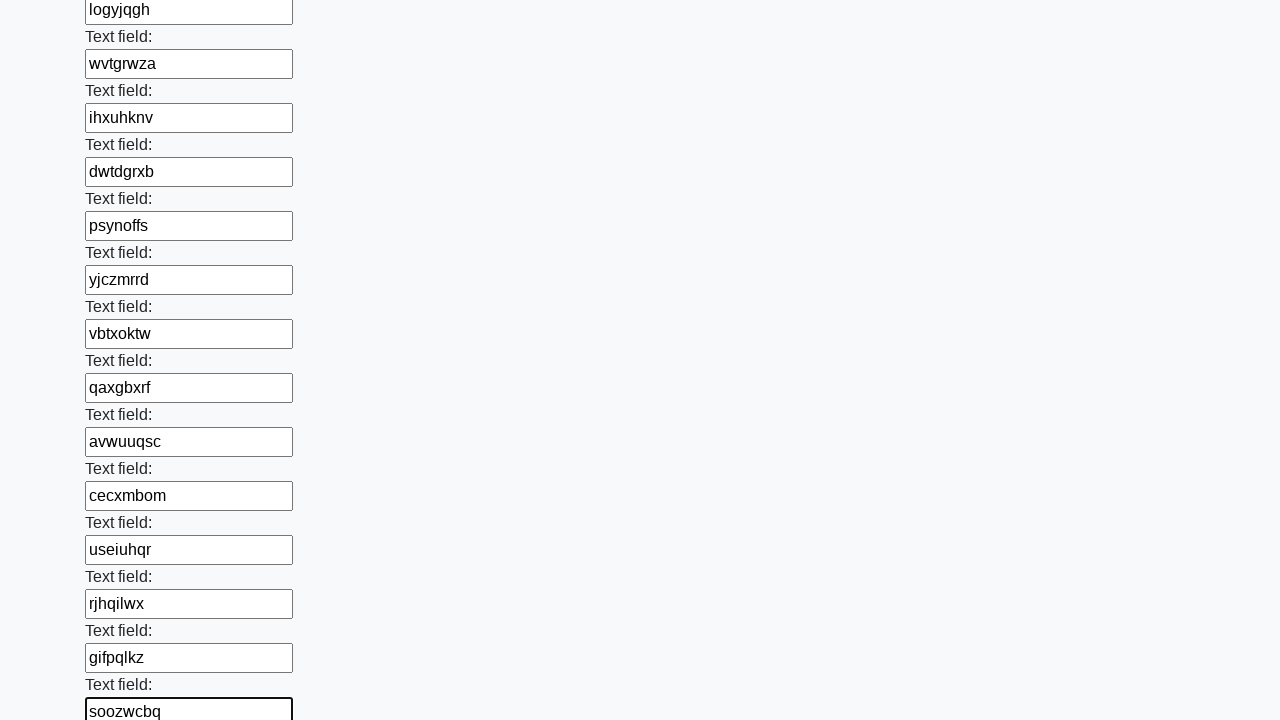

Filled text input field with random text: 'ykdlxkek' on [type='text'] >> nth=56
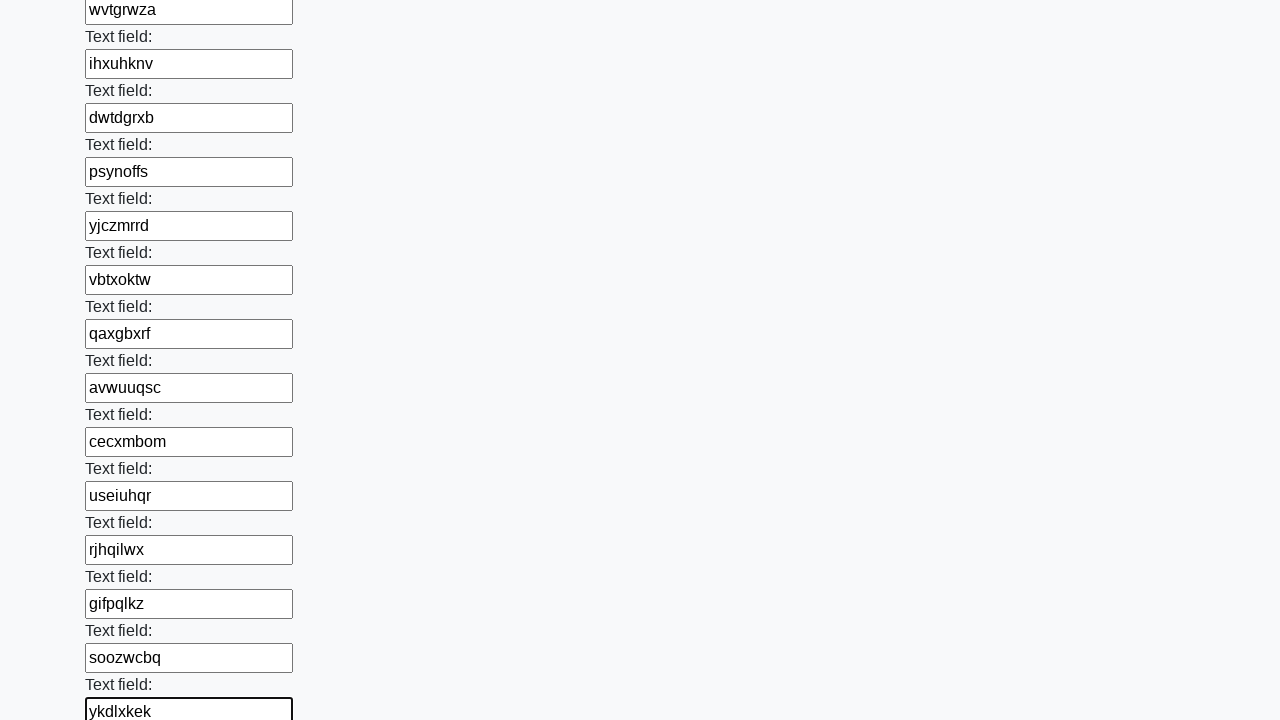

Filled text input field with random text: 'mbacsycv' on [type='text'] >> nth=57
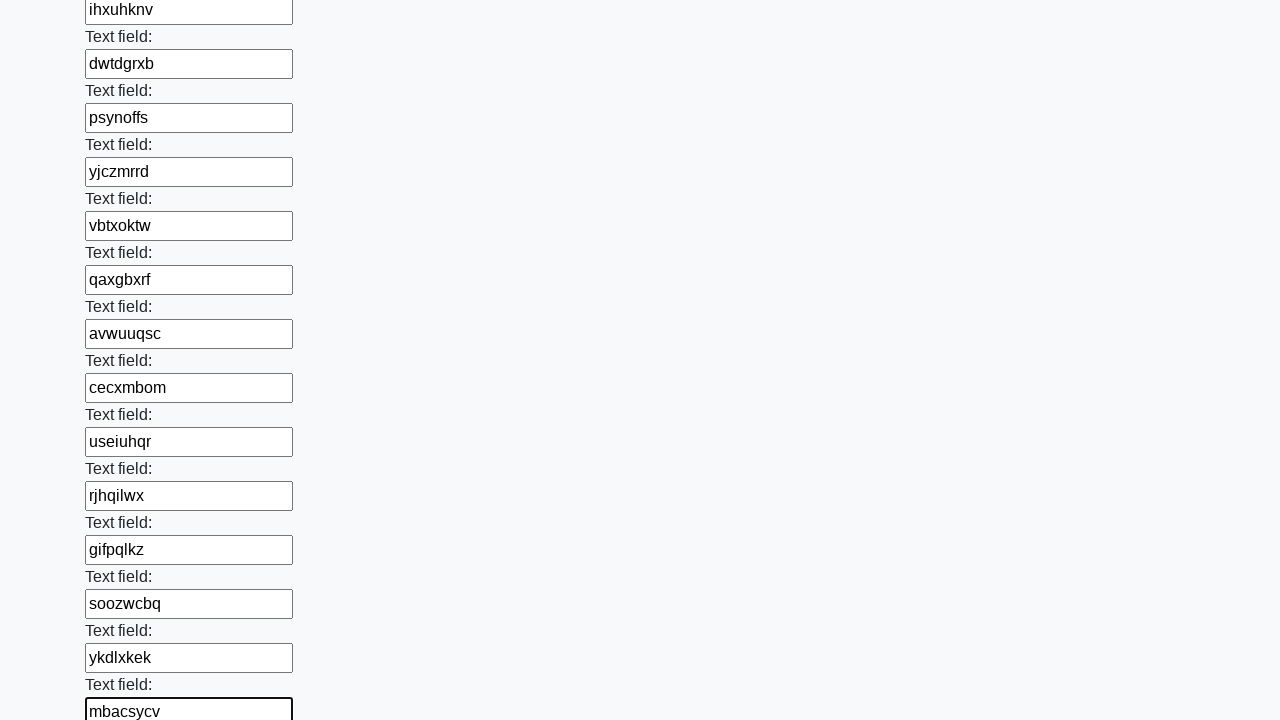

Filled text input field with random text: 'yygfgamp' on [type='text'] >> nth=58
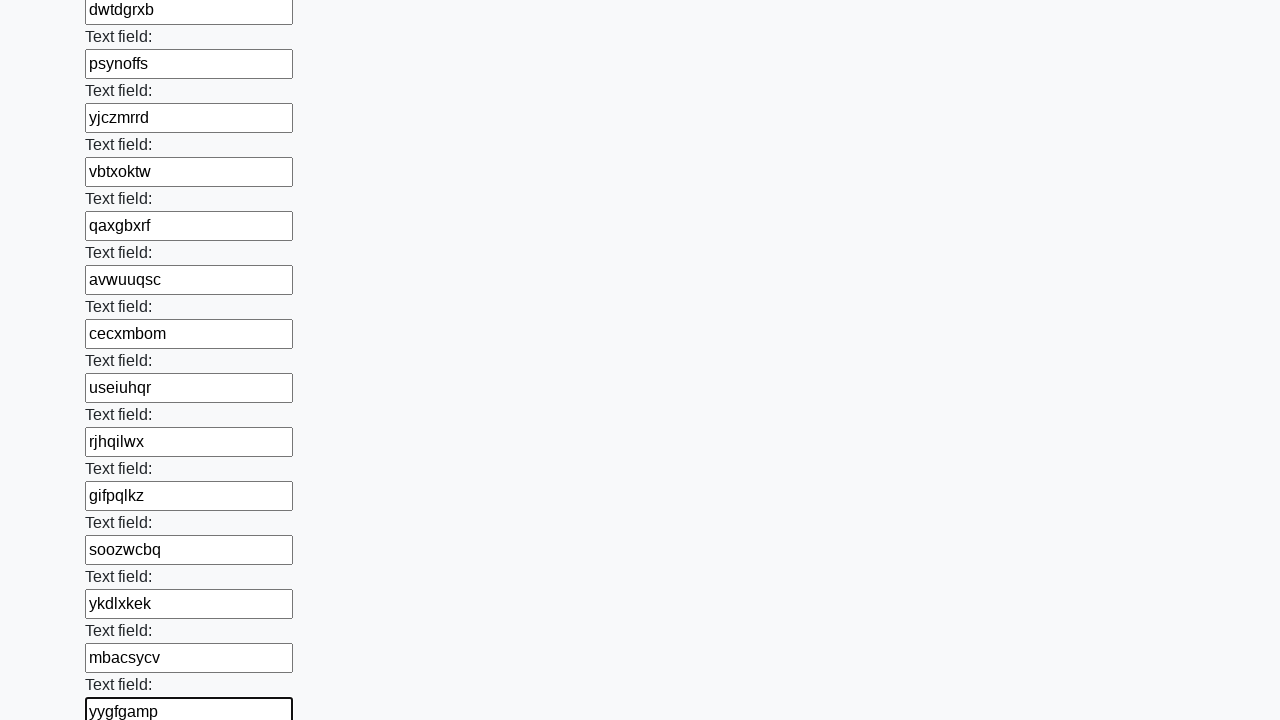

Filled text input field with random text: 'xrjsuanq' on [type='text'] >> nth=59
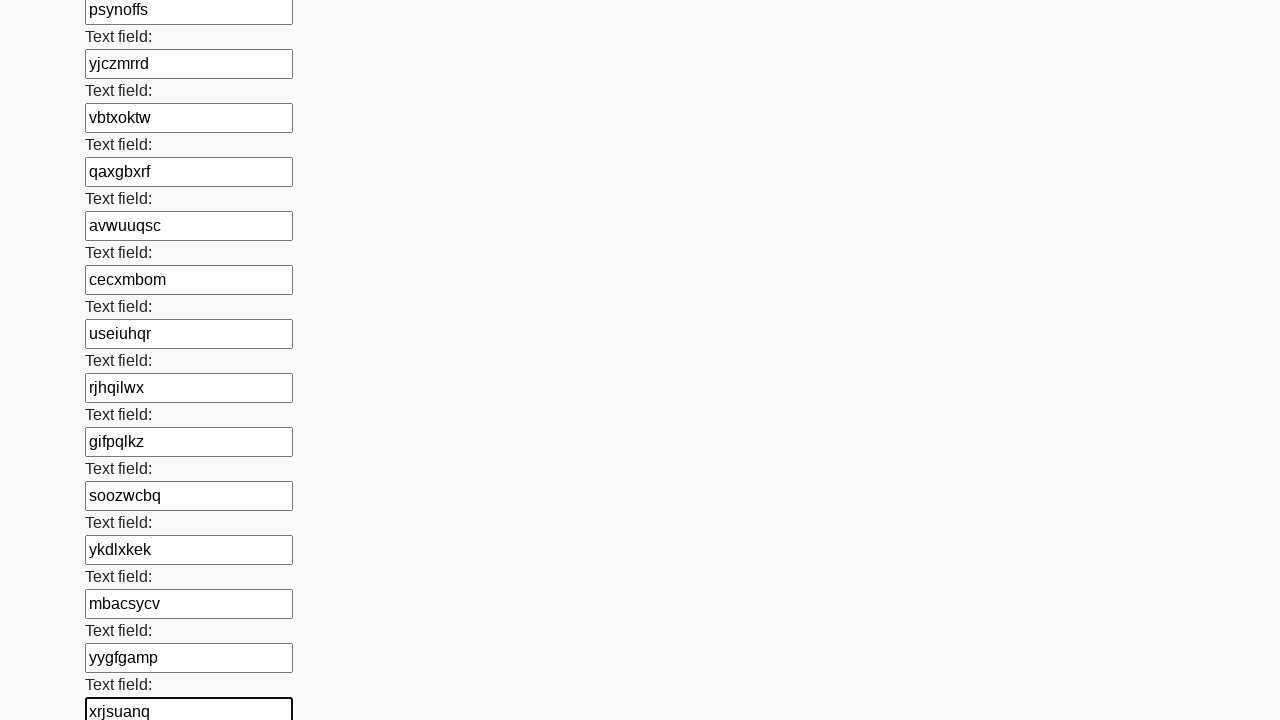

Filled text input field with random text: 'zvkgragc' on [type='text'] >> nth=60
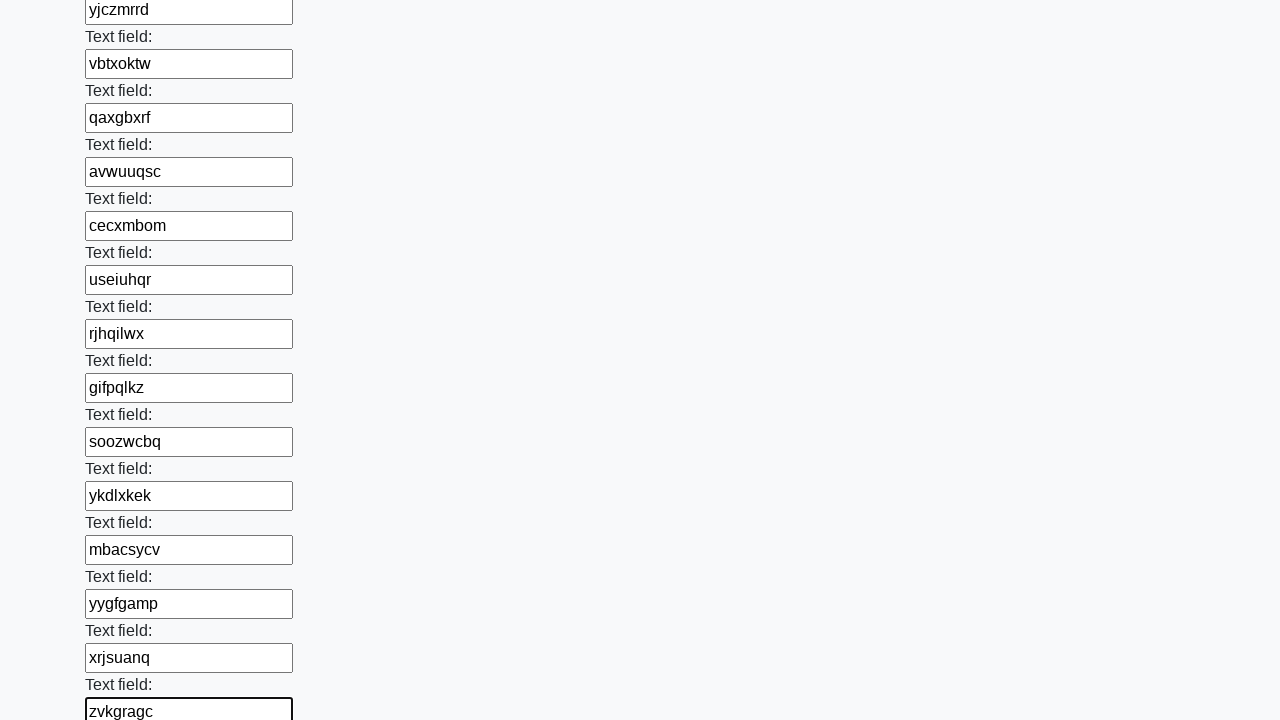

Filled text input field with random text: 'pbcxphyh' on [type='text'] >> nth=61
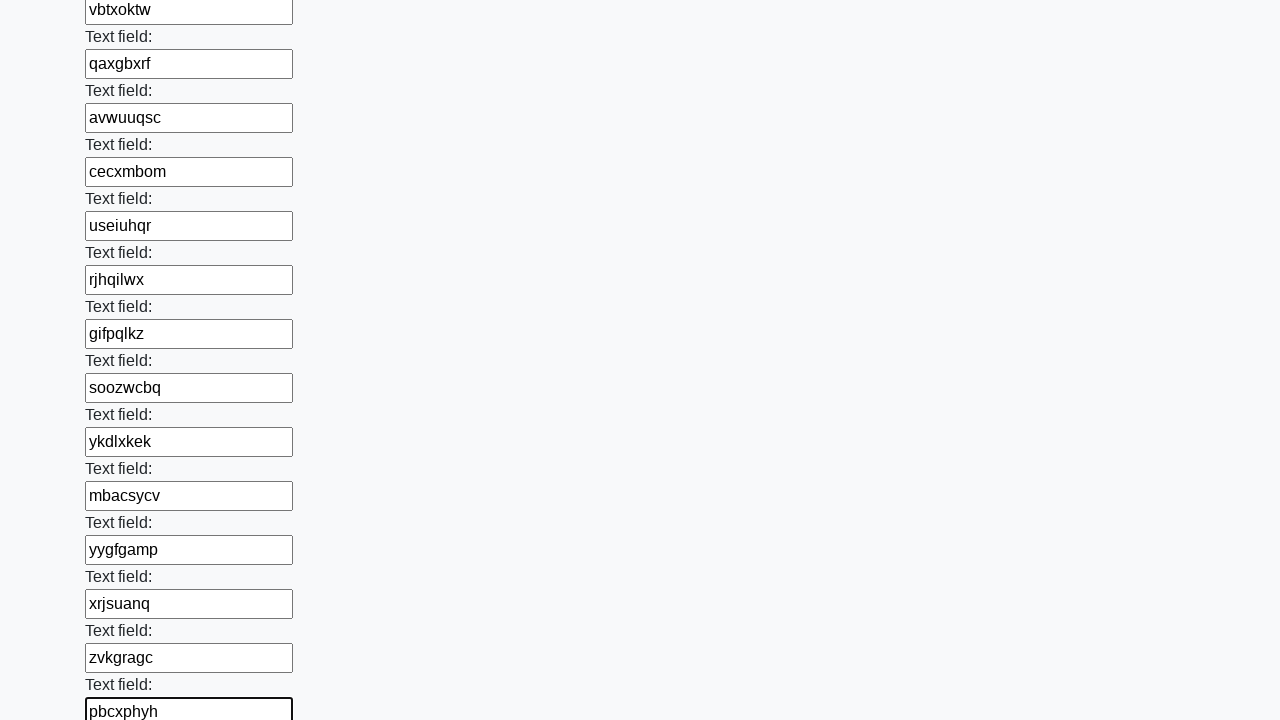

Filled text input field with random text: 'qajfugql' on [type='text'] >> nth=62
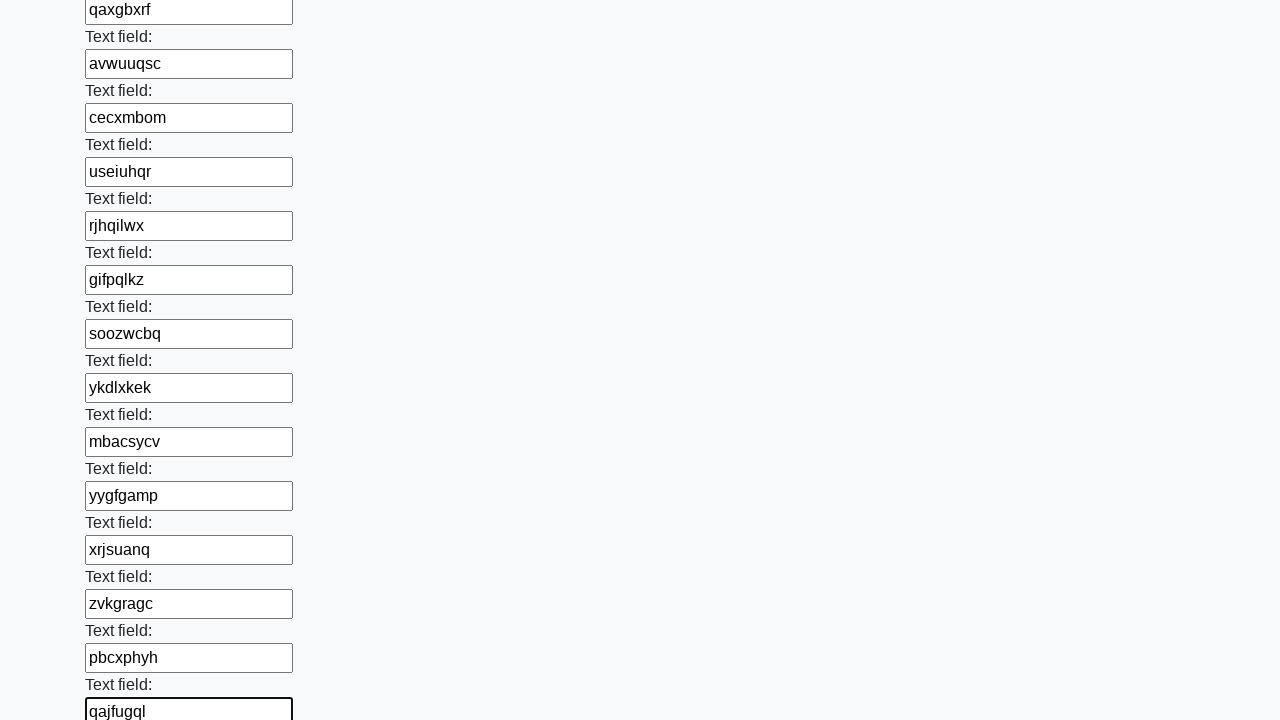

Filled text input field with random text: 'qnbynlsr' on [type='text'] >> nth=63
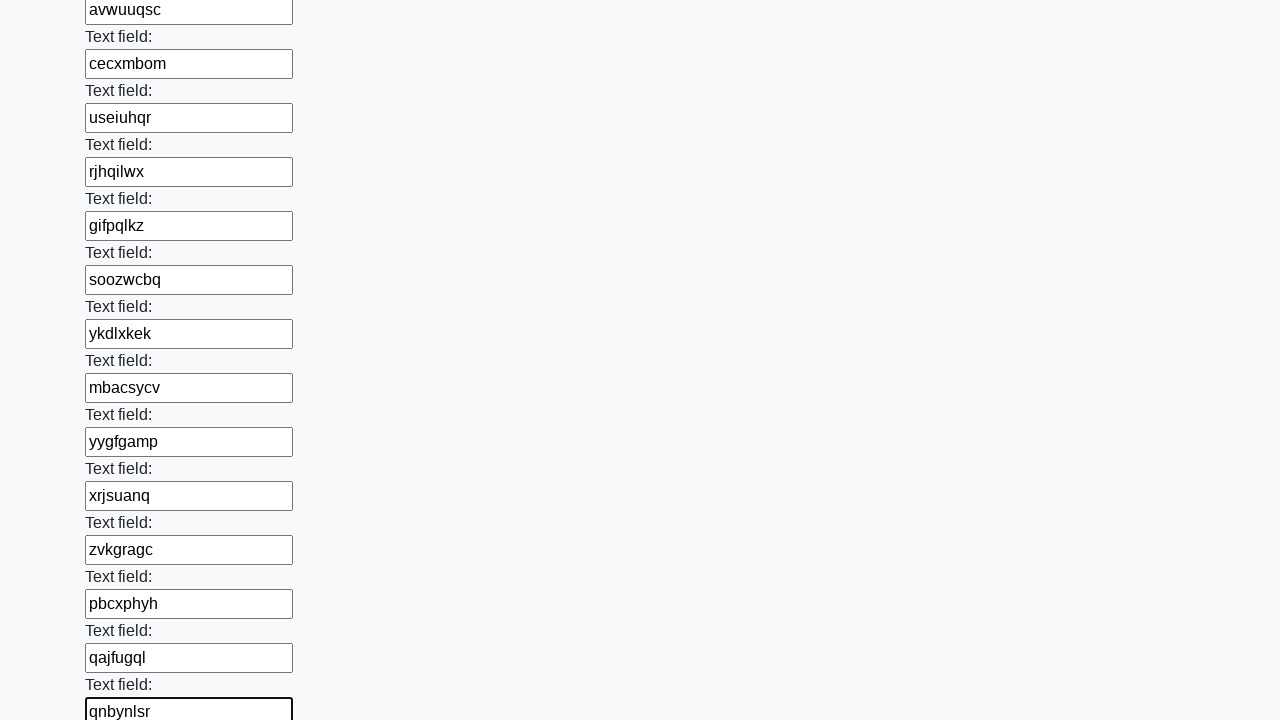

Filled text input field with random text: 'lkurtudo' on [type='text'] >> nth=64
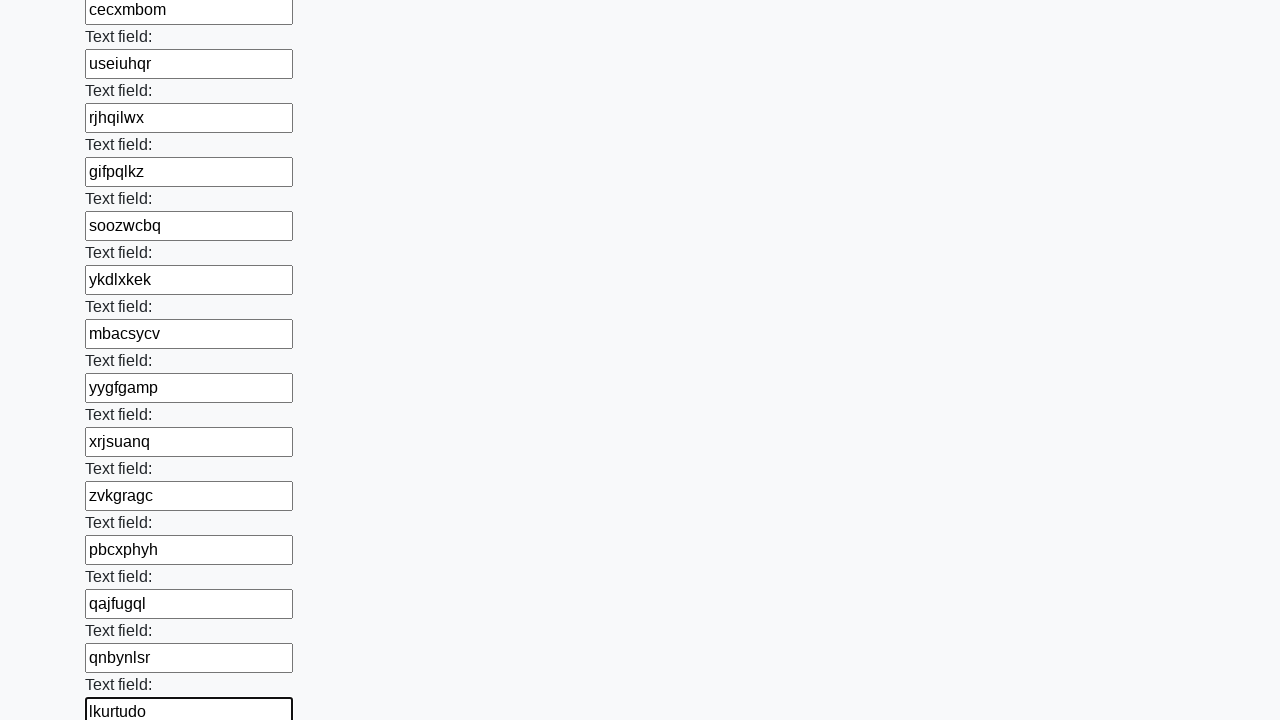

Filled text input field with random text: 'erqjyfiw' on [type='text'] >> nth=65
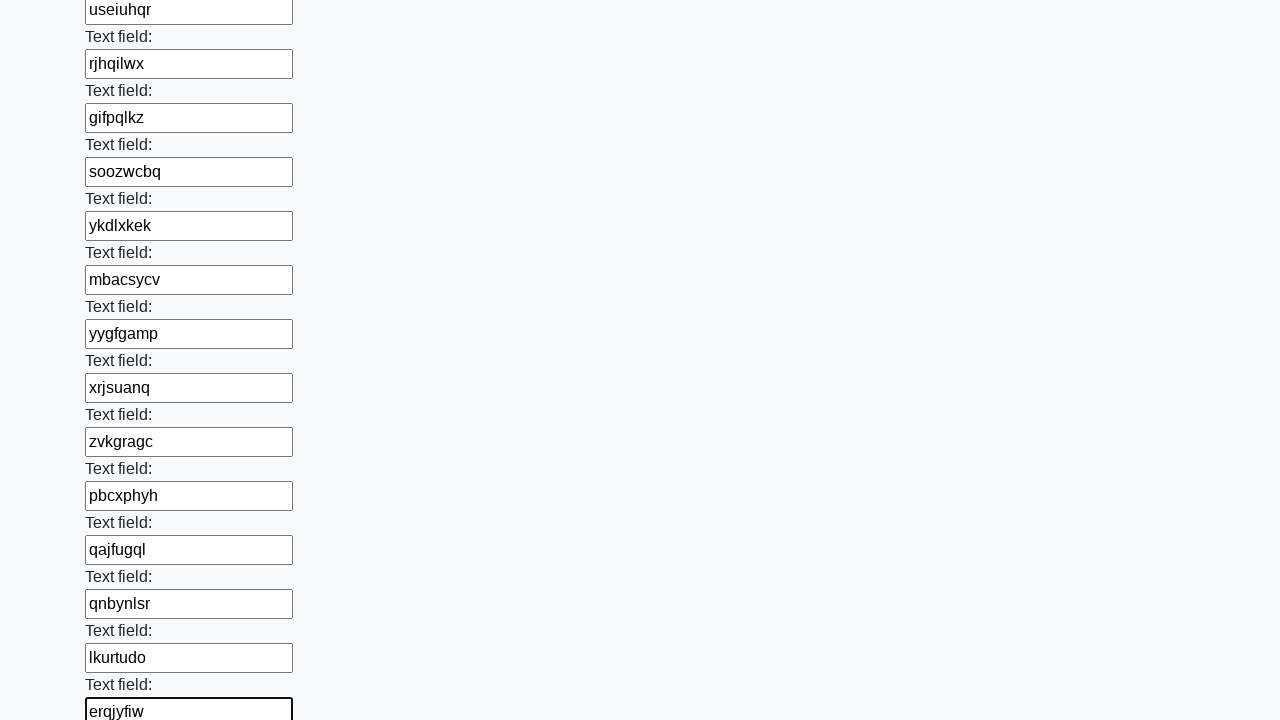

Filled text input field with random text: 'awjnxtpk' on [type='text'] >> nth=66
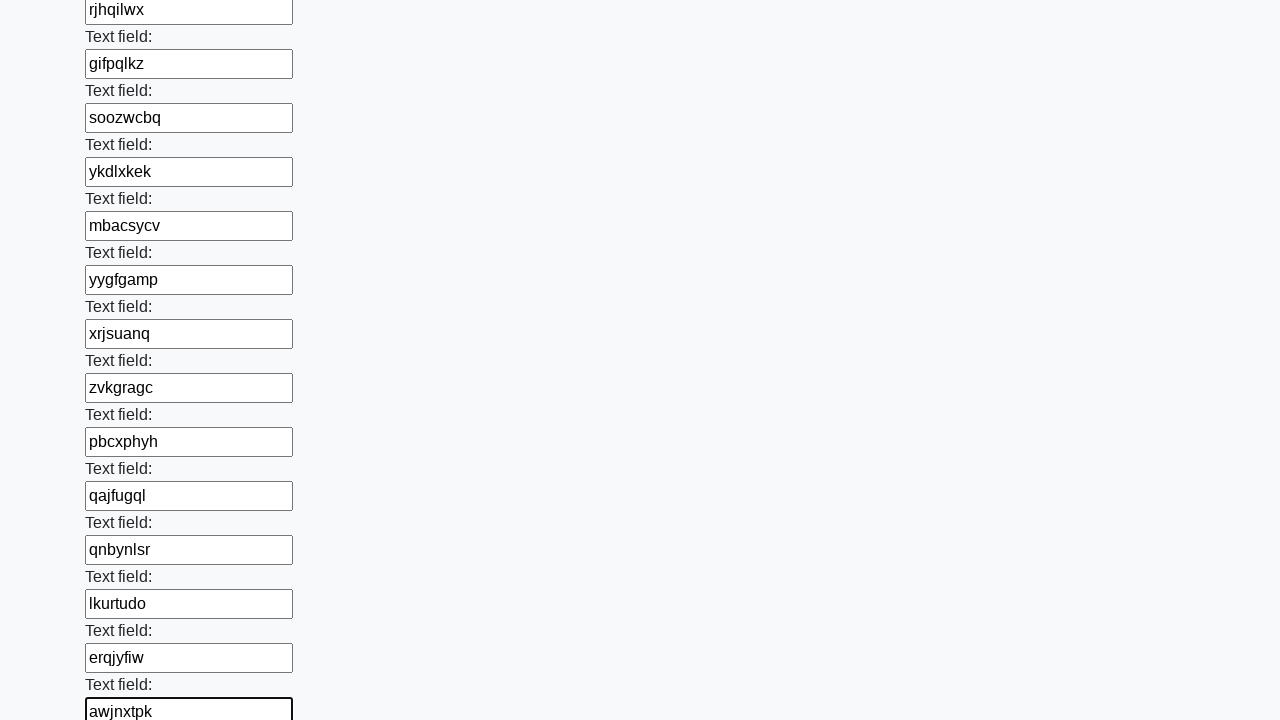

Filled text input field with random text: 'eegufwhc' on [type='text'] >> nth=67
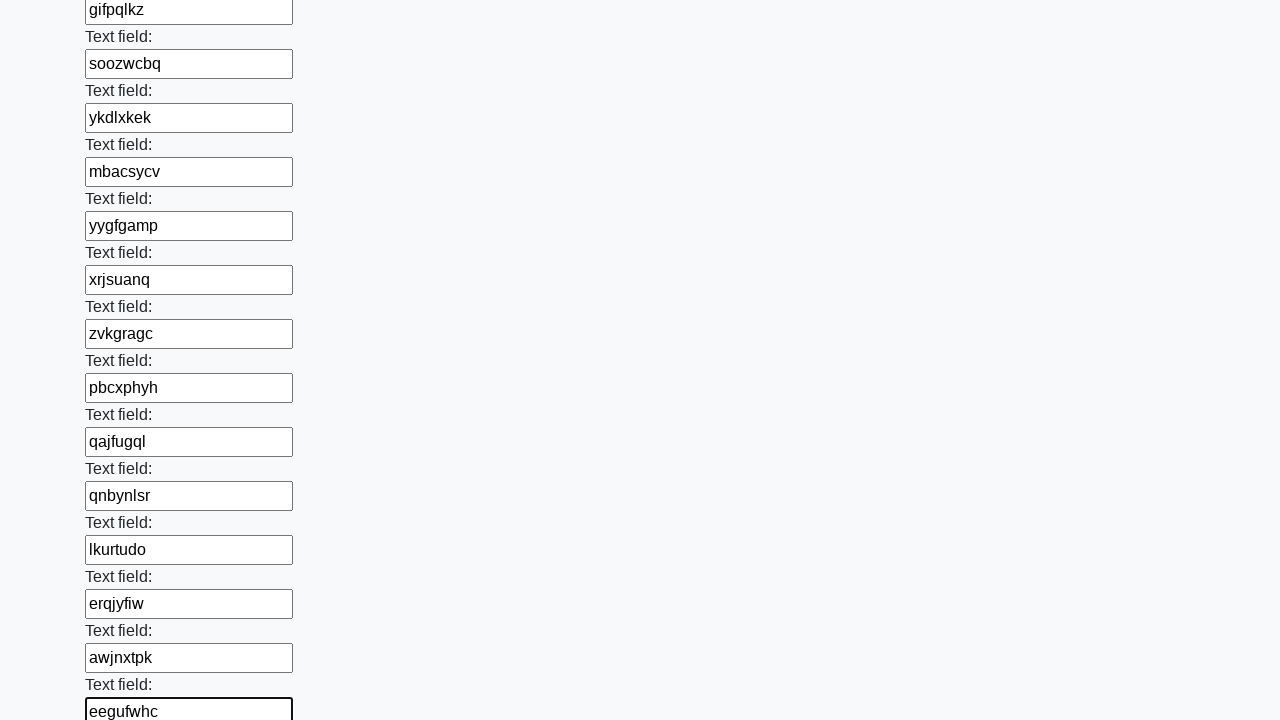

Filled text input field with random text: 'xnnnzuzn' on [type='text'] >> nth=68
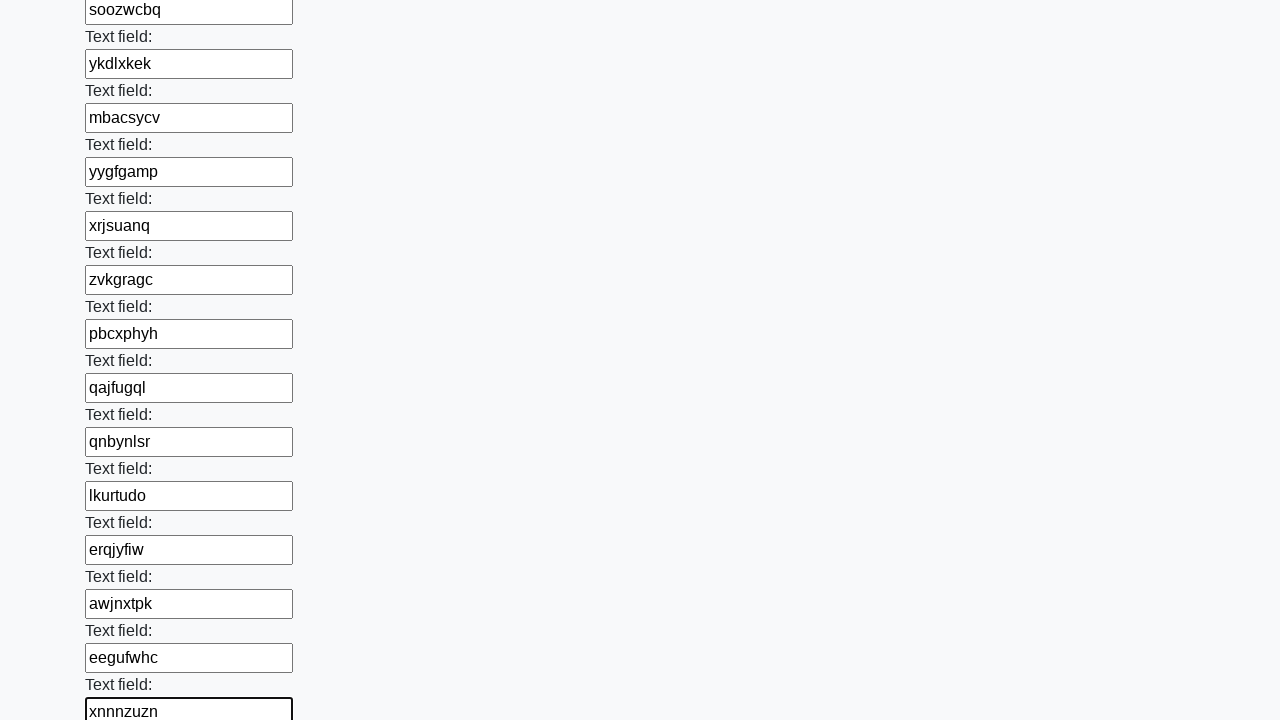

Filled text input field with random text: 'bvojobvd' on [type='text'] >> nth=69
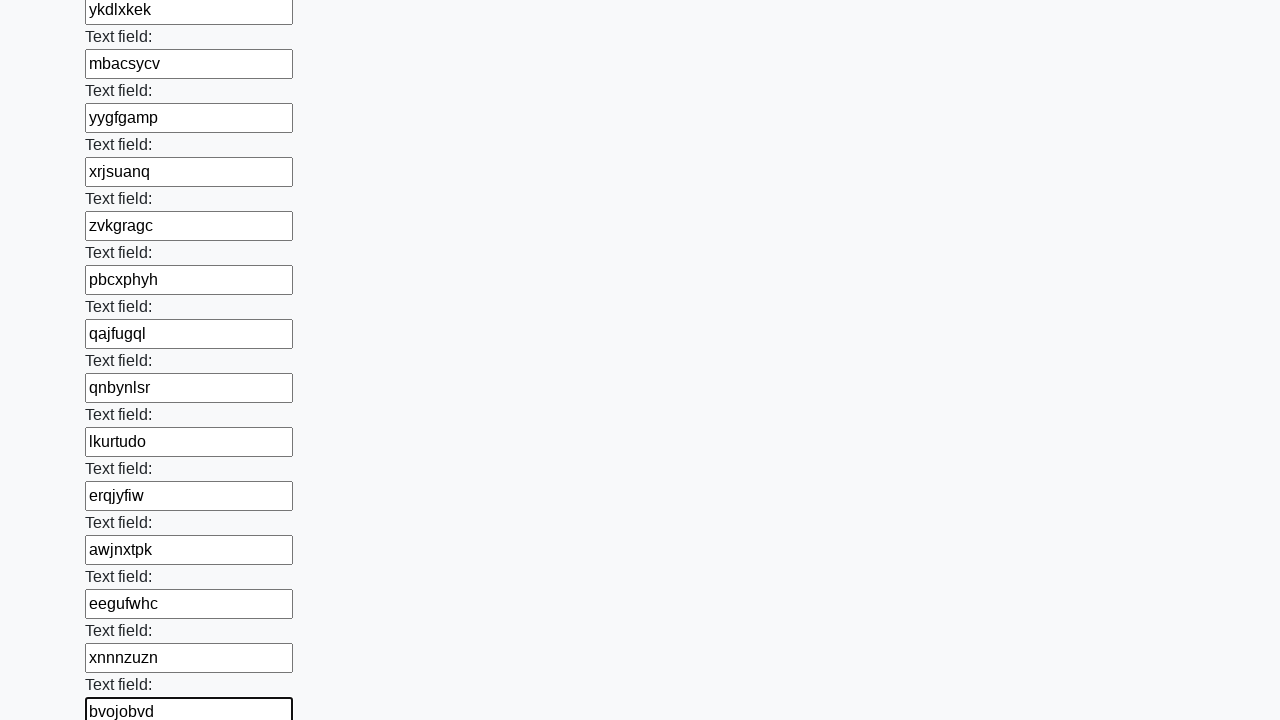

Filled text input field with random text: 'ydkerval' on [type='text'] >> nth=70
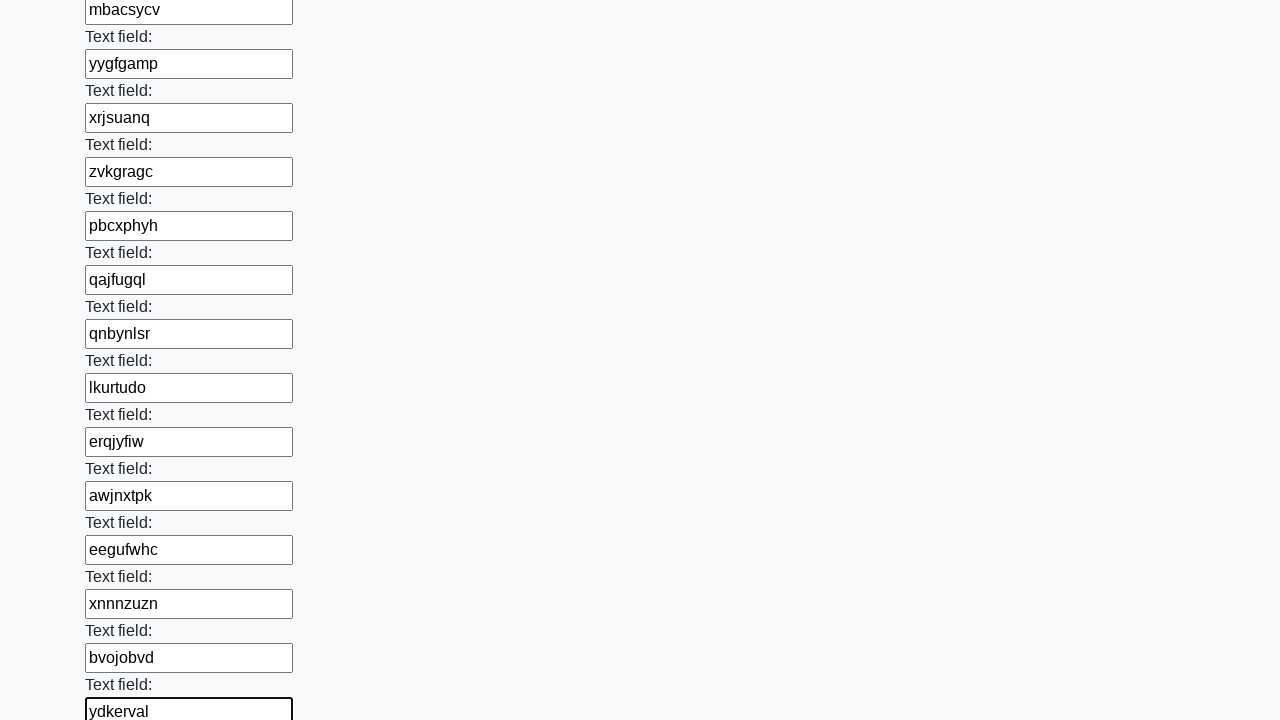

Filled text input field with random text: 'gcmieikl' on [type='text'] >> nth=71
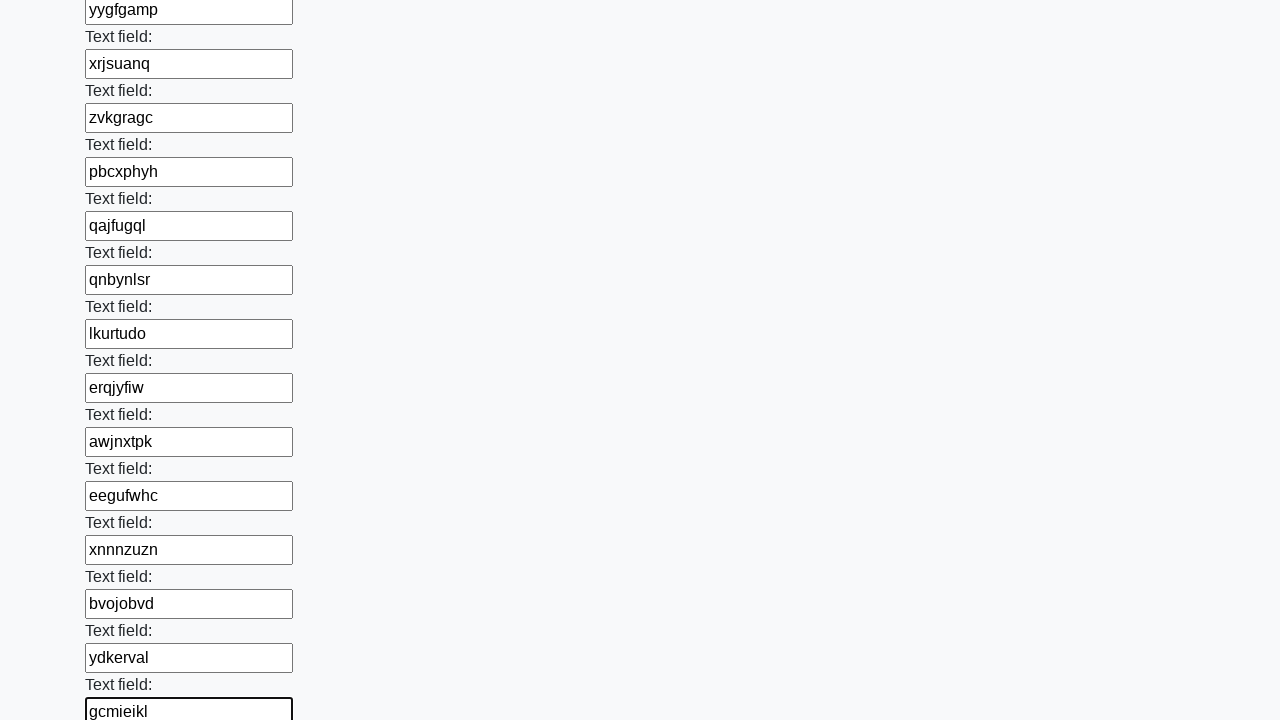

Filled text input field with random text: 'korrbext' on [type='text'] >> nth=72
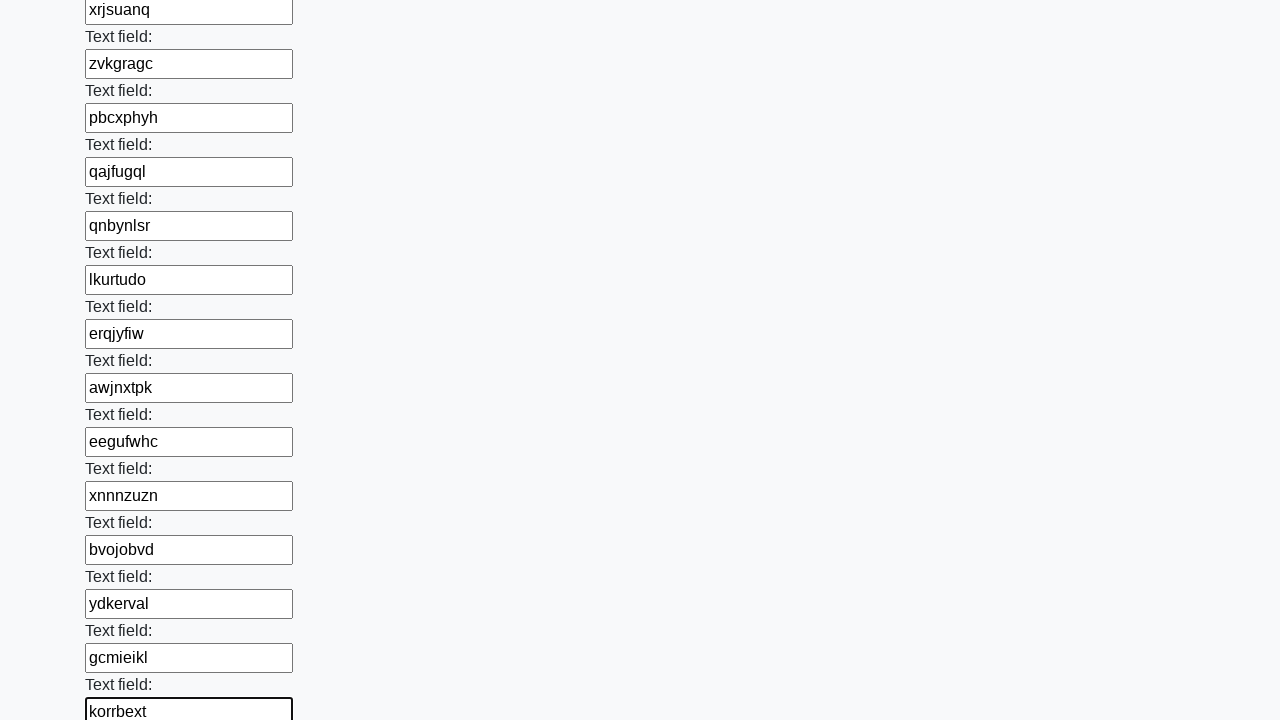

Filled text input field with random text: 'hijpjbup' on [type='text'] >> nth=73
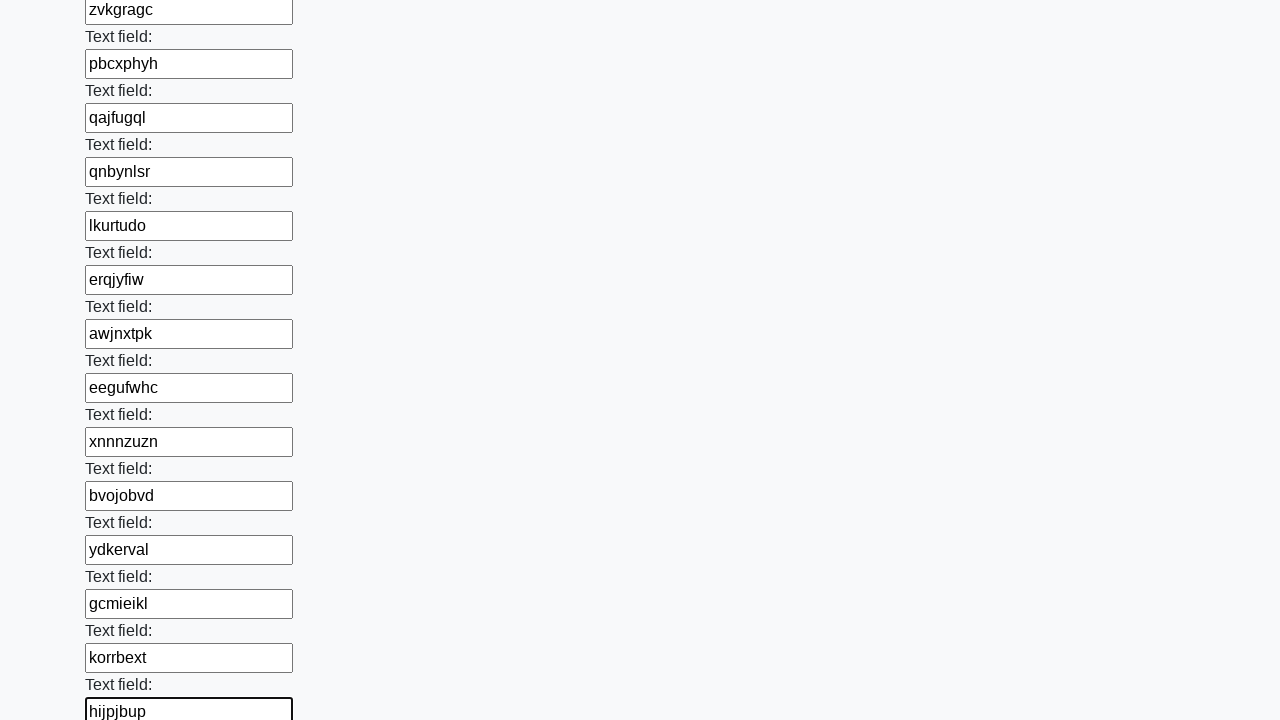

Filled text input field with random text: 'vpdkbqbq' on [type='text'] >> nth=74
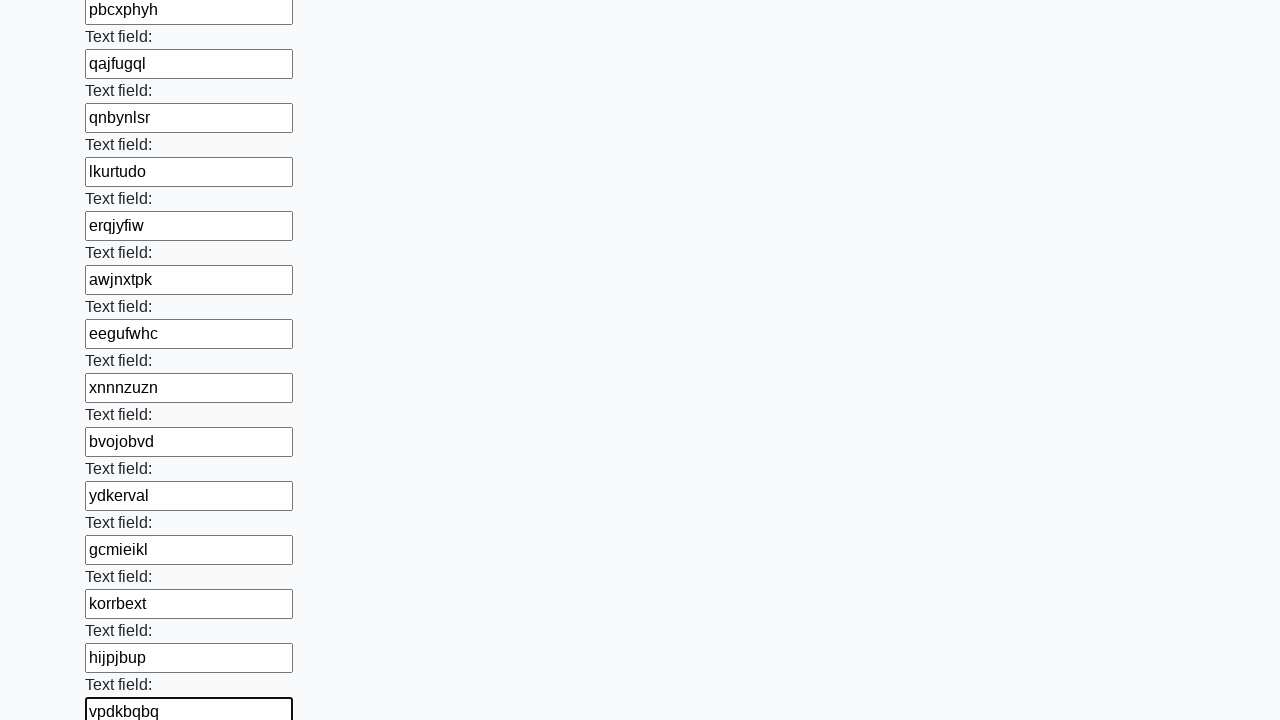

Filled text input field with random text: 'fvplozcp' on [type='text'] >> nth=75
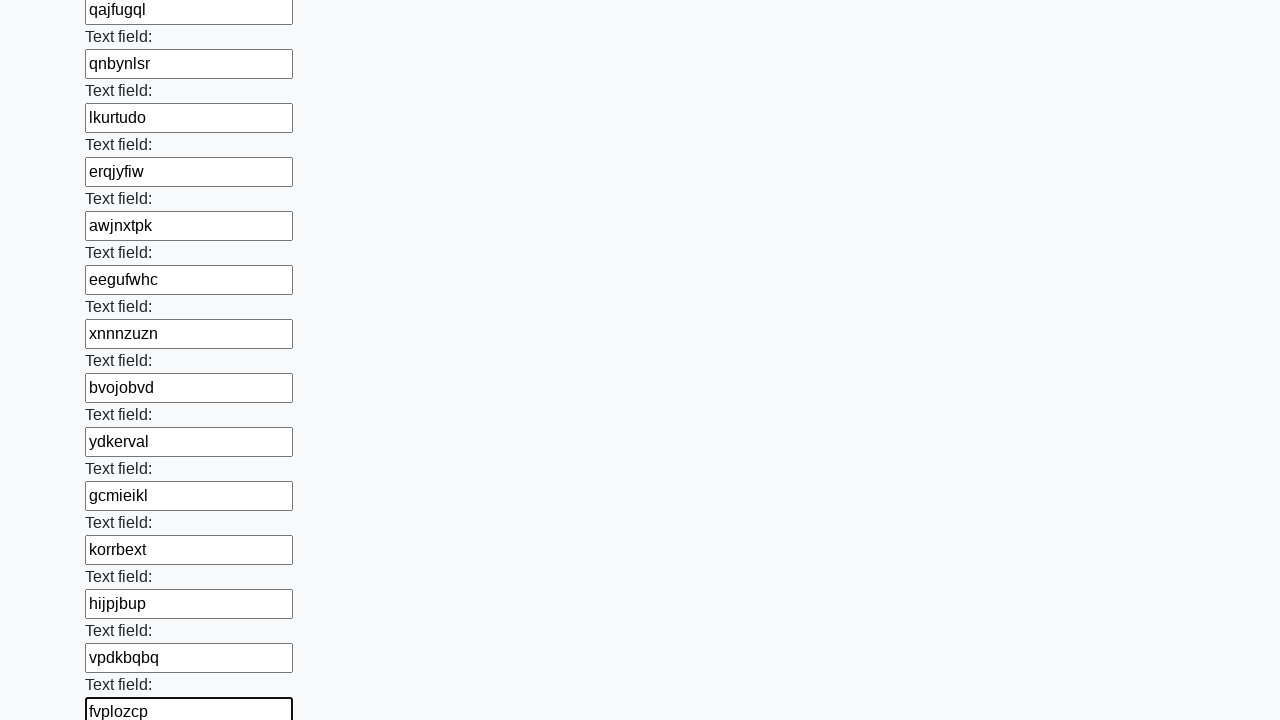

Filled text input field with random text: 'ncwbwwhk' on [type='text'] >> nth=76
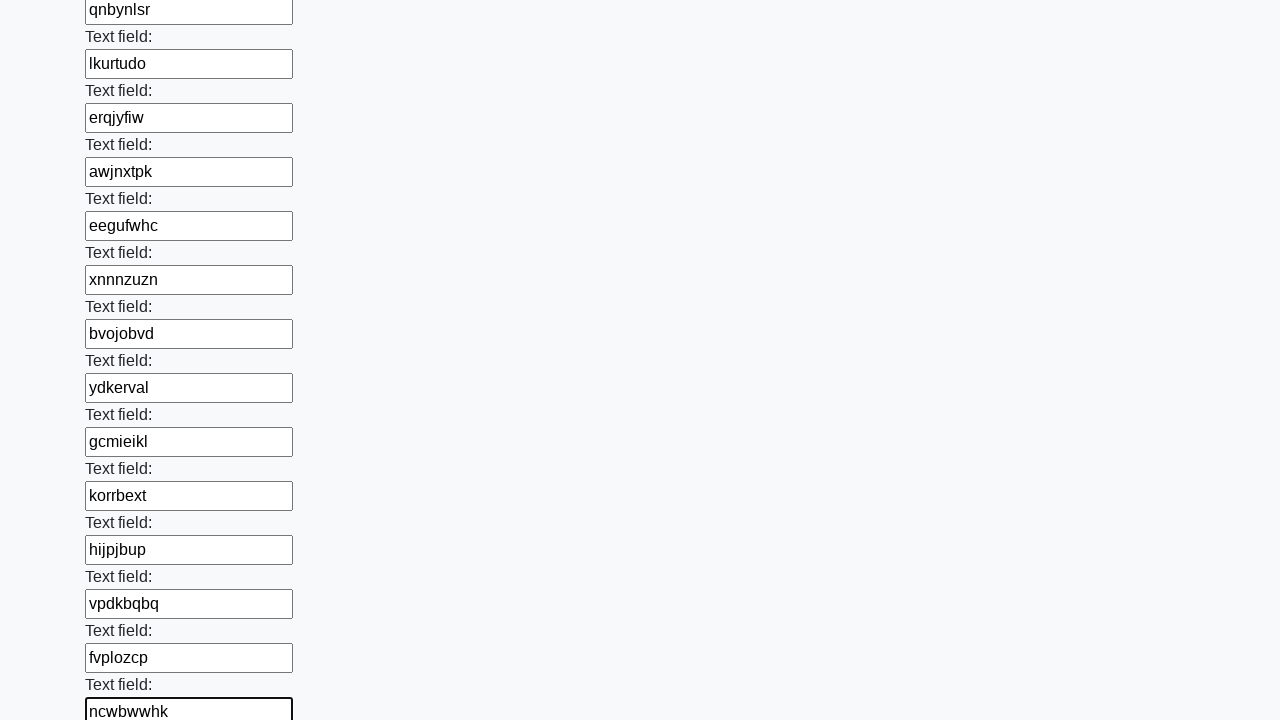

Filled text input field with random text: 'gqxyqggu' on [type='text'] >> nth=77
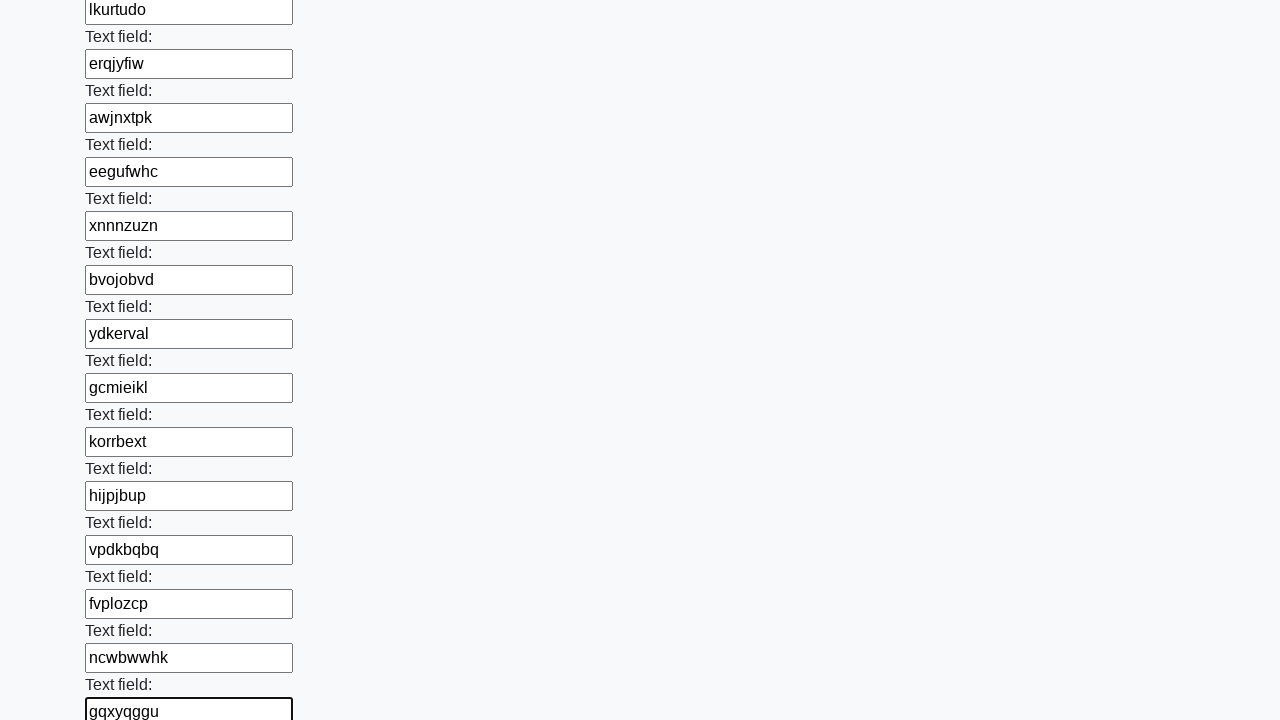

Filled text input field with random text: 'cnbqiuch' on [type='text'] >> nth=78
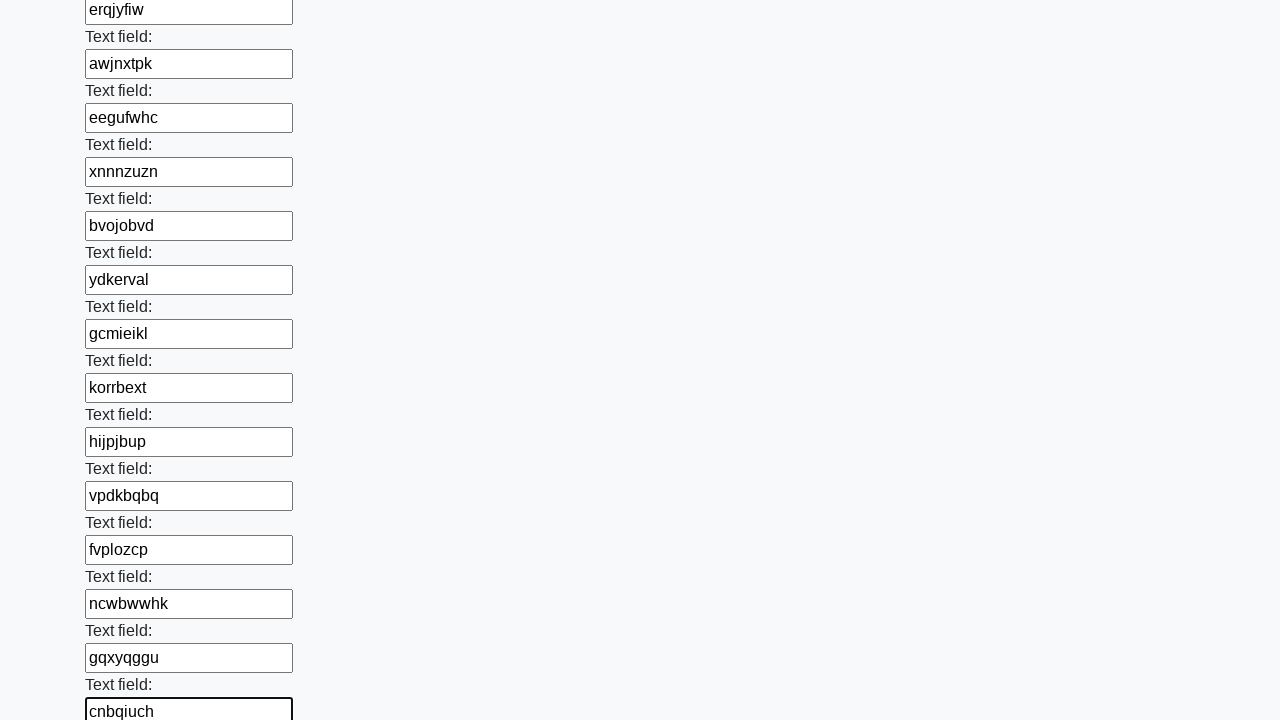

Filled text input field with random text: 'itvogudl' on [type='text'] >> nth=79
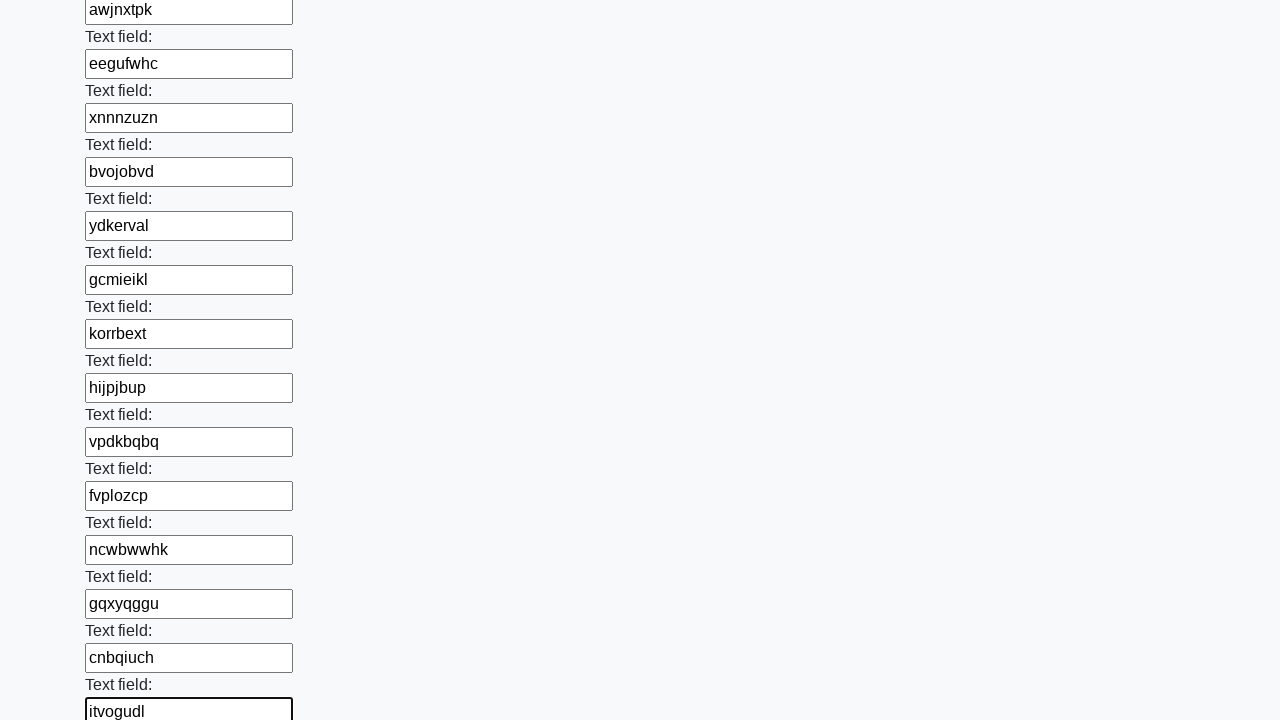

Filled text input field with random text: 'gmohotso' on [type='text'] >> nth=80
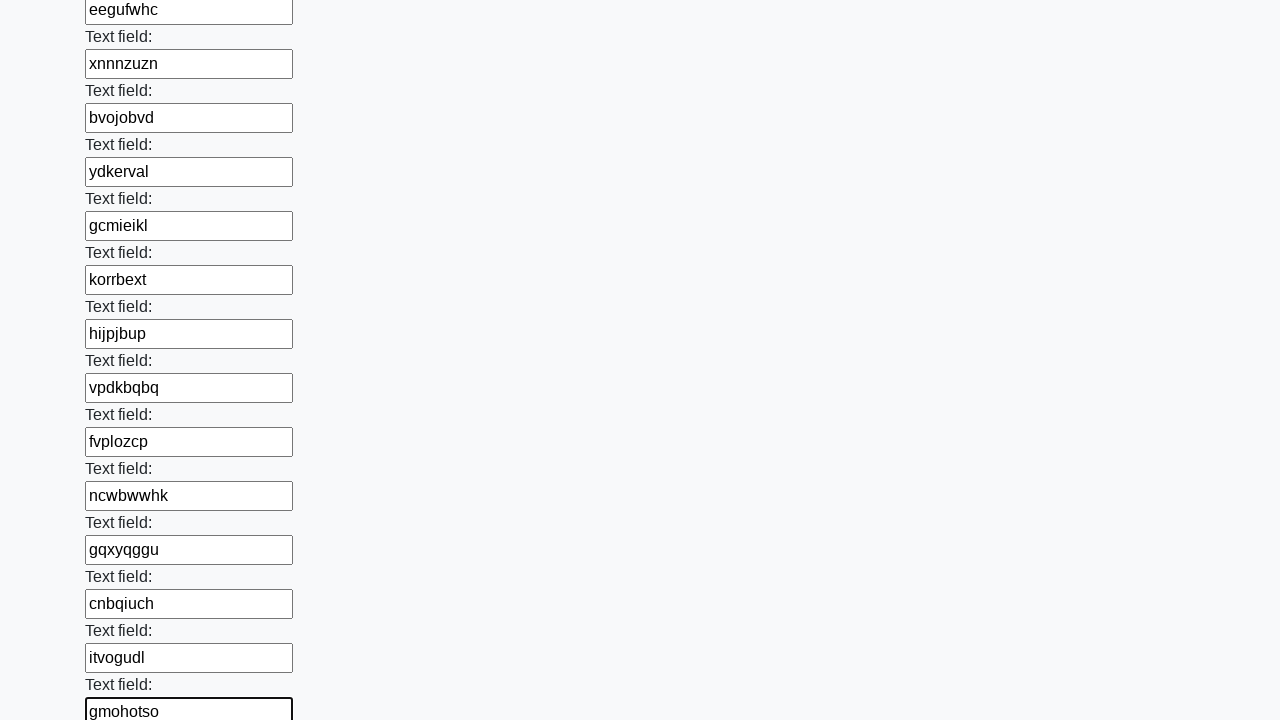

Filled text input field with random text: 'nsguudjx' on [type='text'] >> nth=81
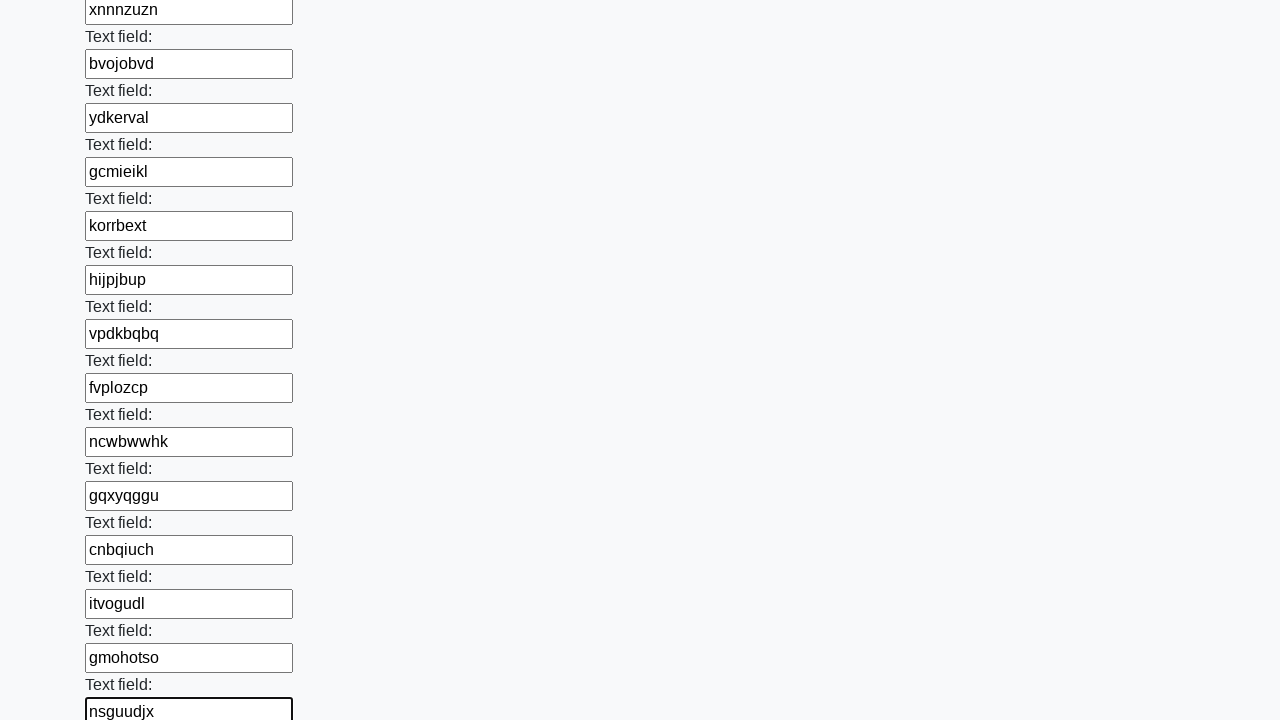

Filled text input field with random text: 'papdncix' on [type='text'] >> nth=82
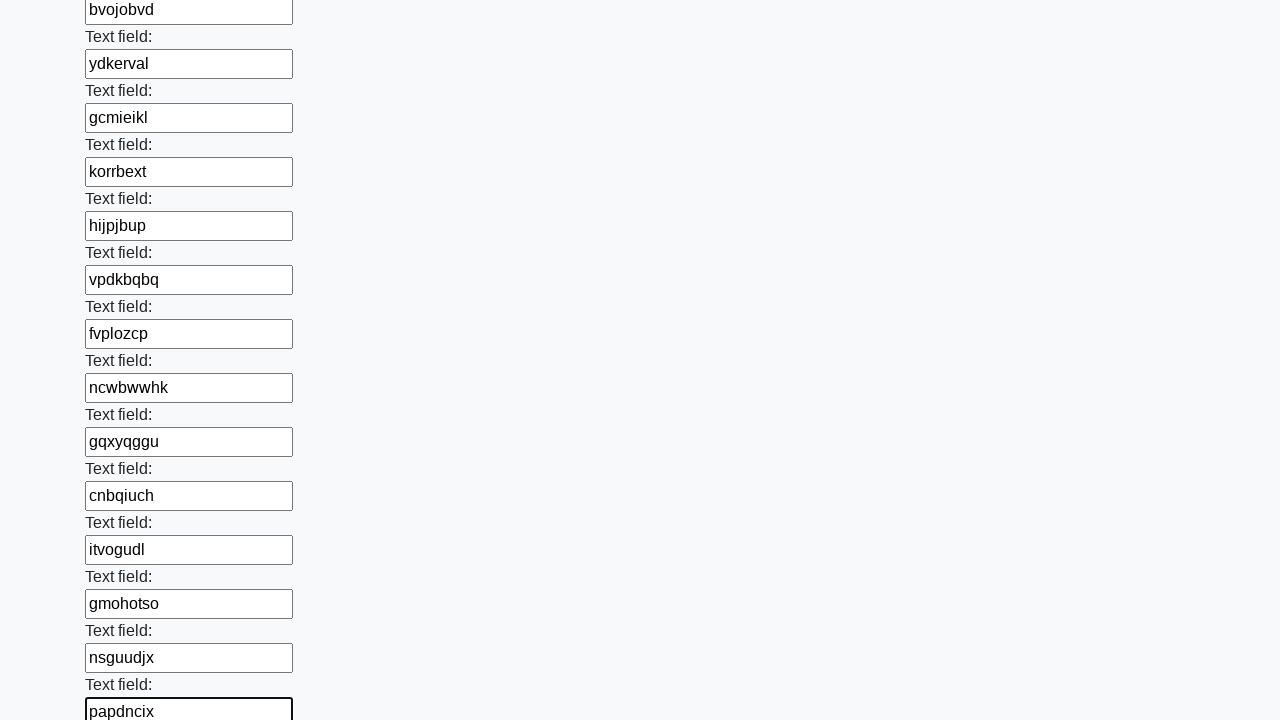

Filled text input field with random text: 'lhmvtyda' on [type='text'] >> nth=83
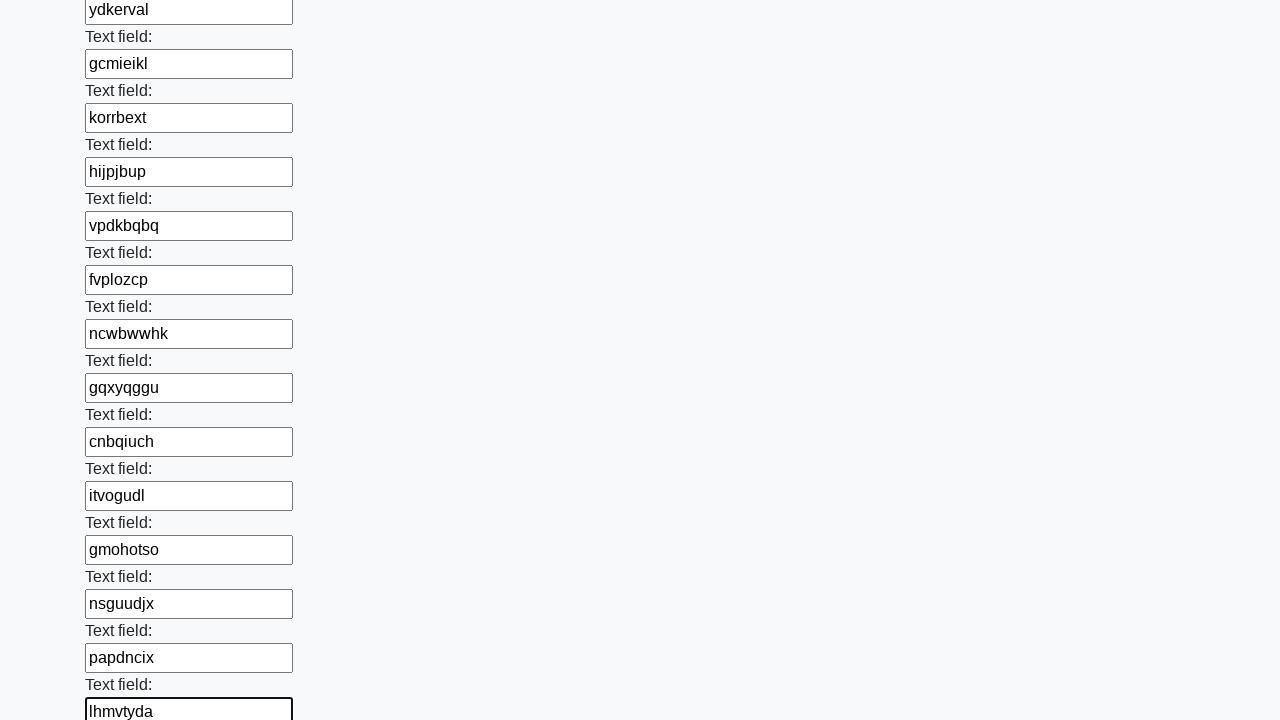

Filled text input field with random text: 'vrrvsebe' on [type='text'] >> nth=84
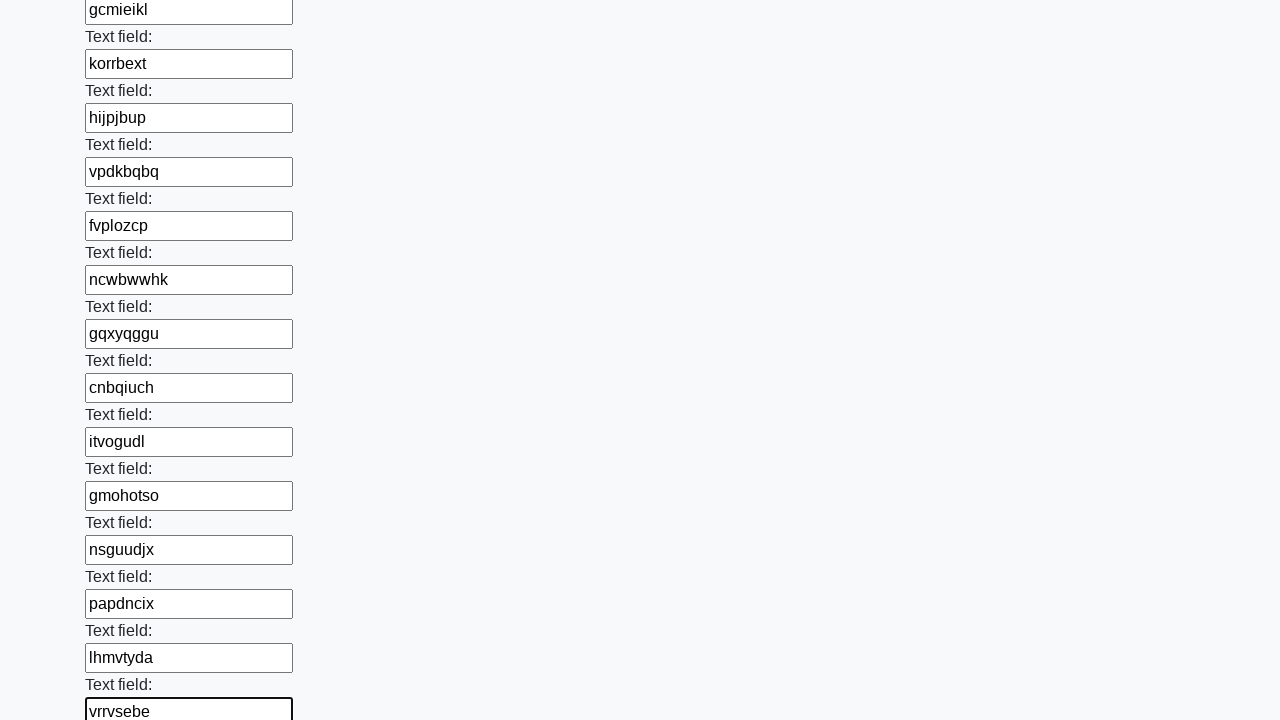

Filled text input field with random text: 'nkvsmryk' on [type='text'] >> nth=85
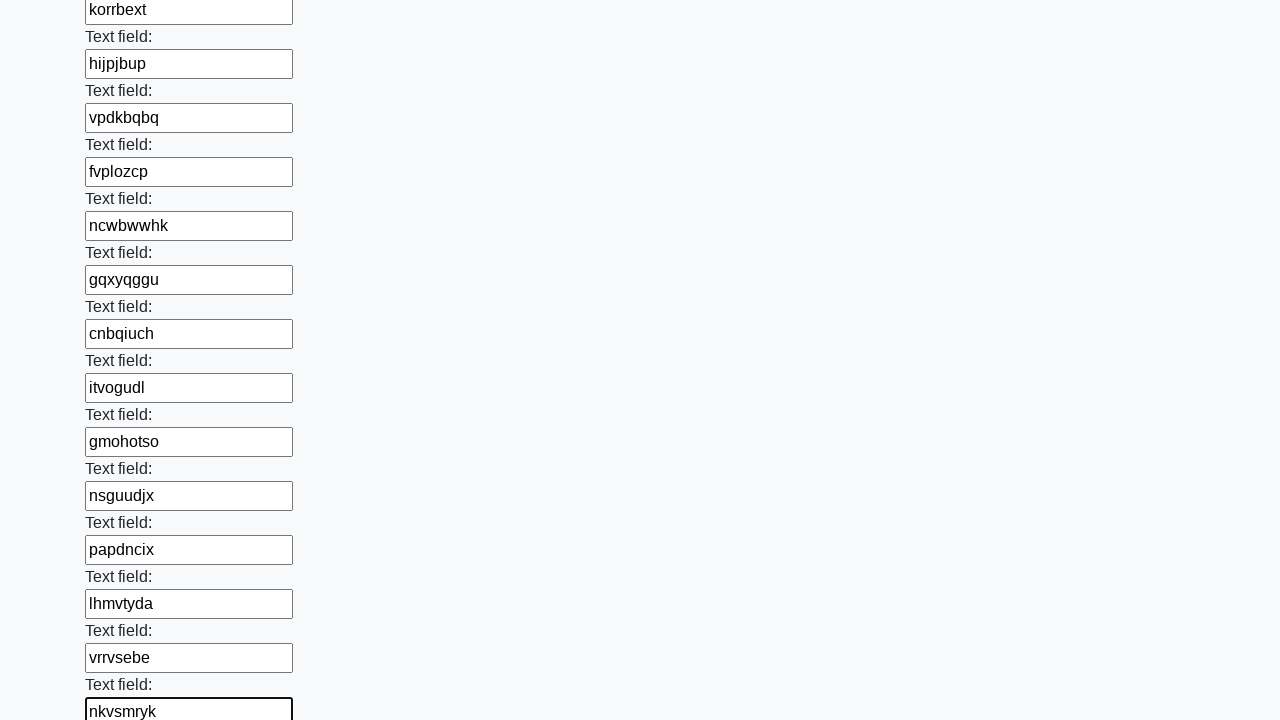

Filled text input field with random text: 'morxqgrq' on [type='text'] >> nth=86
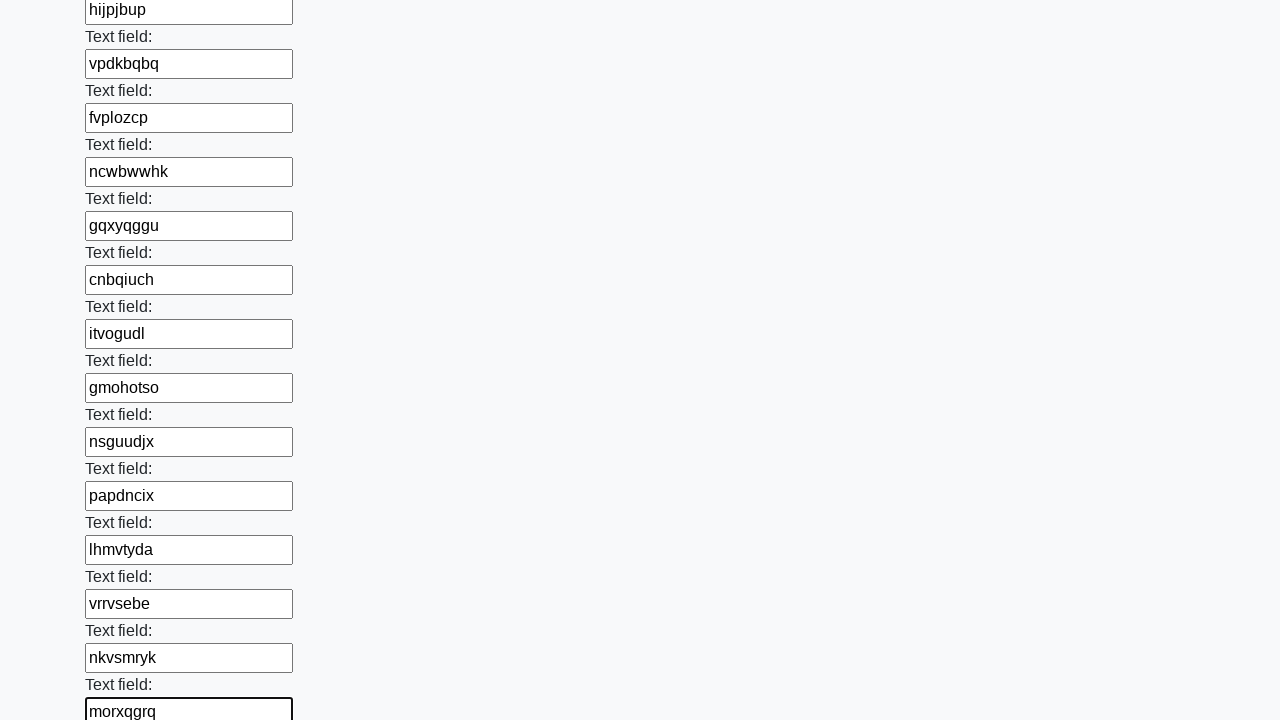

Filled text input field with random text: 'oukpaiwh' on [type='text'] >> nth=87
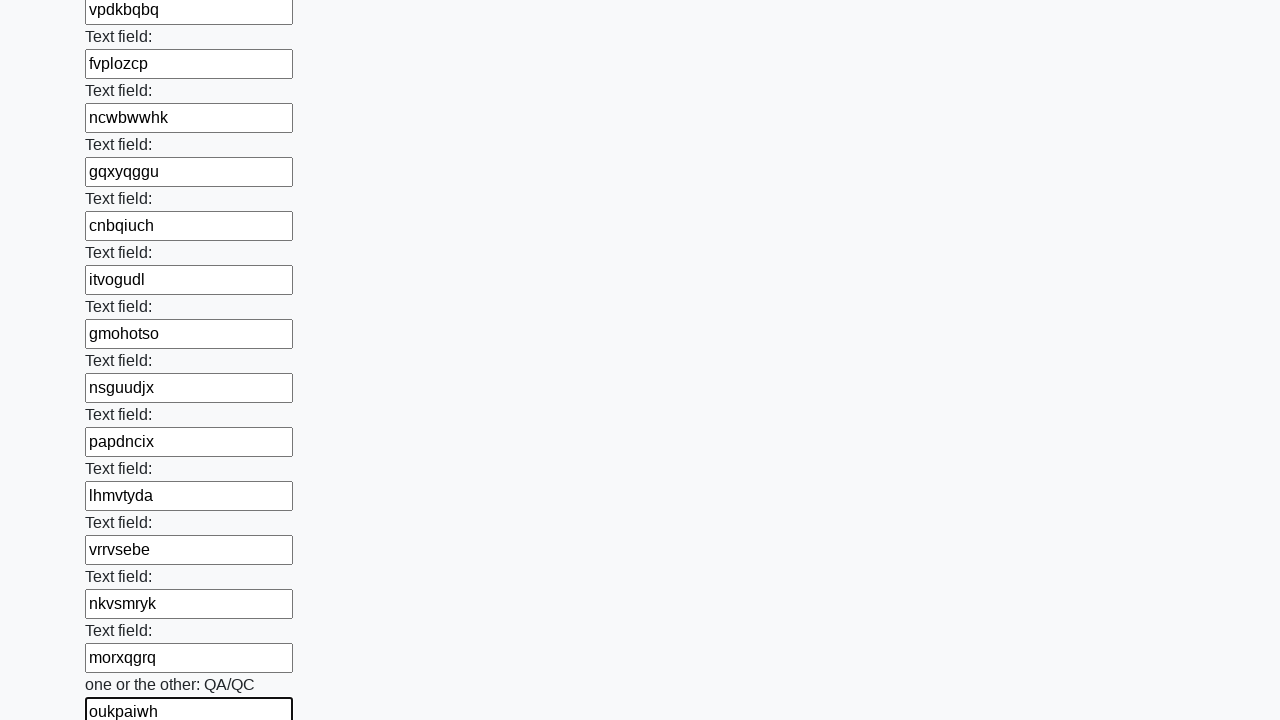

Filled text input field with random text: 'mtlajyny' on [type='text'] >> nth=88
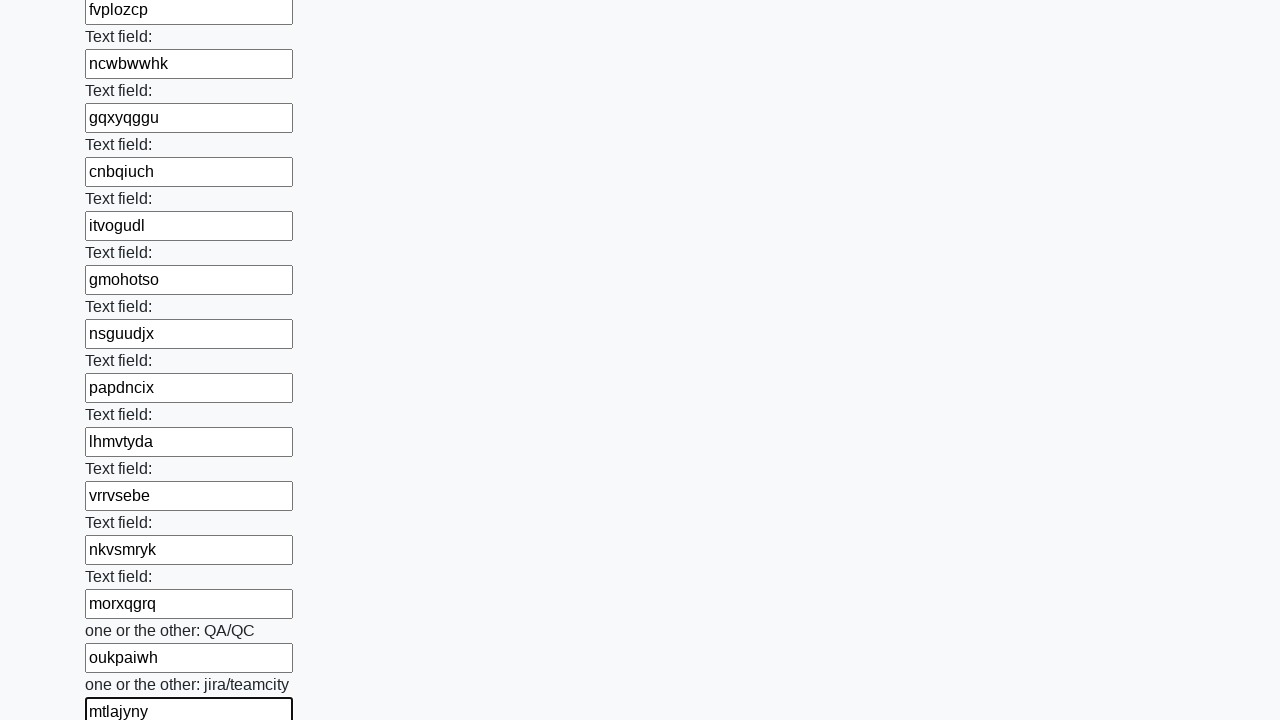

Filled text input field with random text: 'lywgvtnx' on [type='text'] >> nth=89
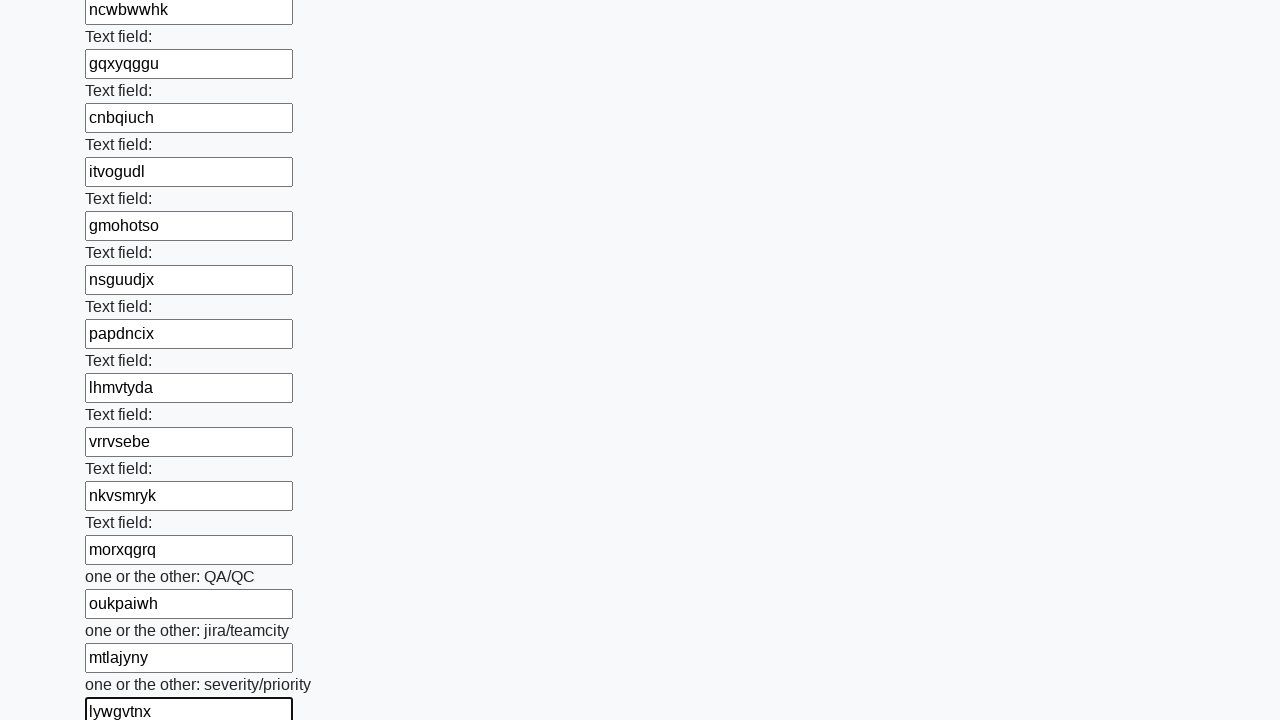

Filled text input field with random text: 'dinmsuis' on [type='text'] >> nth=90
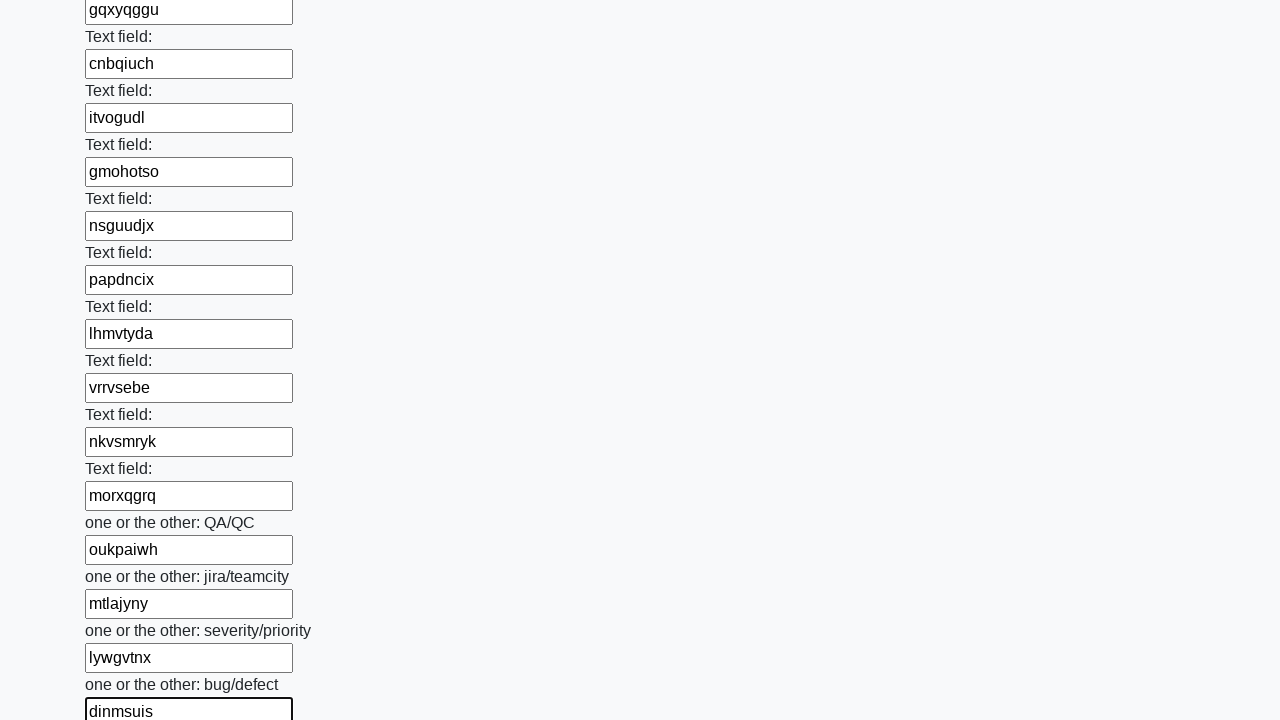

Filled text input field with random text: 'qelmfapu' on [type='text'] >> nth=91
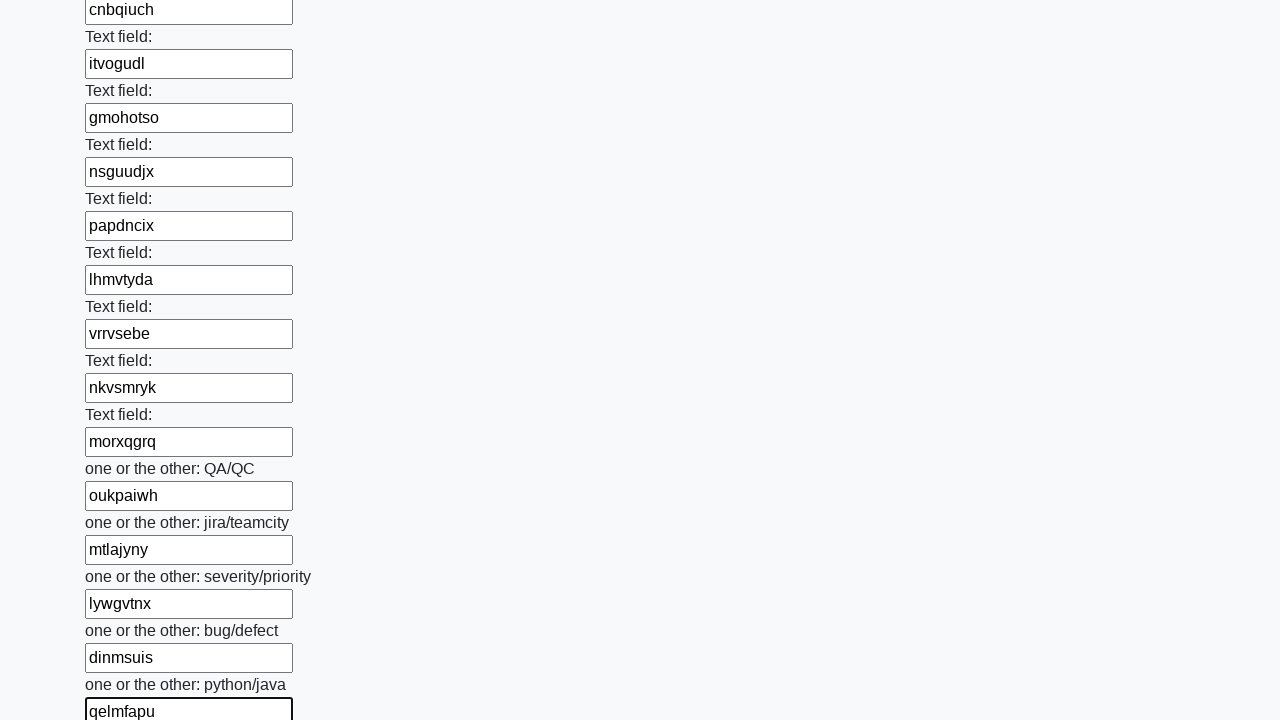

Filled text input field with random text: 'jbvoyfig' on [type='text'] >> nth=92
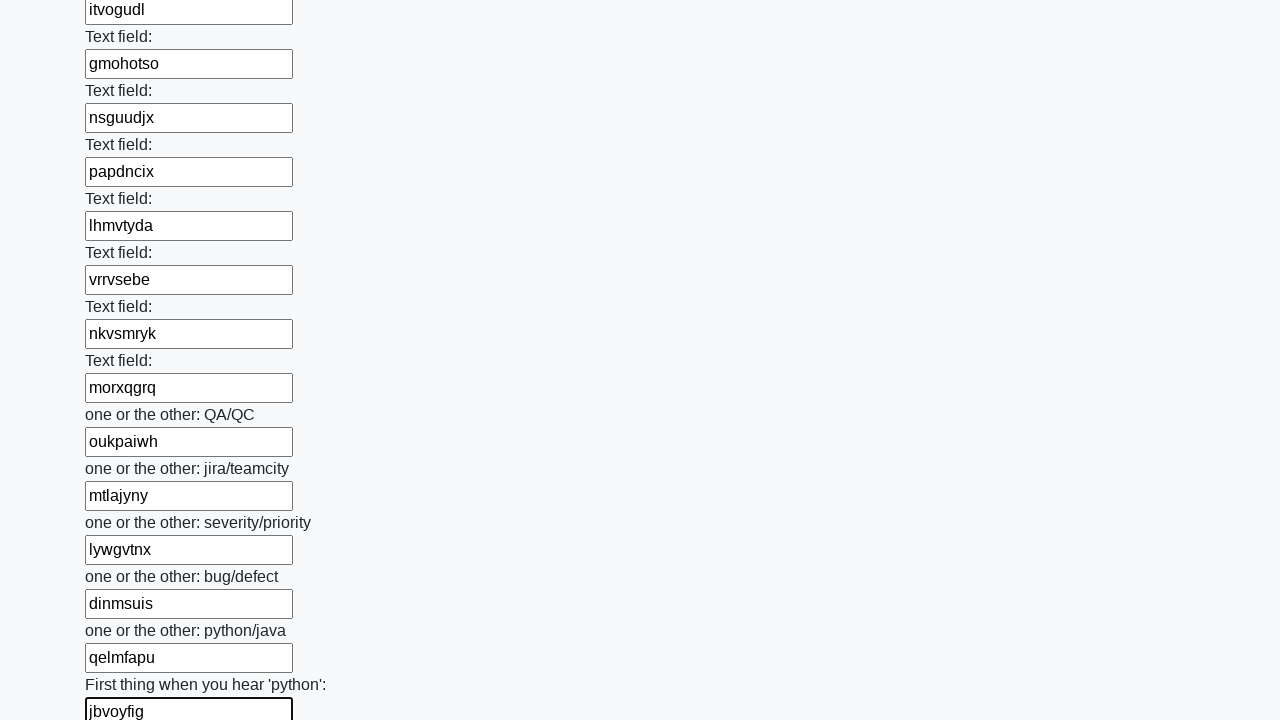

Filled text input field with random text: 'fgcuvllh' on [type='text'] >> nth=93
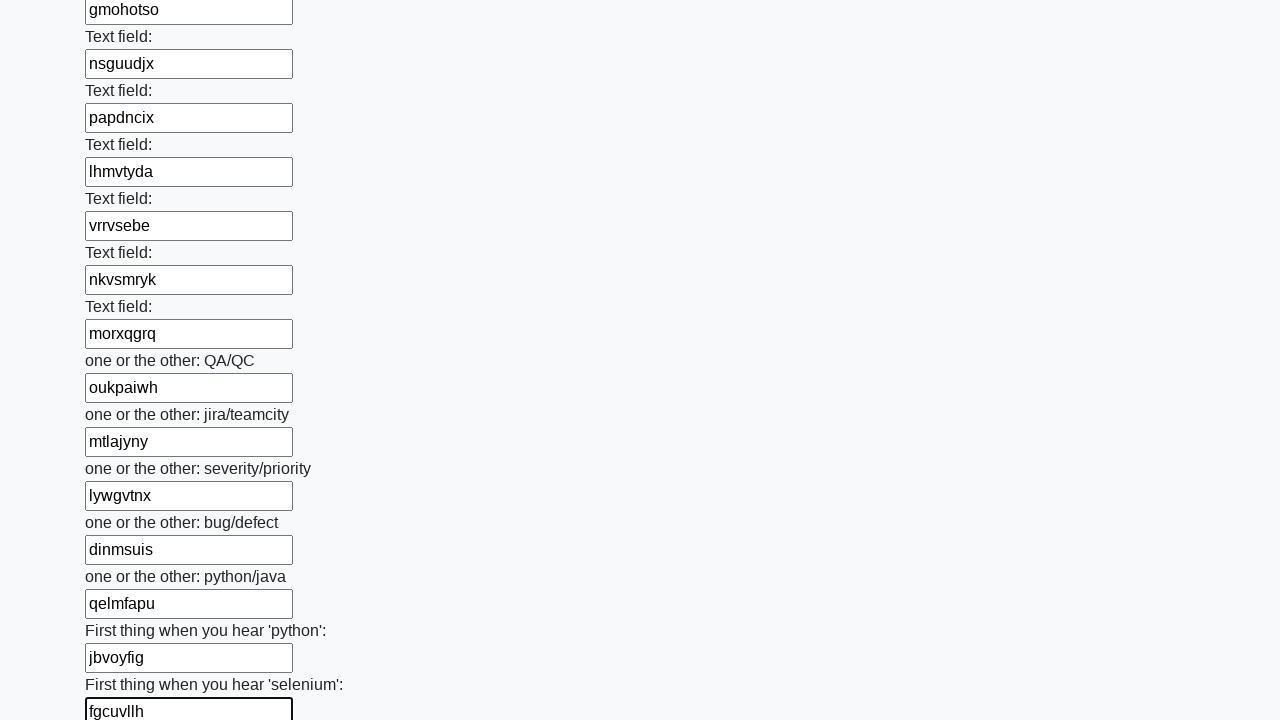

Filled text input field with random text: 'lmnppzxv' on [type='text'] >> nth=94
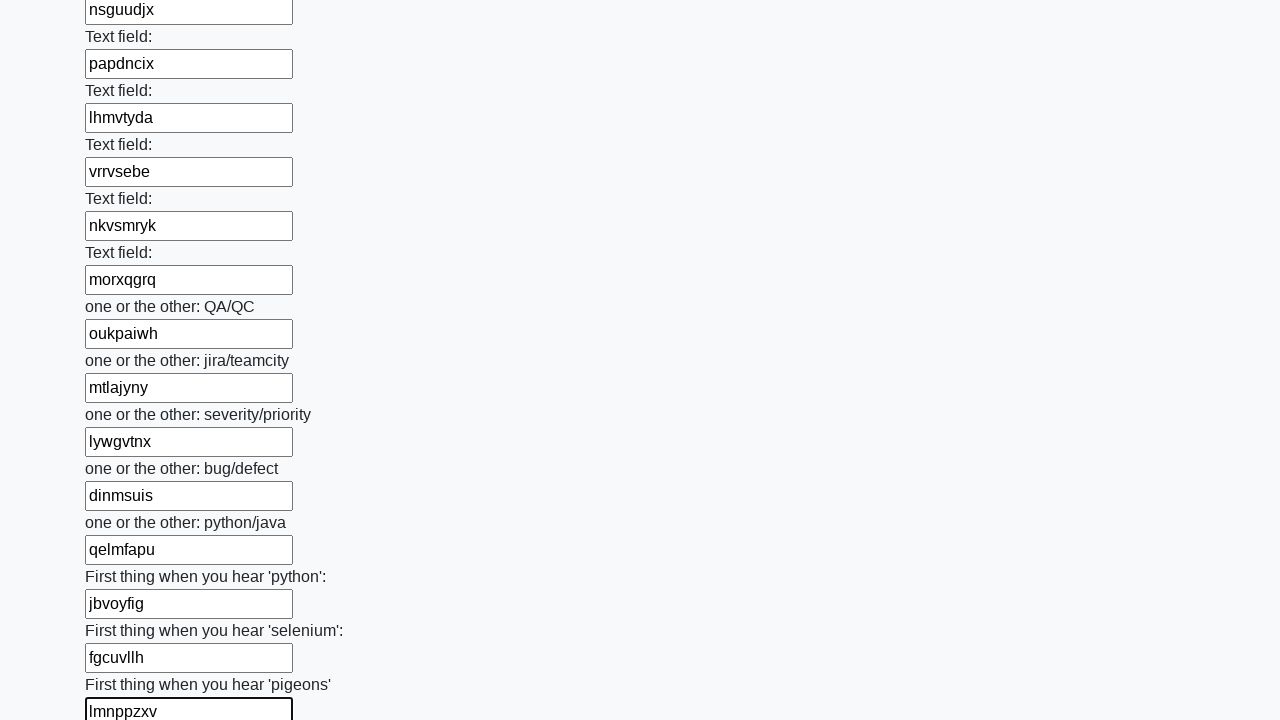

Filled text input field with random text: 'xcrfobxq' on [type='text'] >> nth=95
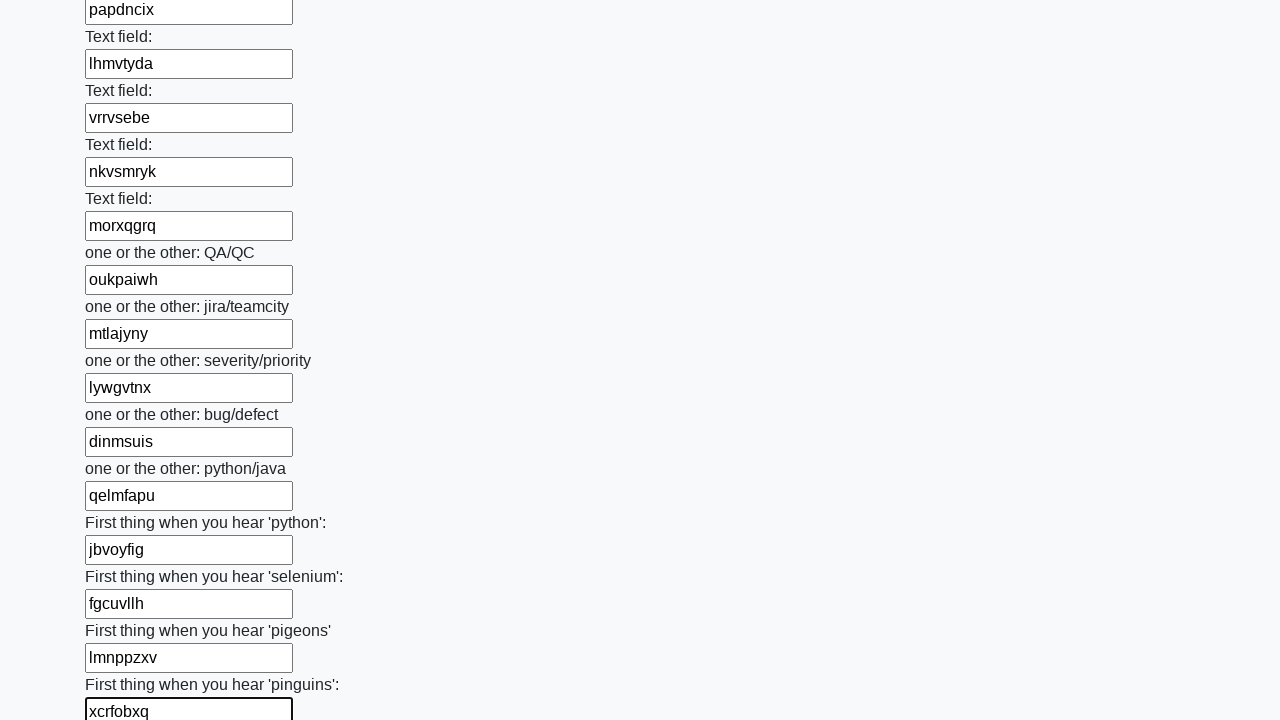

Filled text input field with random text: 'lvorvtan' on [type='text'] >> nth=96
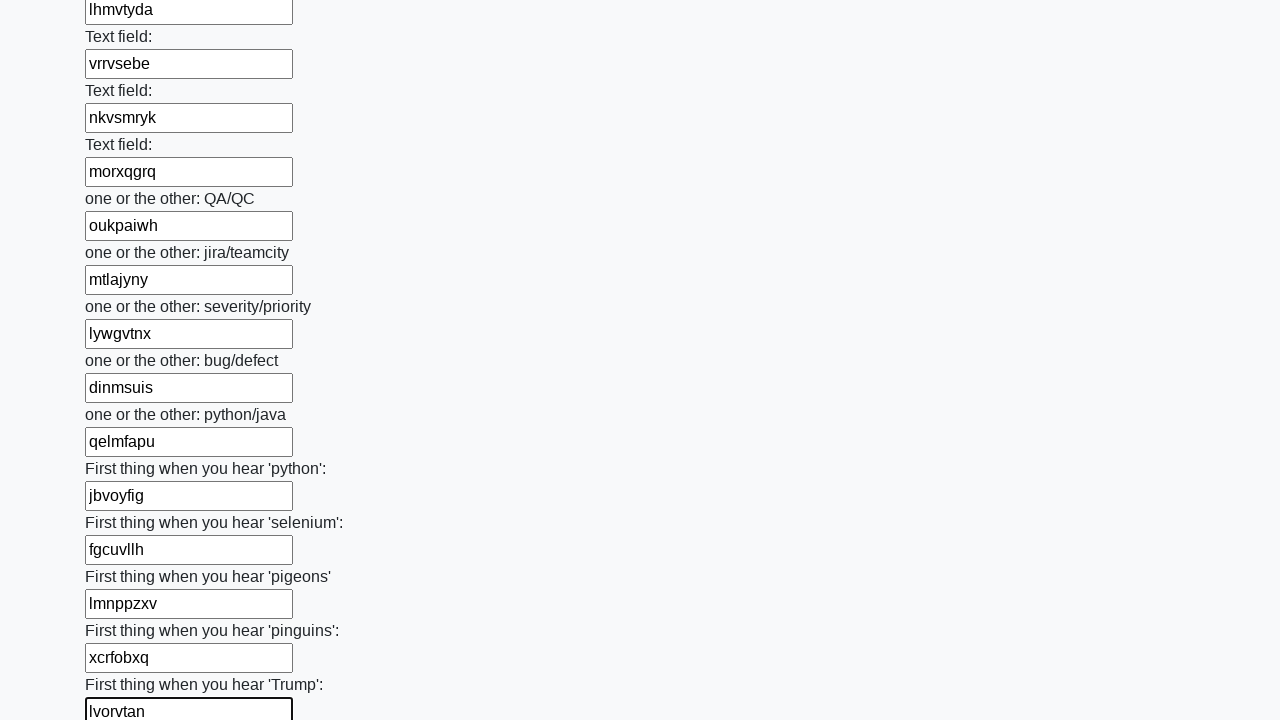

Filled text input field with random text: 'ycmtosoy' on [type='text'] >> nth=97
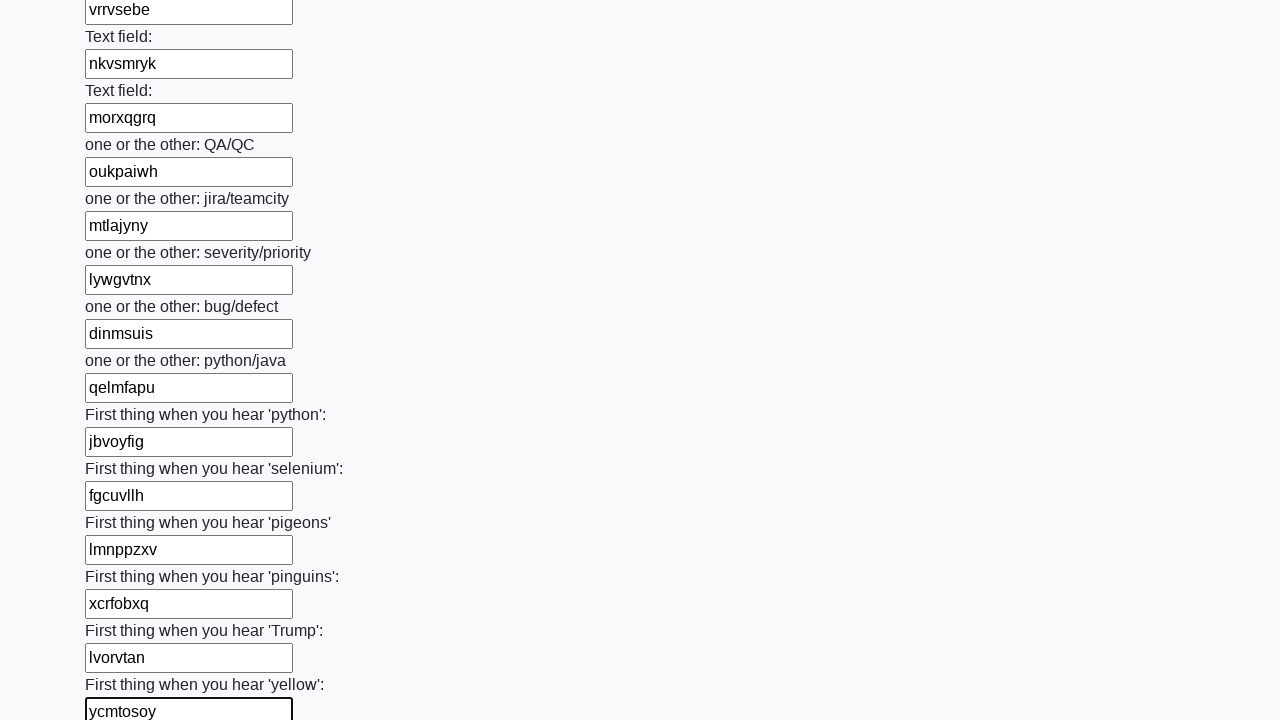

Filled text input field with random text: 'idcrbrfj' on [type='text'] >> nth=98
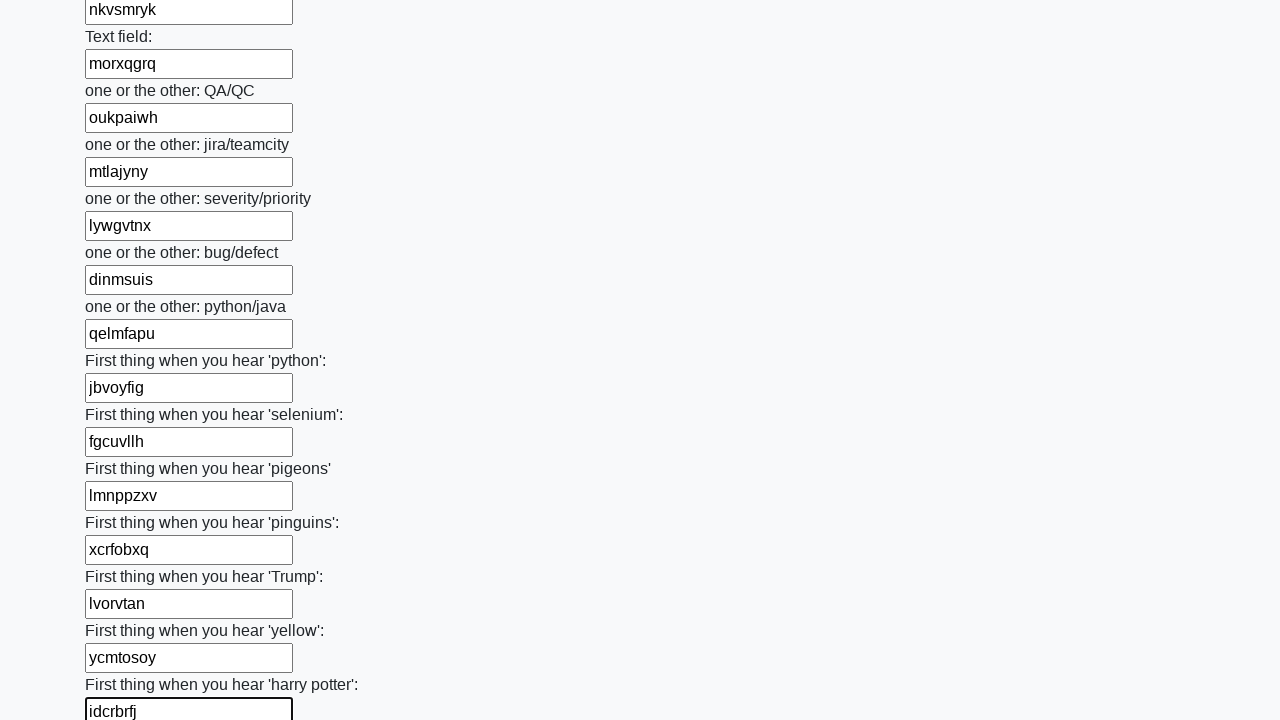

Filled text input field with random text: 'wwtnykwu' on [type='text'] >> nth=99
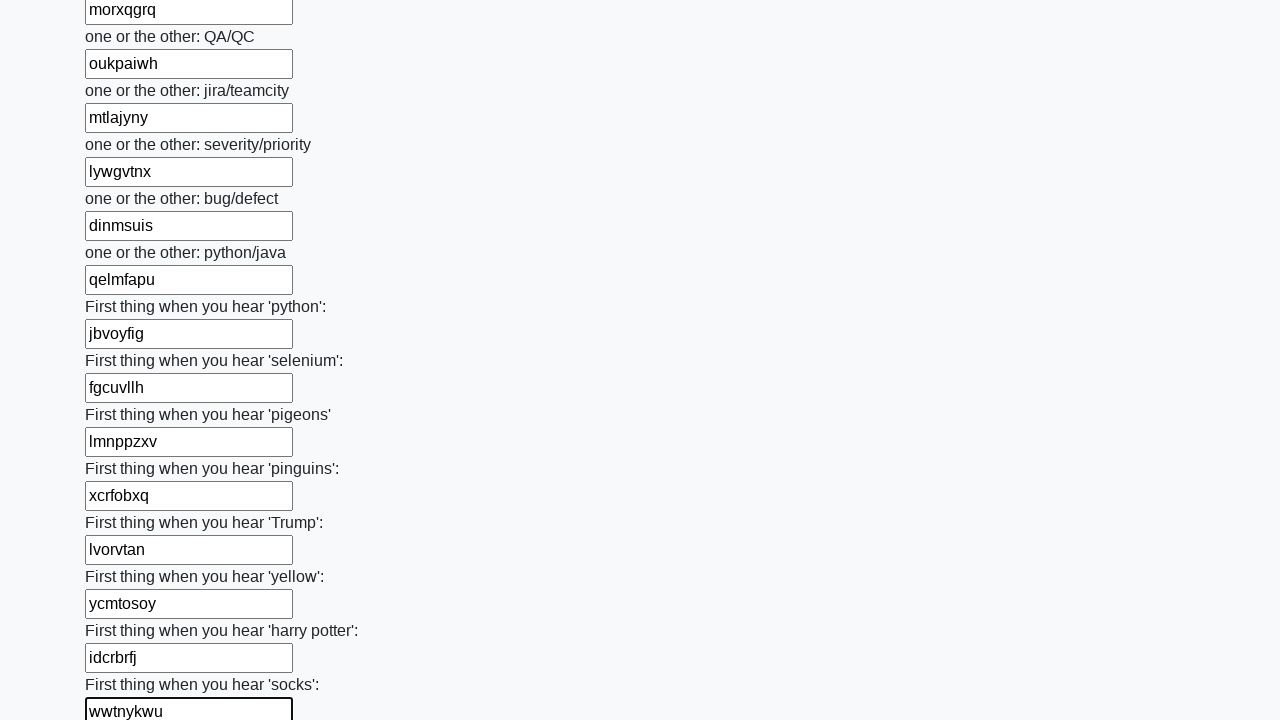

Clicked the submit button to submit the form at (123, 611) on button.btn
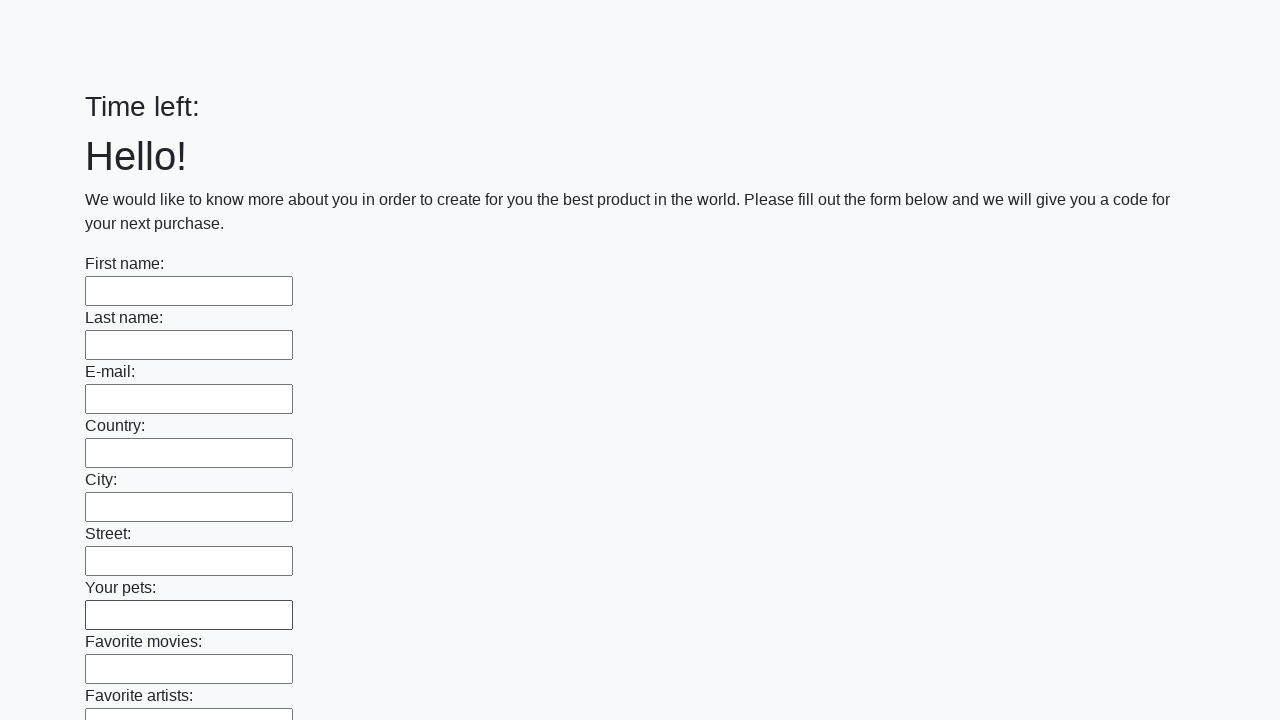

Waited for form submission to complete
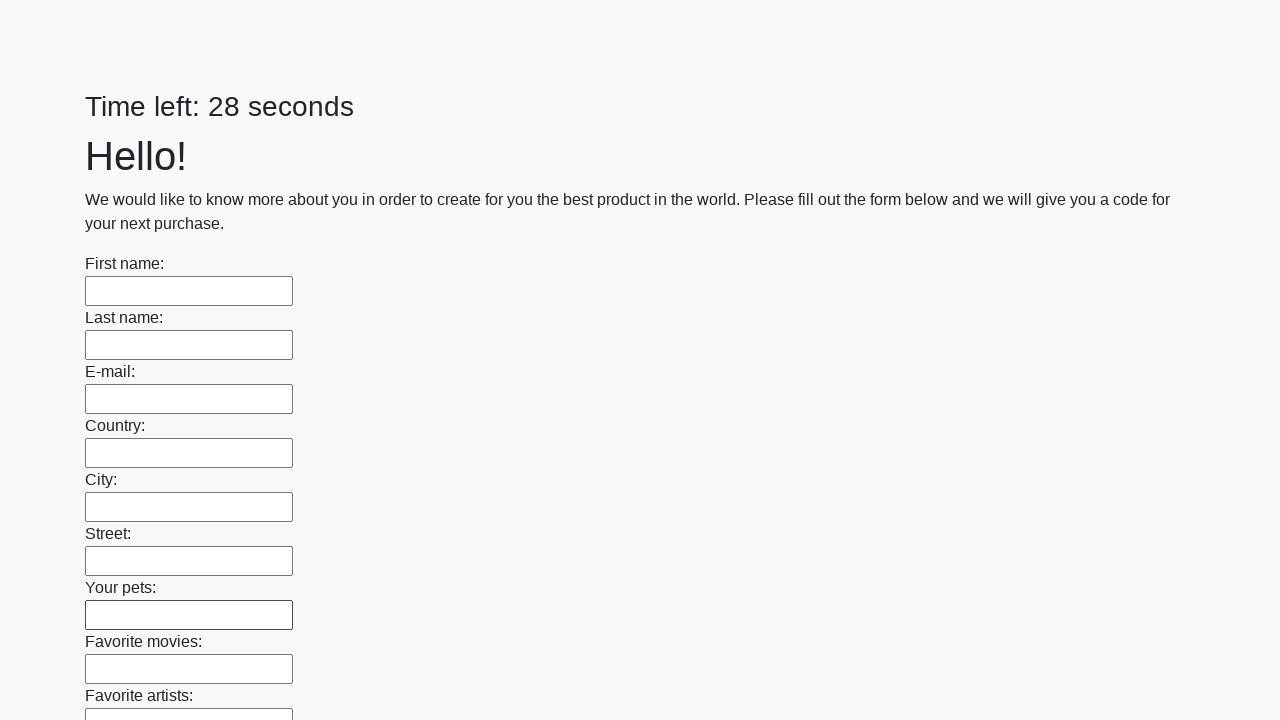

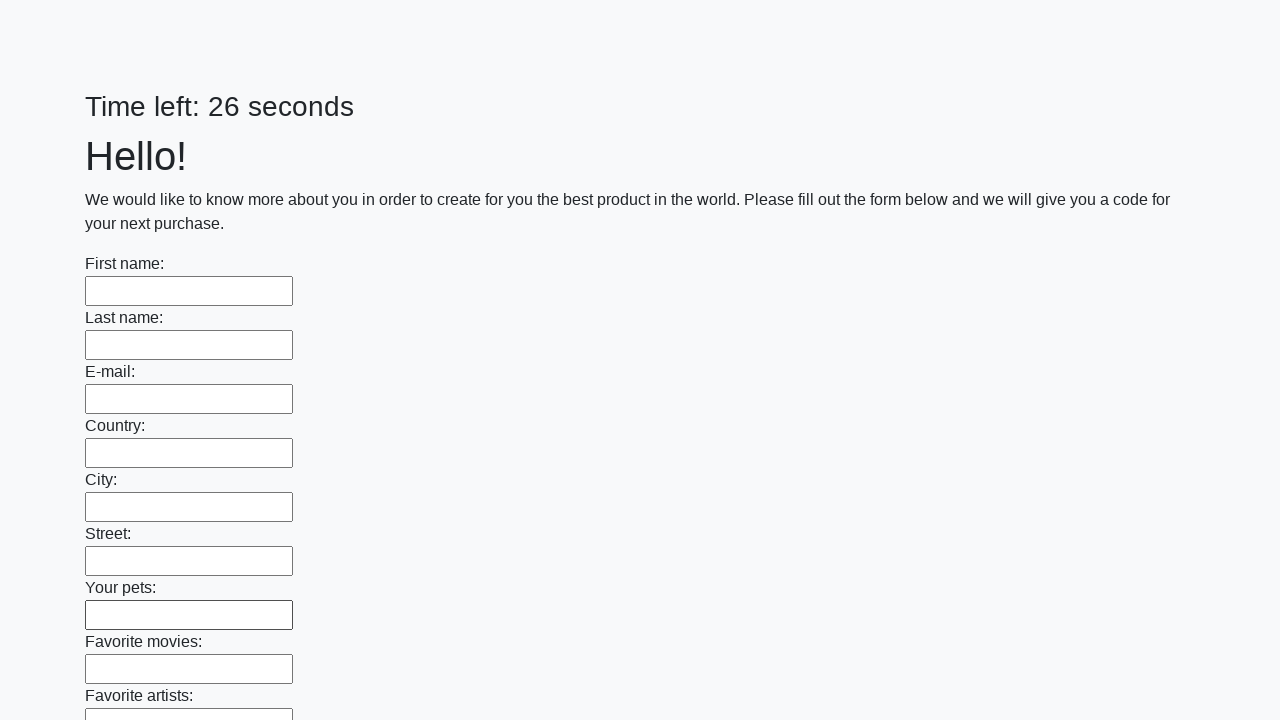